Tests jQuery UI datepicker functionality by opening the date picker and selecting a past date (May 10, 2022) by navigating through months using the previous button

Starting URL: https://jqueryui.com/datepicker/

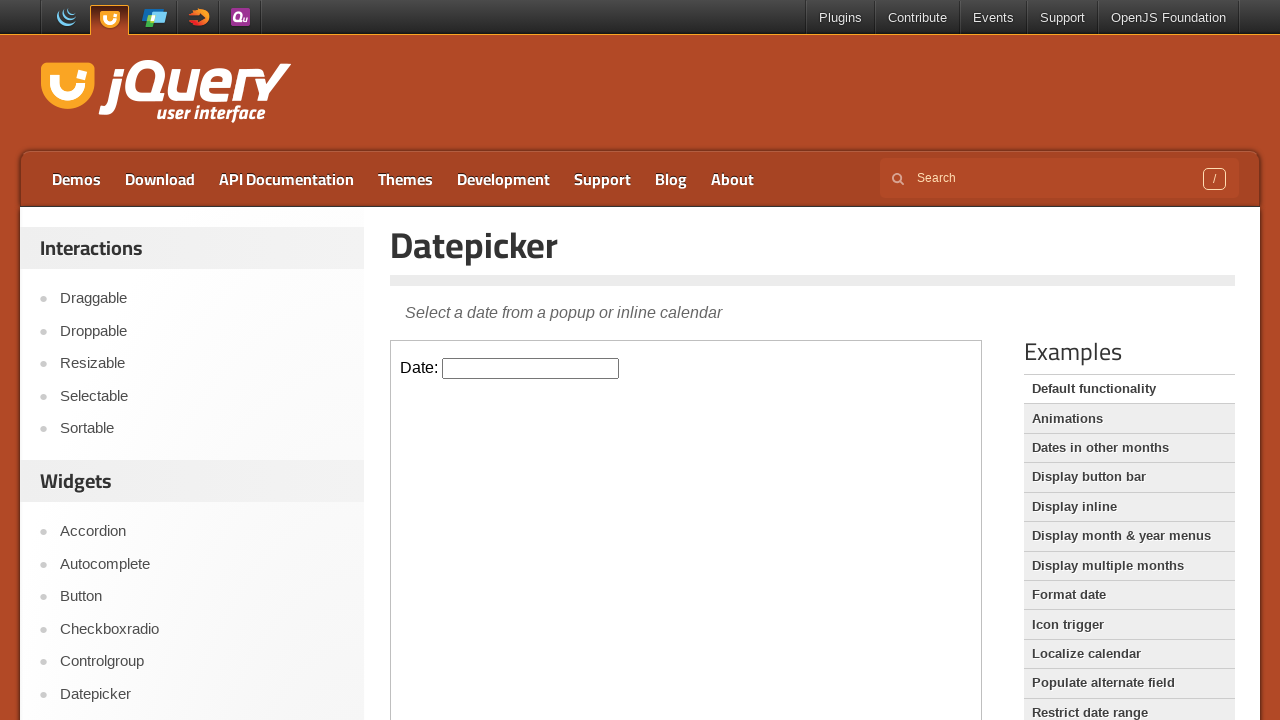

Located the demo iframe containing the datepicker
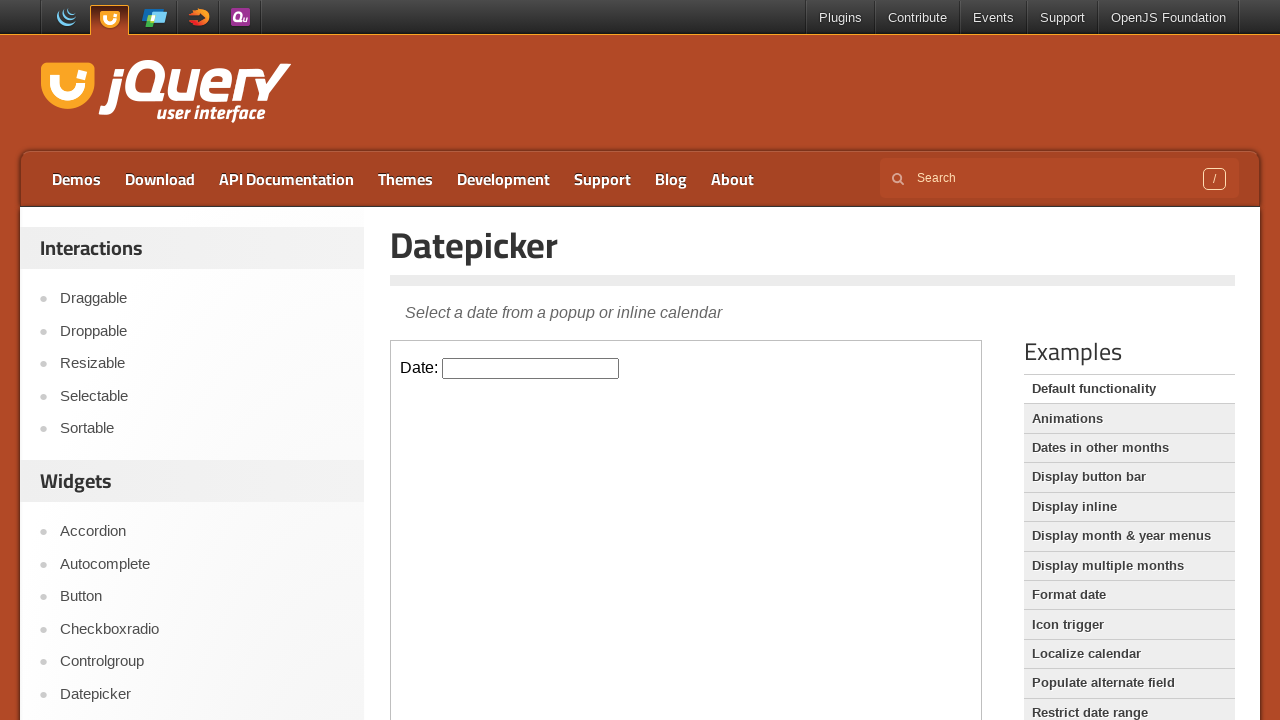

Clicked on the datepicker input to open the calendar at (531, 368) on iframe.demo-frame >> internal:control=enter-frame >> input#datepicker
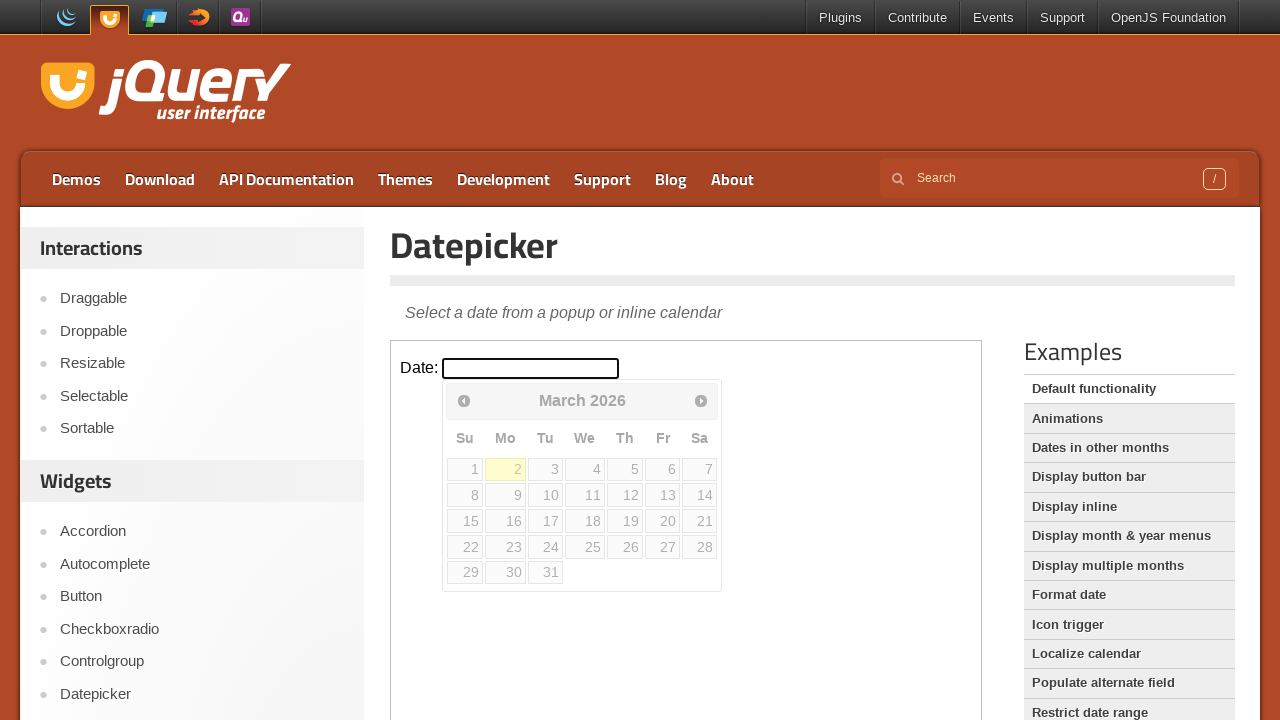

Checked current calendar date: March 2026
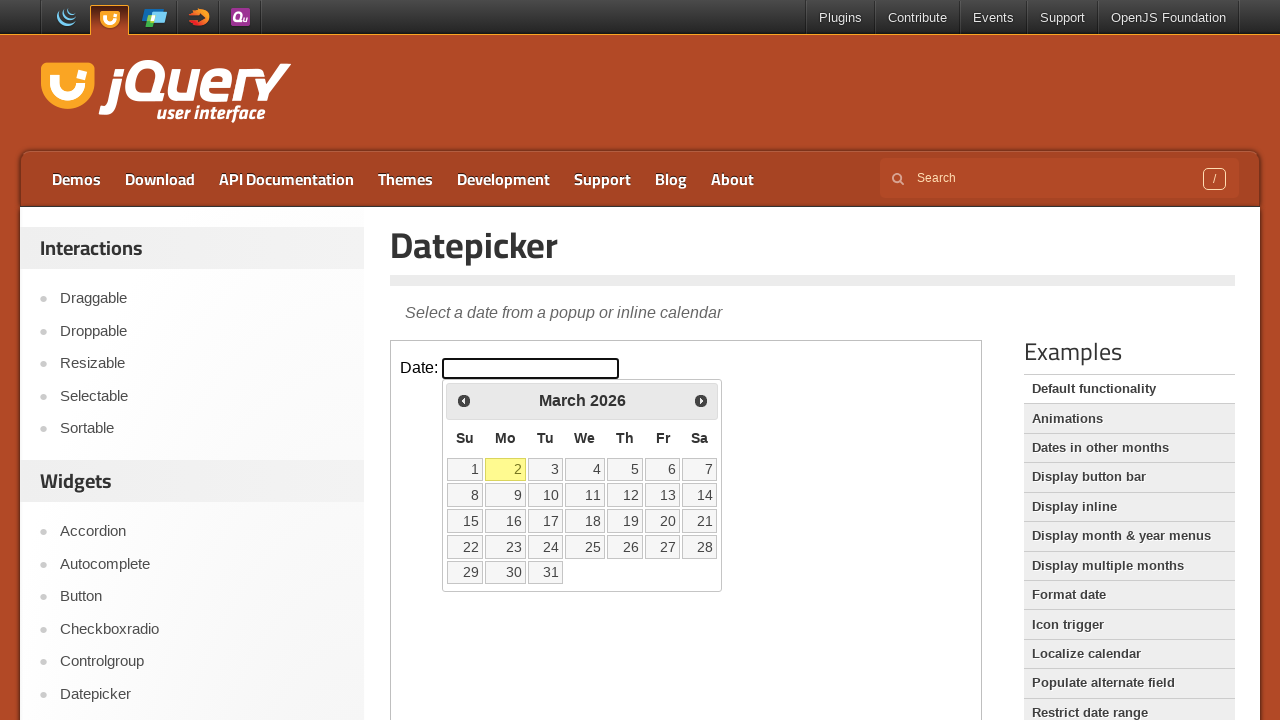

Clicked previous button to navigate to earlier month at (464, 400) on iframe.demo-frame >> internal:control=enter-frame >> span.ui-icon-circle-triangl
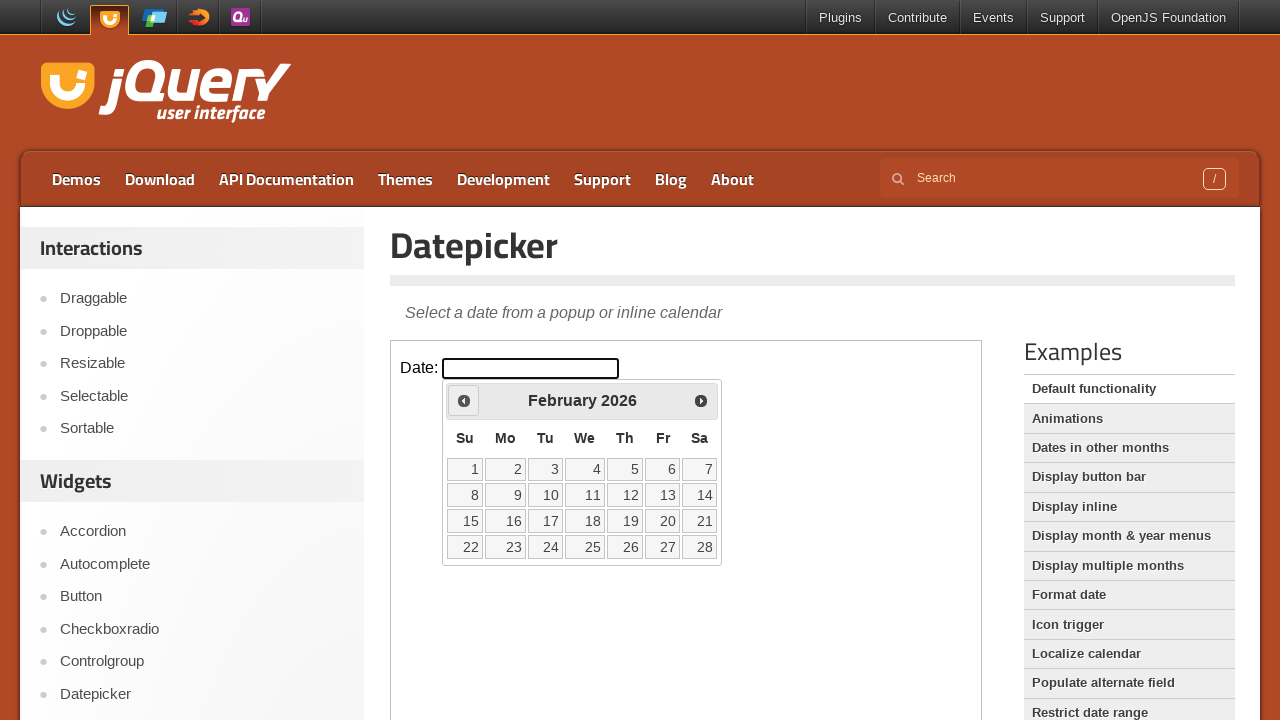

Waited for calendar to update
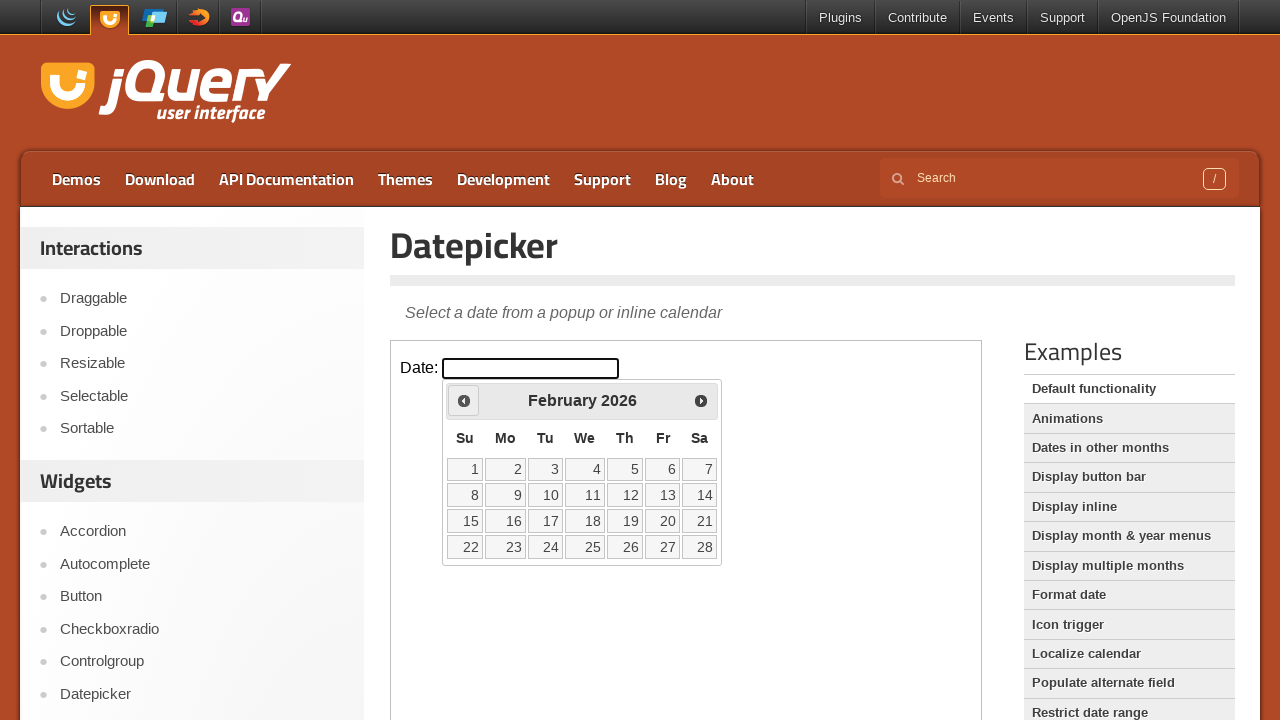

Checked current calendar date: February 2026
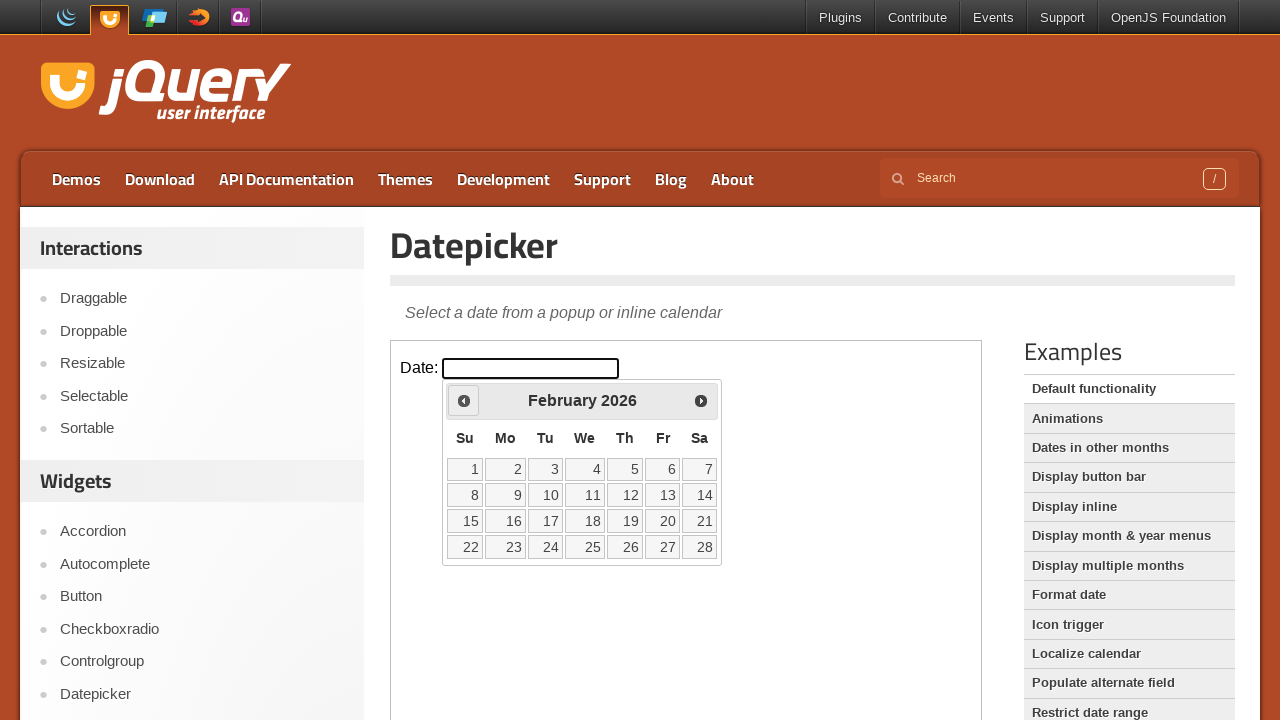

Clicked previous button to navigate to earlier month at (464, 400) on iframe.demo-frame >> internal:control=enter-frame >> span.ui-icon-circle-triangl
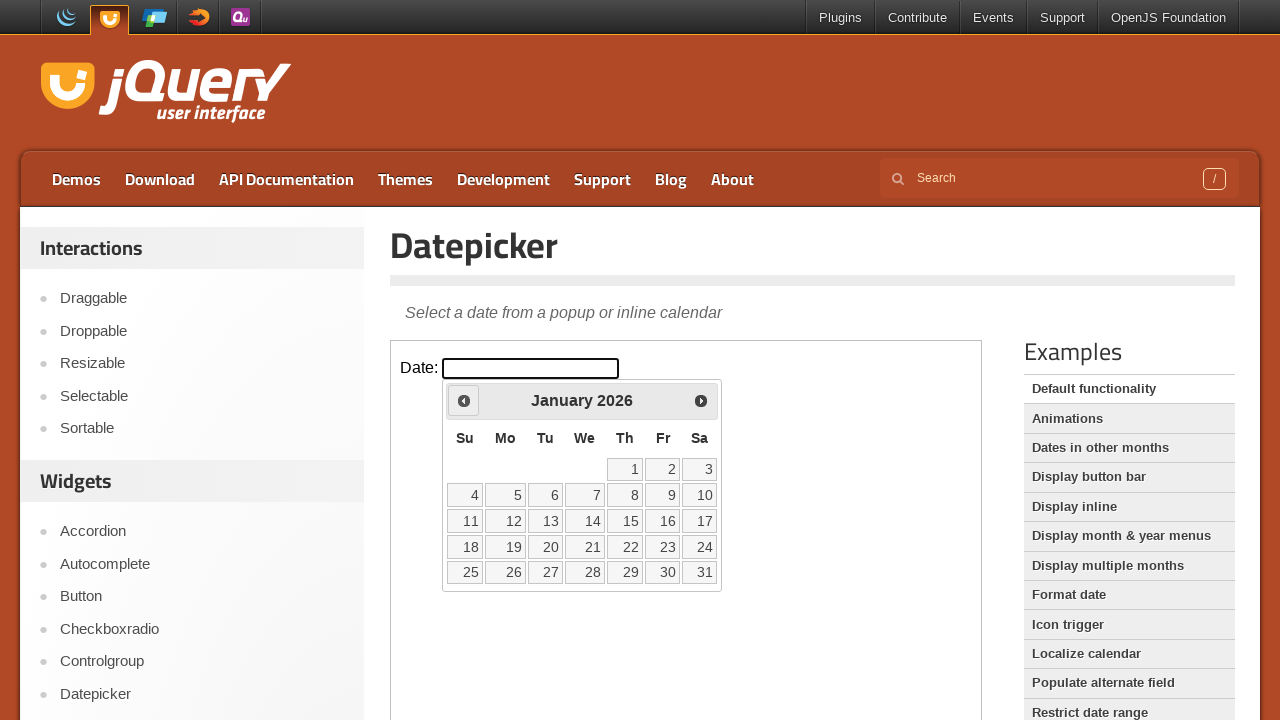

Waited for calendar to update
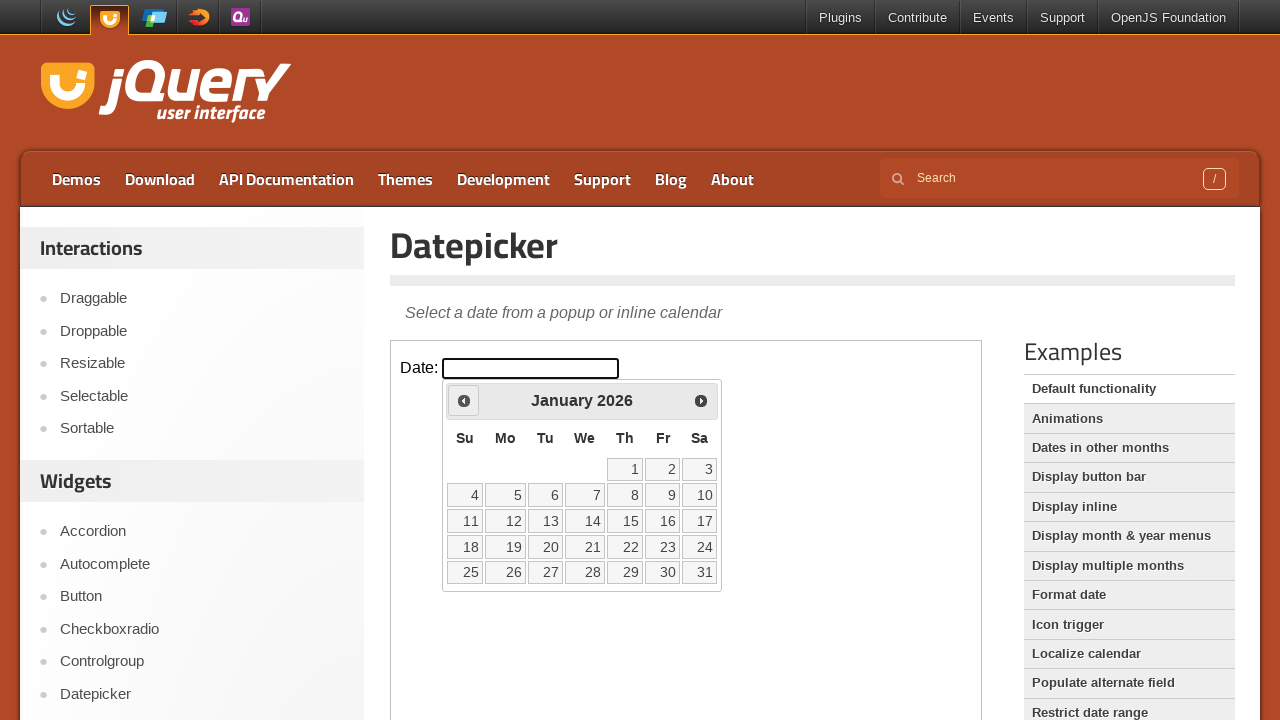

Checked current calendar date: January 2026
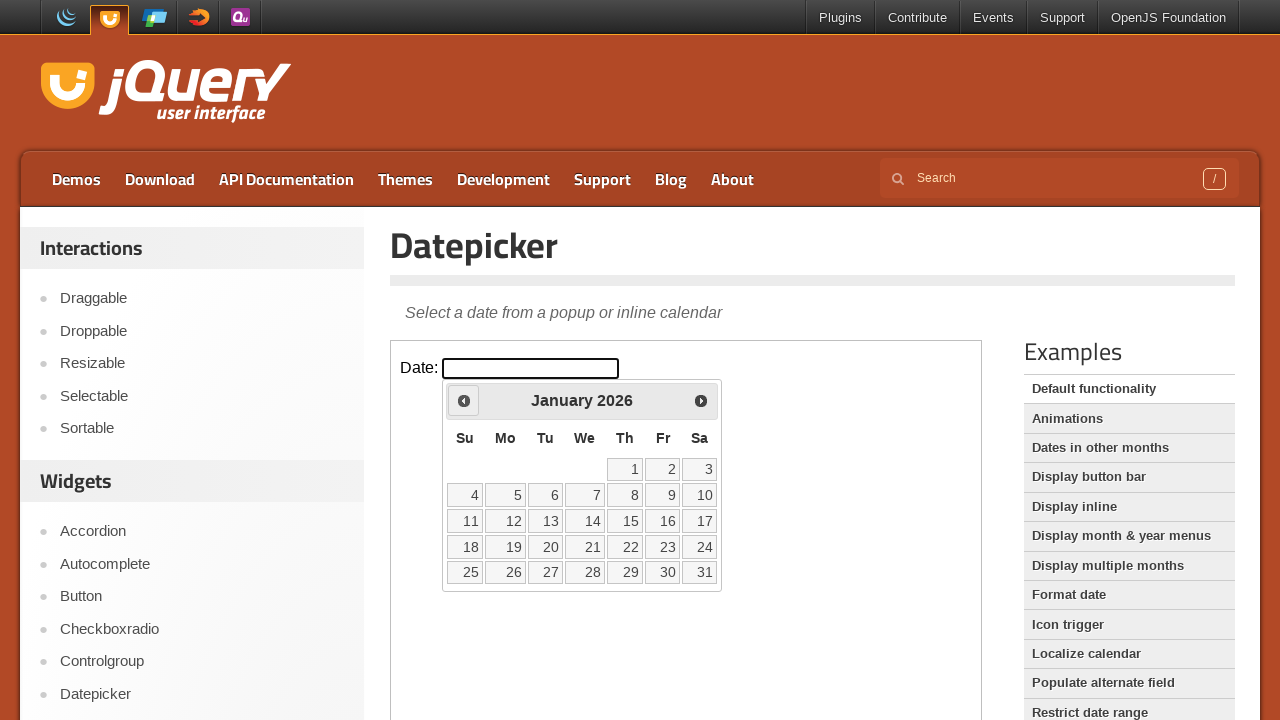

Clicked previous button to navigate to earlier month at (464, 400) on iframe.demo-frame >> internal:control=enter-frame >> span.ui-icon-circle-triangl
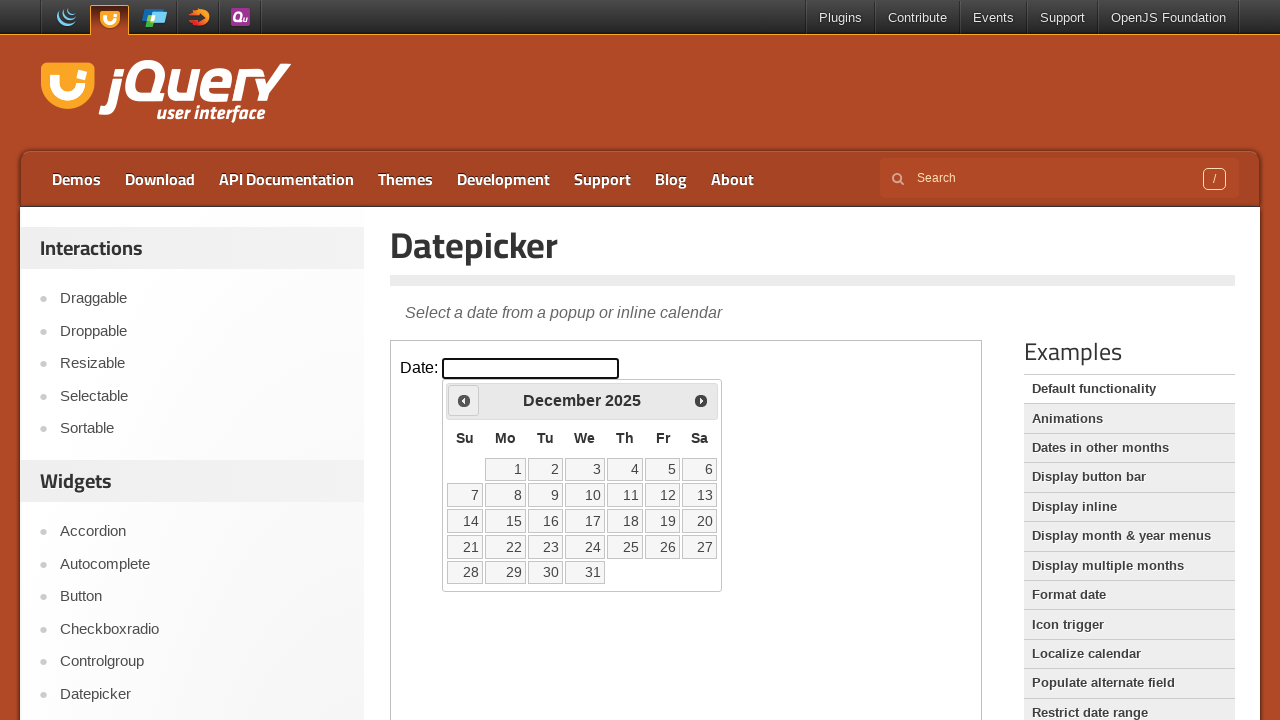

Waited for calendar to update
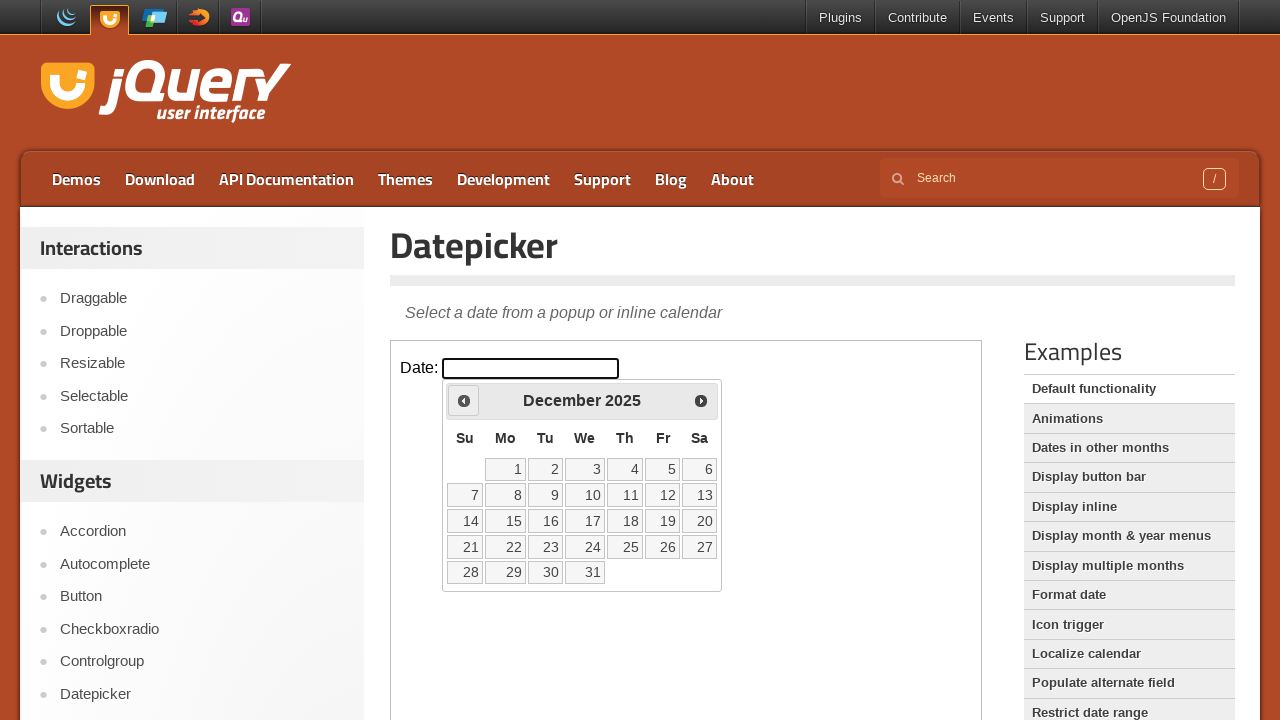

Checked current calendar date: December 2025
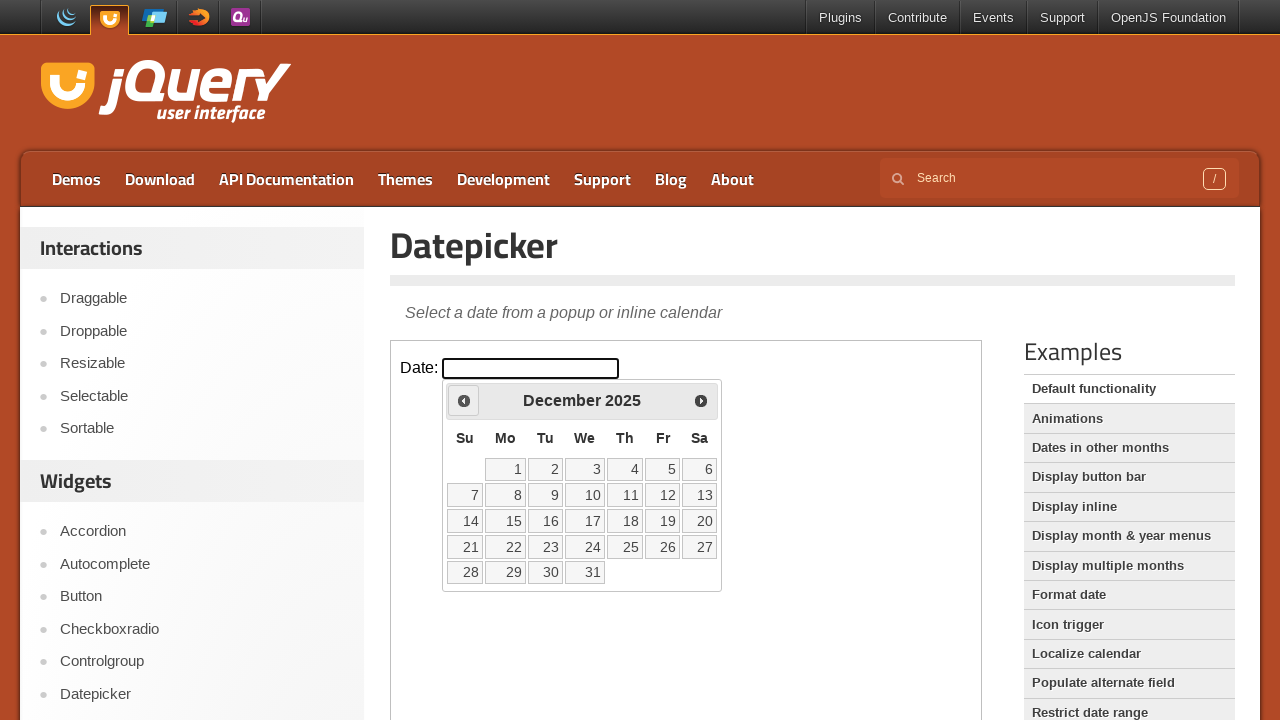

Clicked previous button to navigate to earlier month at (464, 400) on iframe.demo-frame >> internal:control=enter-frame >> span.ui-icon-circle-triangl
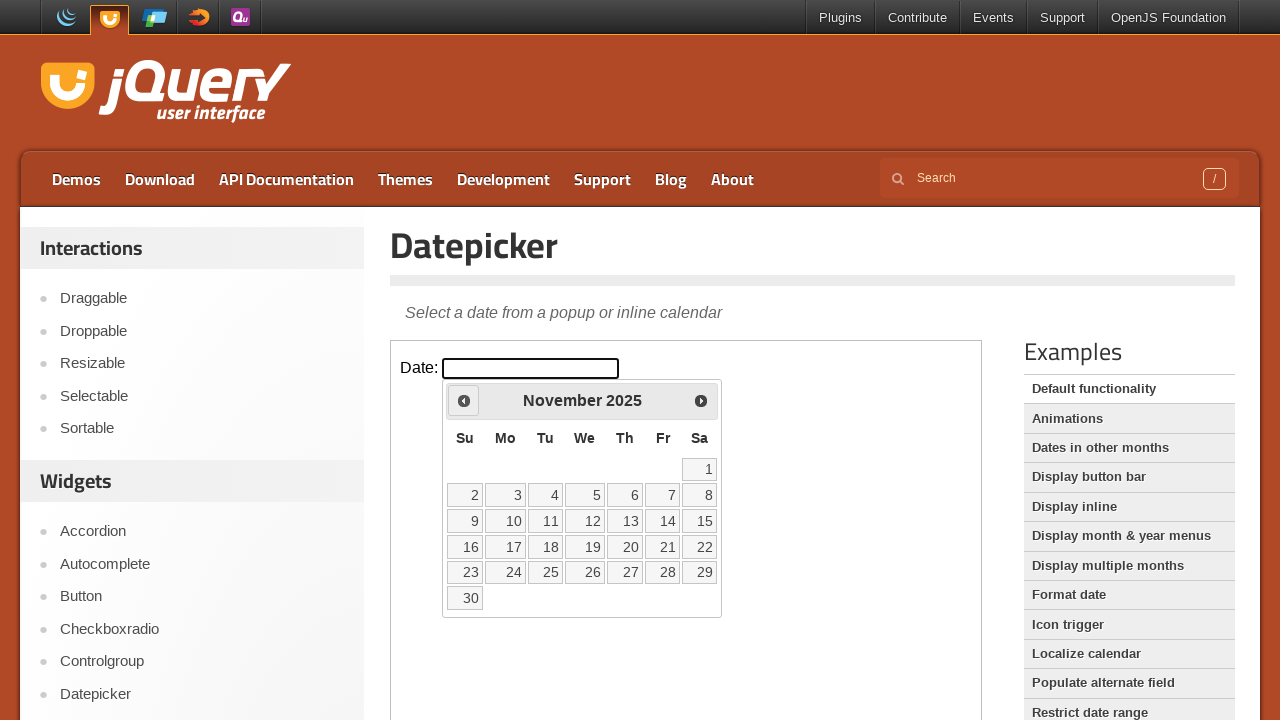

Waited for calendar to update
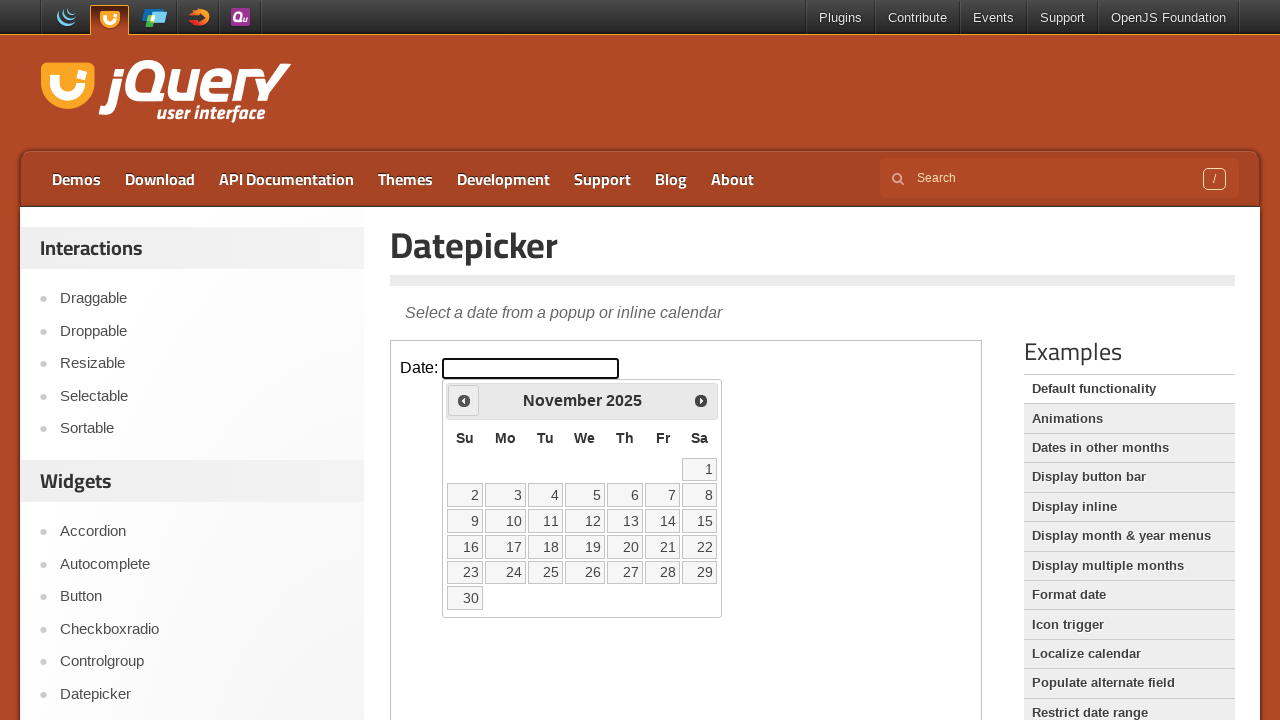

Checked current calendar date: November 2025
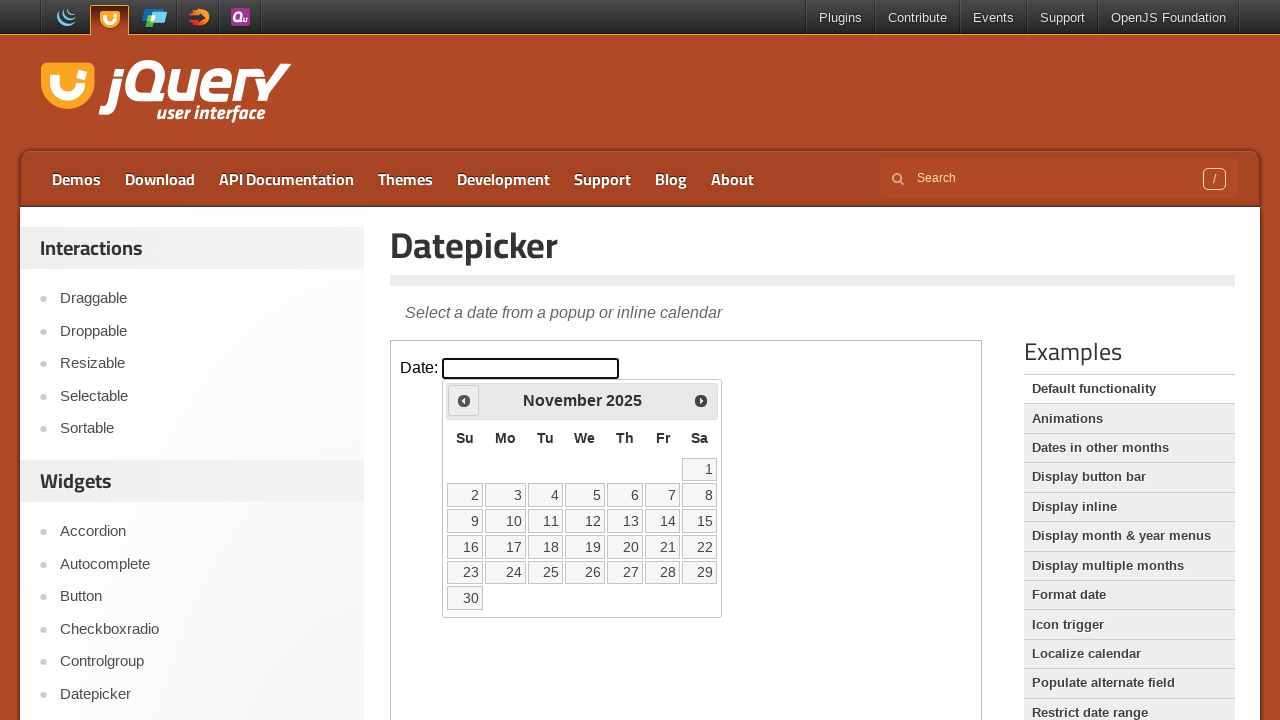

Clicked previous button to navigate to earlier month at (464, 400) on iframe.demo-frame >> internal:control=enter-frame >> span.ui-icon-circle-triangl
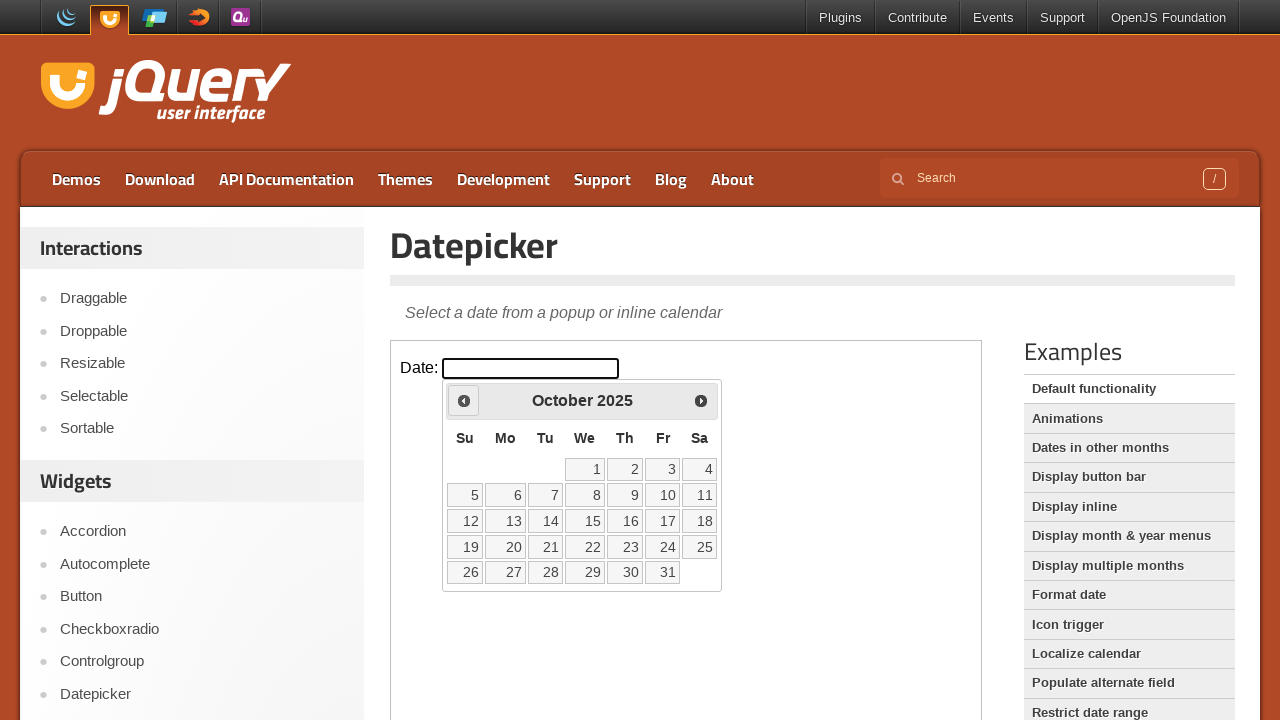

Waited for calendar to update
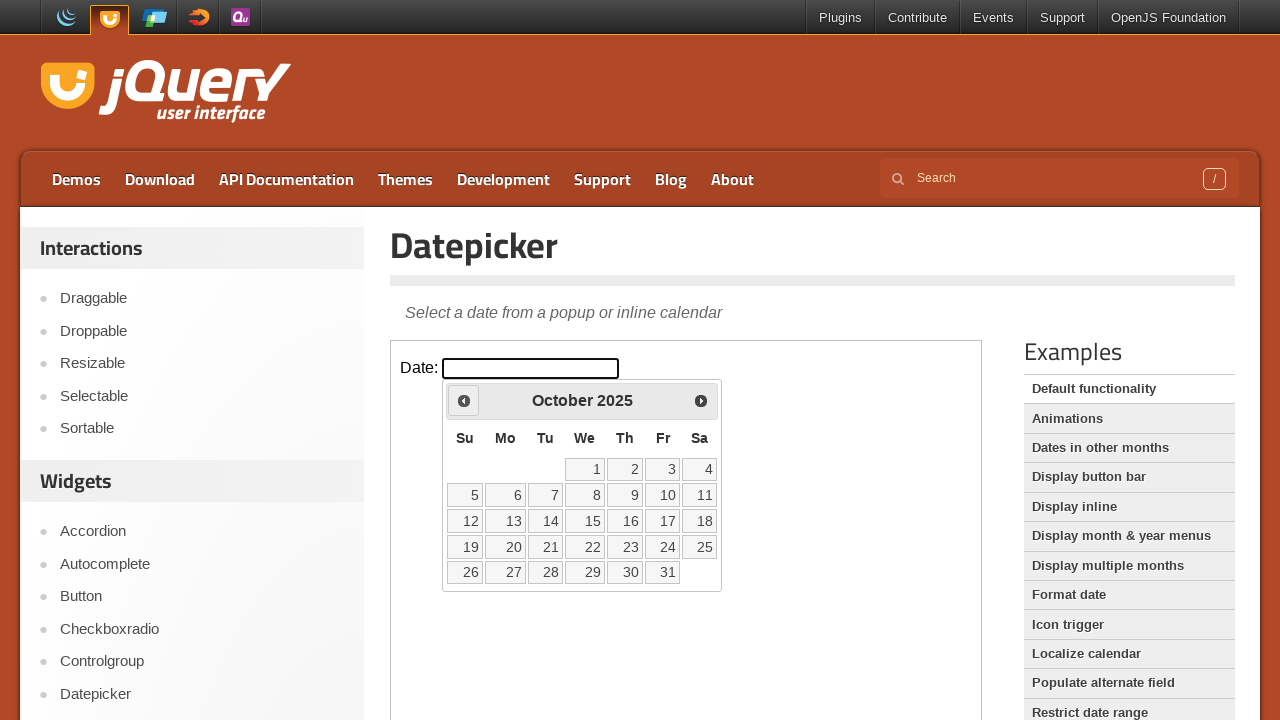

Checked current calendar date: October 2025
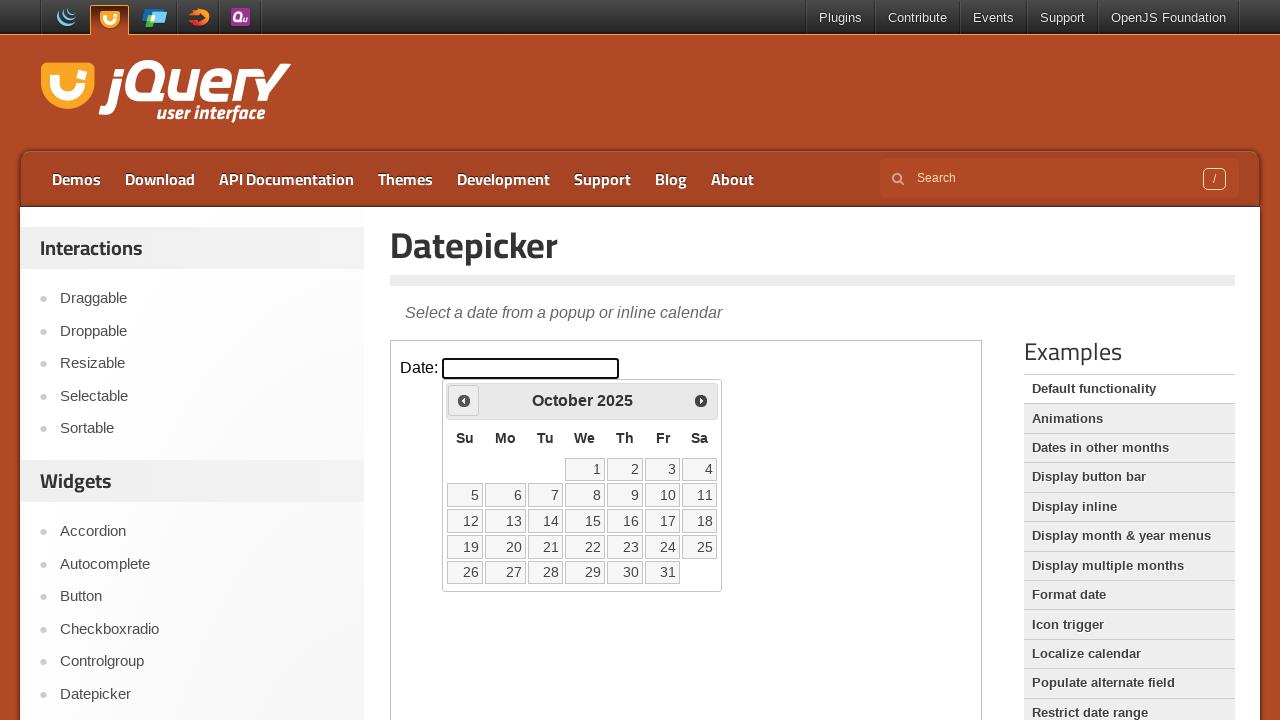

Clicked previous button to navigate to earlier month at (464, 400) on iframe.demo-frame >> internal:control=enter-frame >> span.ui-icon-circle-triangl
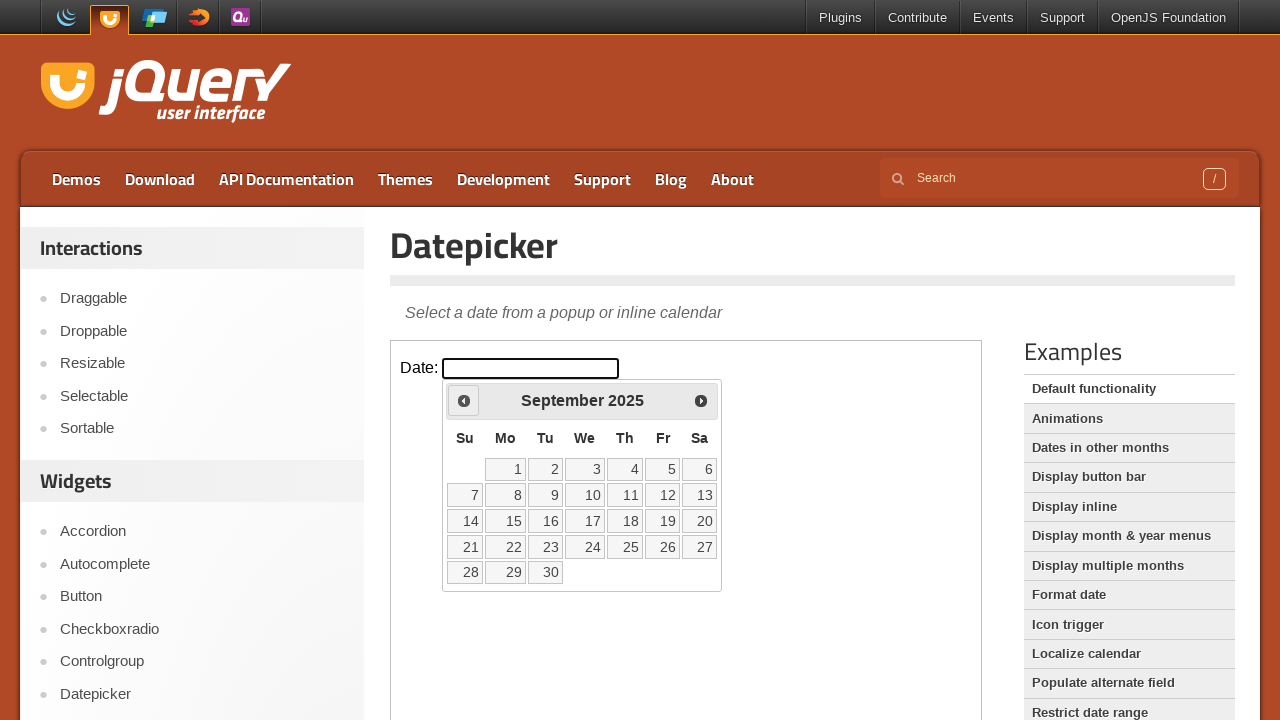

Waited for calendar to update
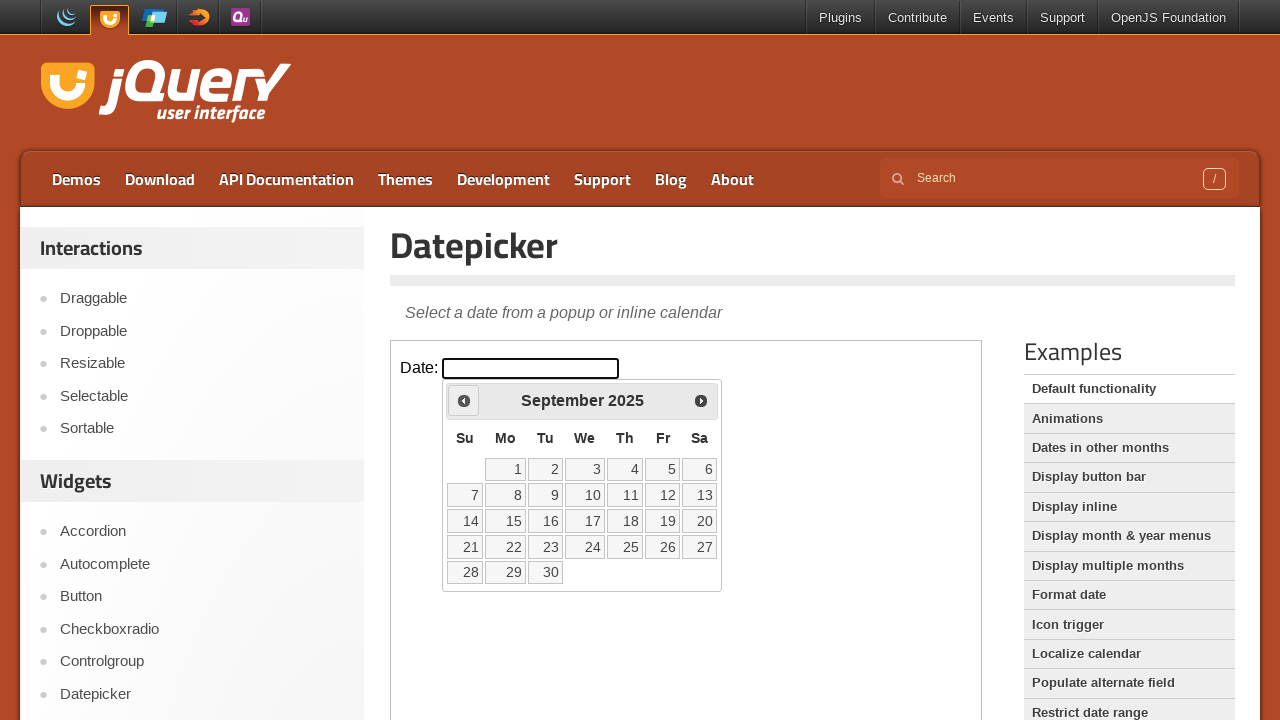

Checked current calendar date: September 2025
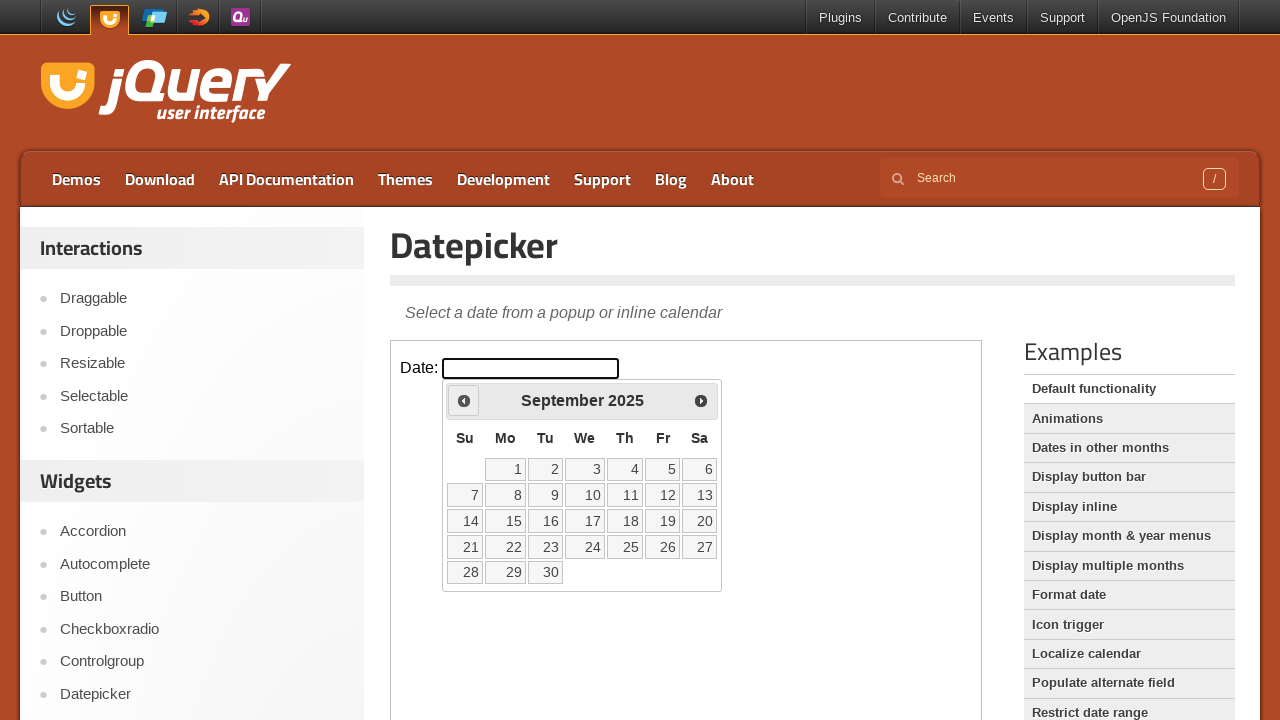

Clicked previous button to navigate to earlier month at (464, 400) on iframe.demo-frame >> internal:control=enter-frame >> span.ui-icon-circle-triangl
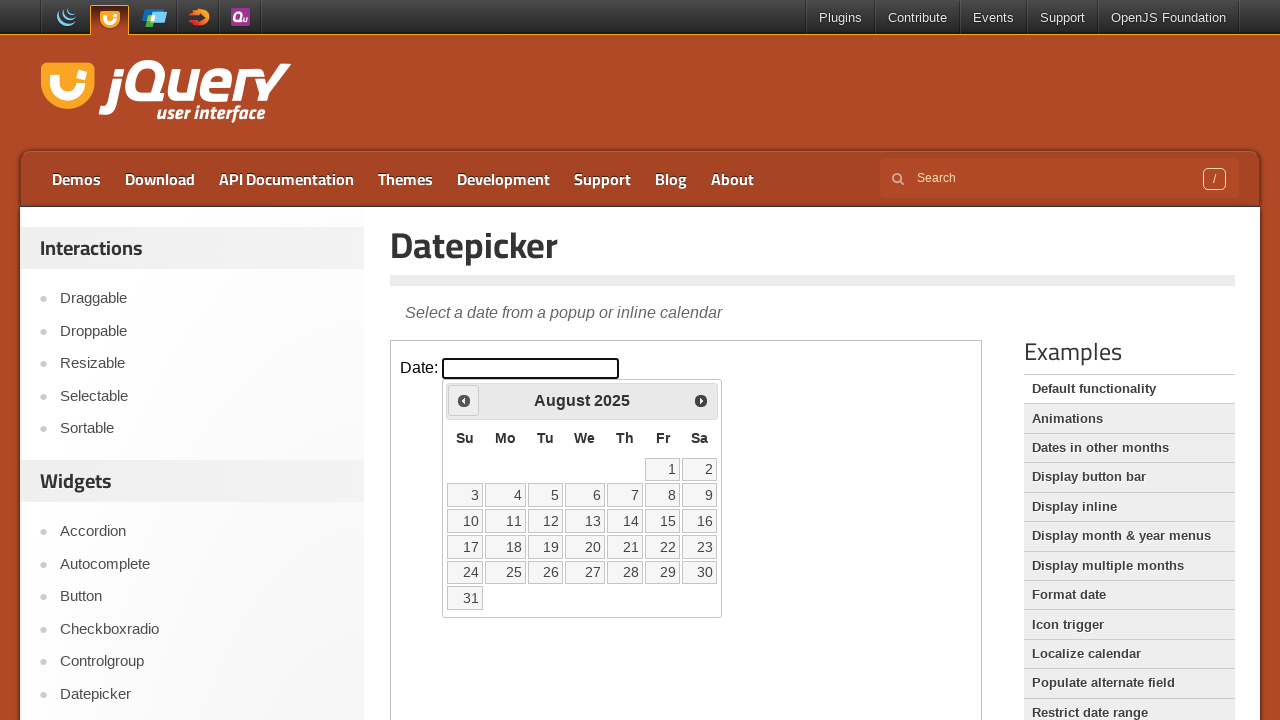

Waited for calendar to update
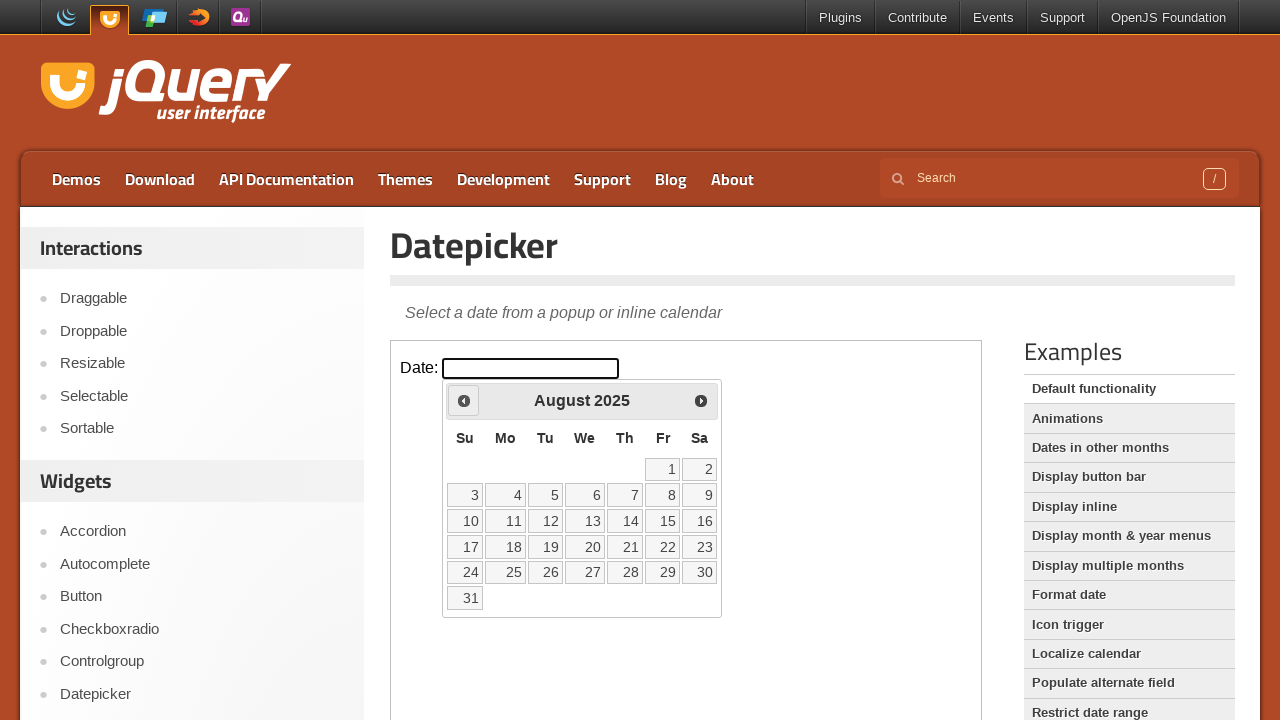

Checked current calendar date: August 2025
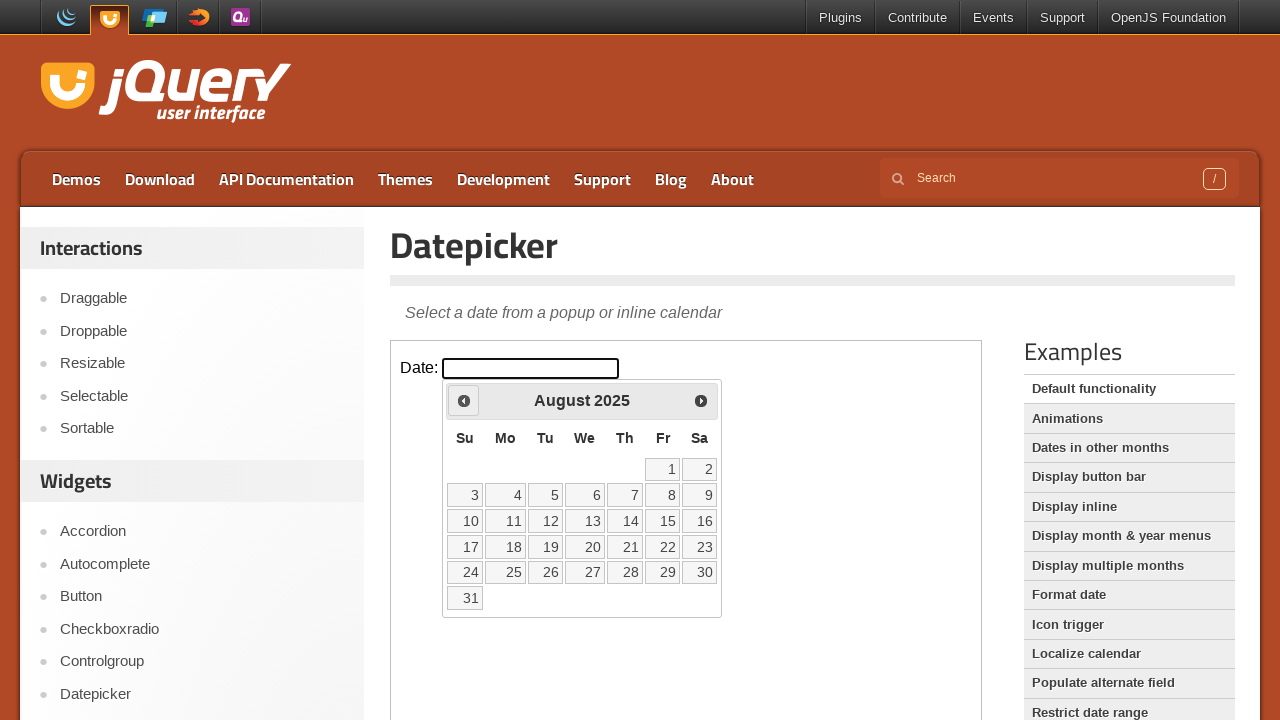

Clicked previous button to navigate to earlier month at (464, 400) on iframe.demo-frame >> internal:control=enter-frame >> span.ui-icon-circle-triangl
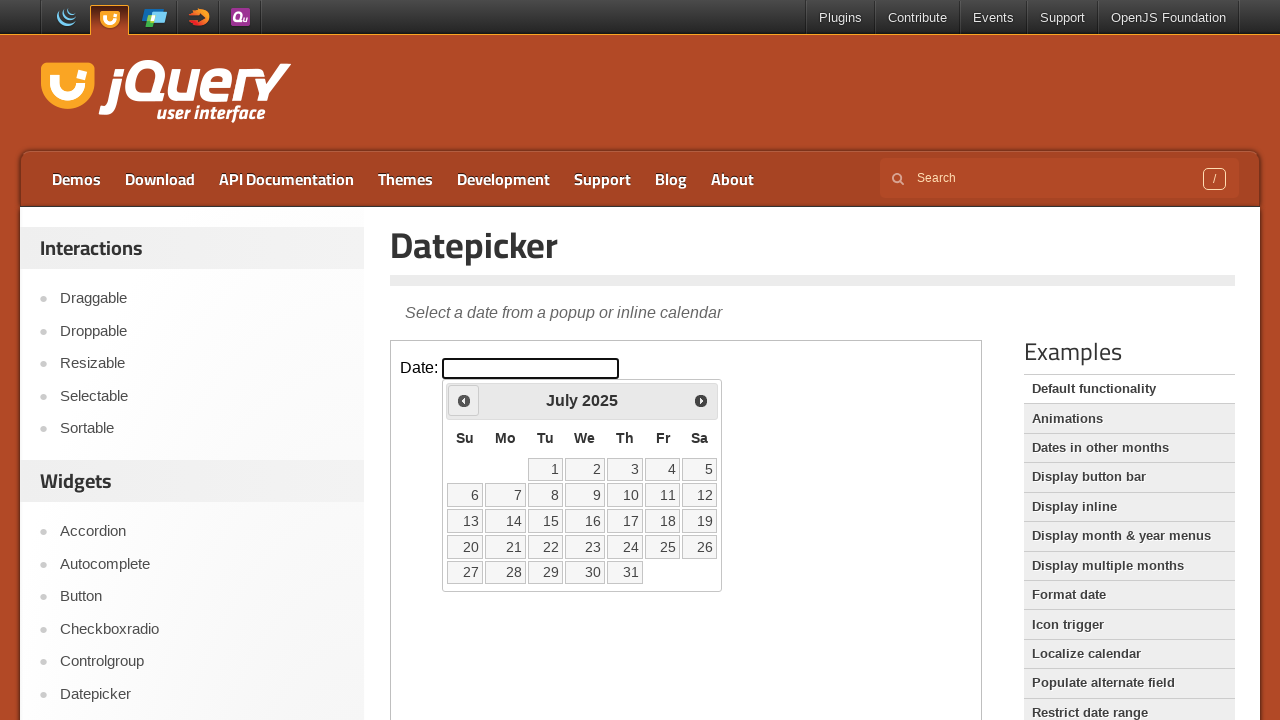

Waited for calendar to update
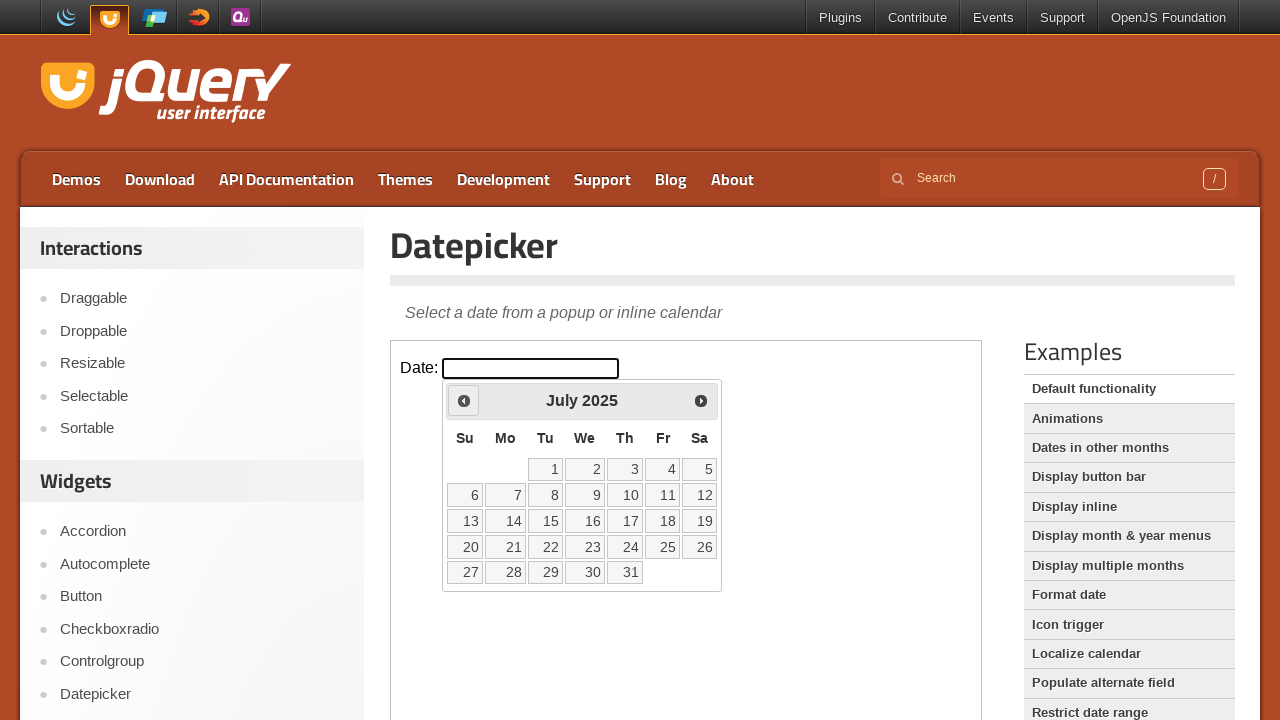

Checked current calendar date: July 2025
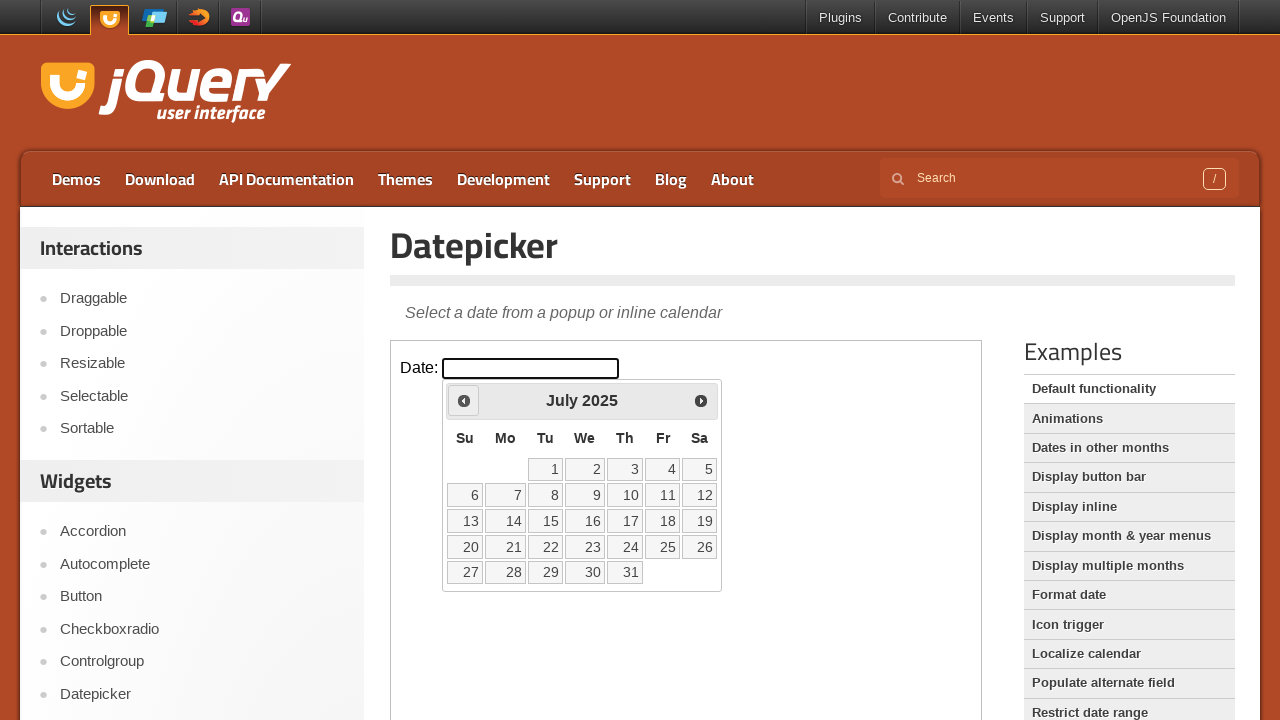

Clicked previous button to navigate to earlier month at (464, 400) on iframe.demo-frame >> internal:control=enter-frame >> span.ui-icon-circle-triangl
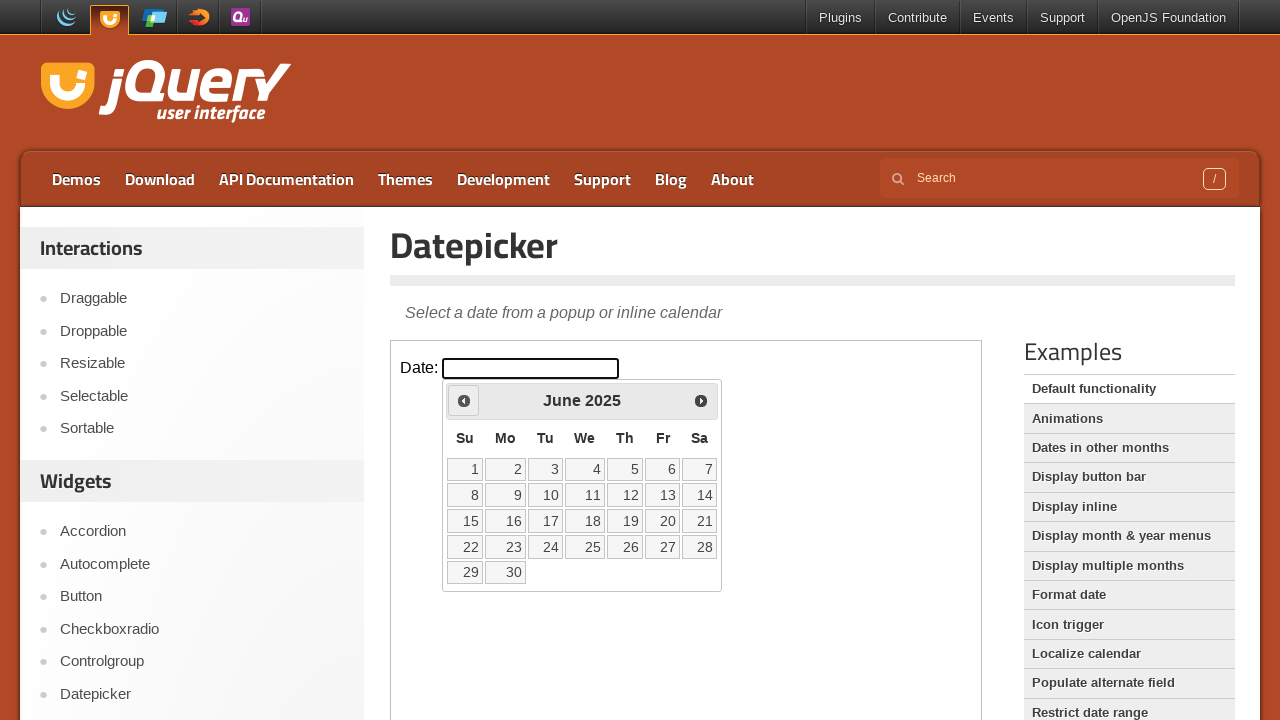

Waited for calendar to update
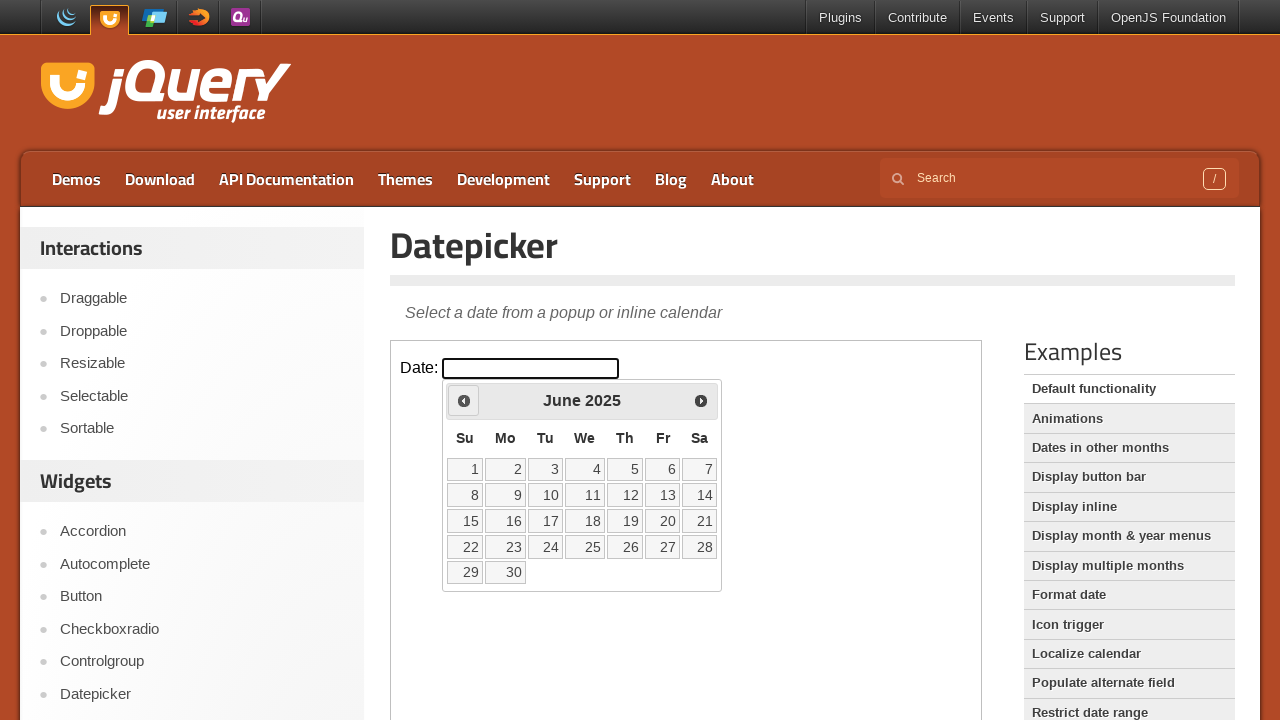

Checked current calendar date: June 2025
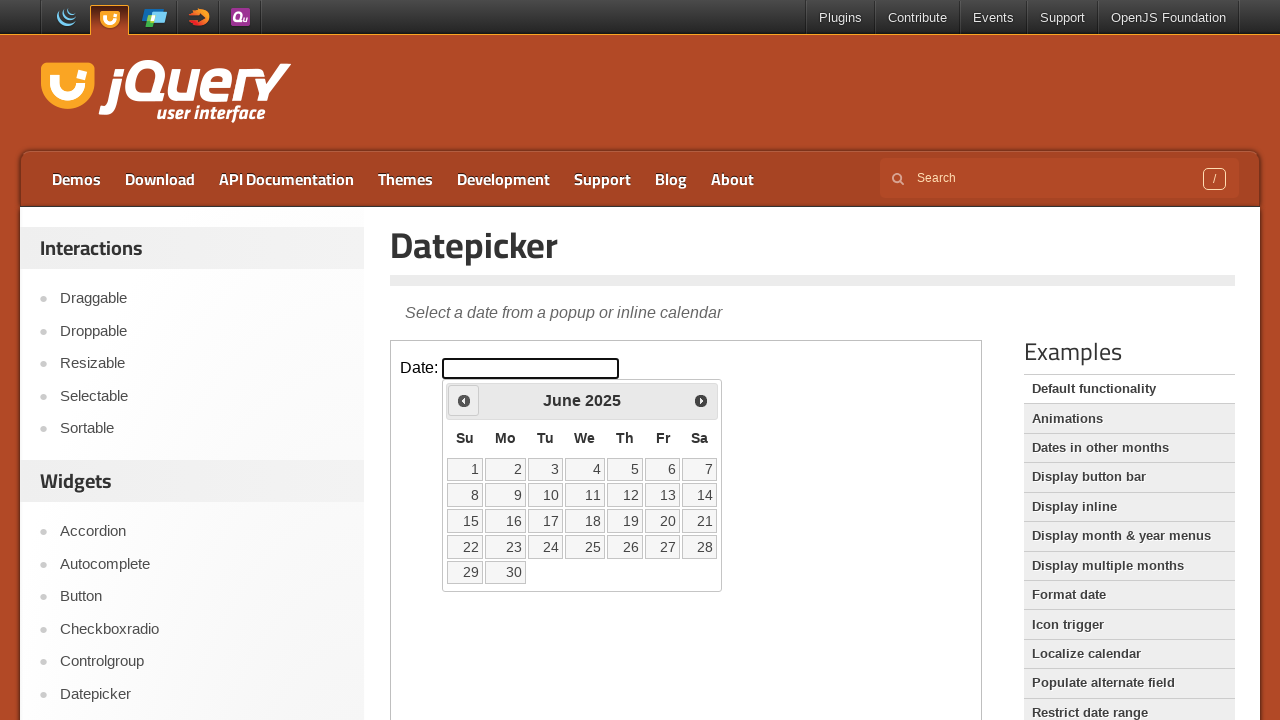

Clicked previous button to navigate to earlier month at (464, 400) on iframe.demo-frame >> internal:control=enter-frame >> span.ui-icon-circle-triangl
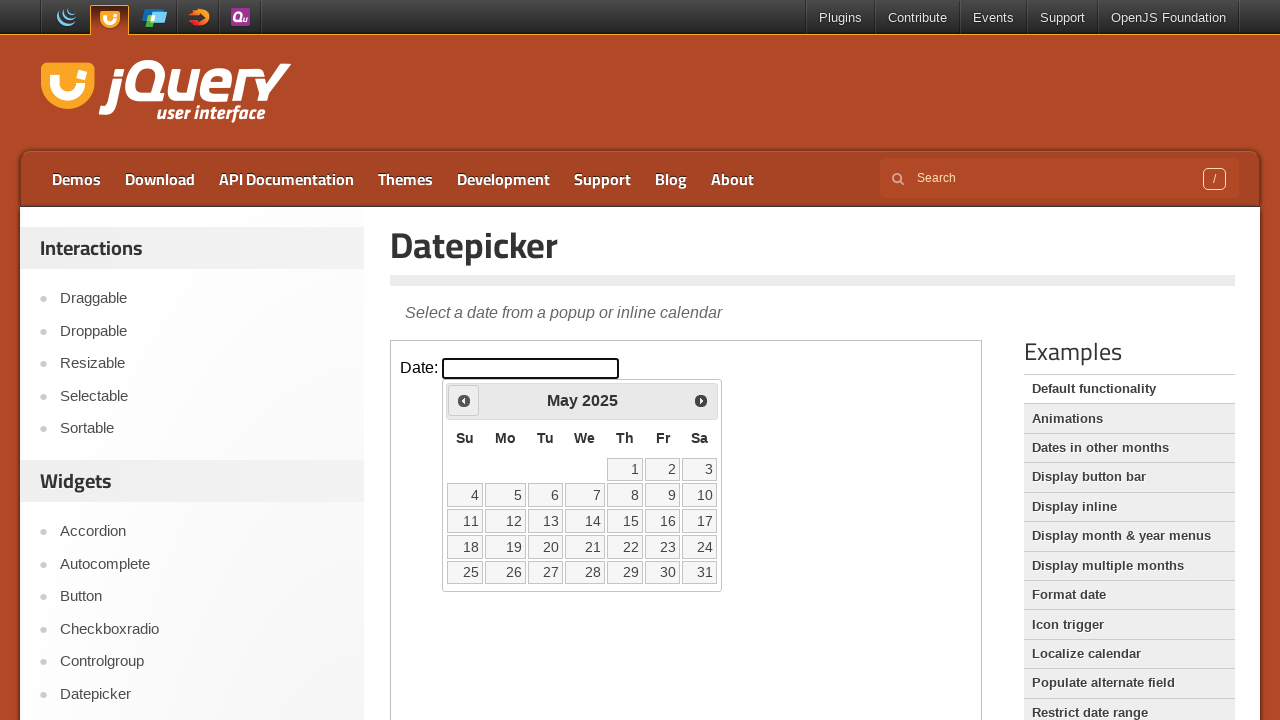

Waited for calendar to update
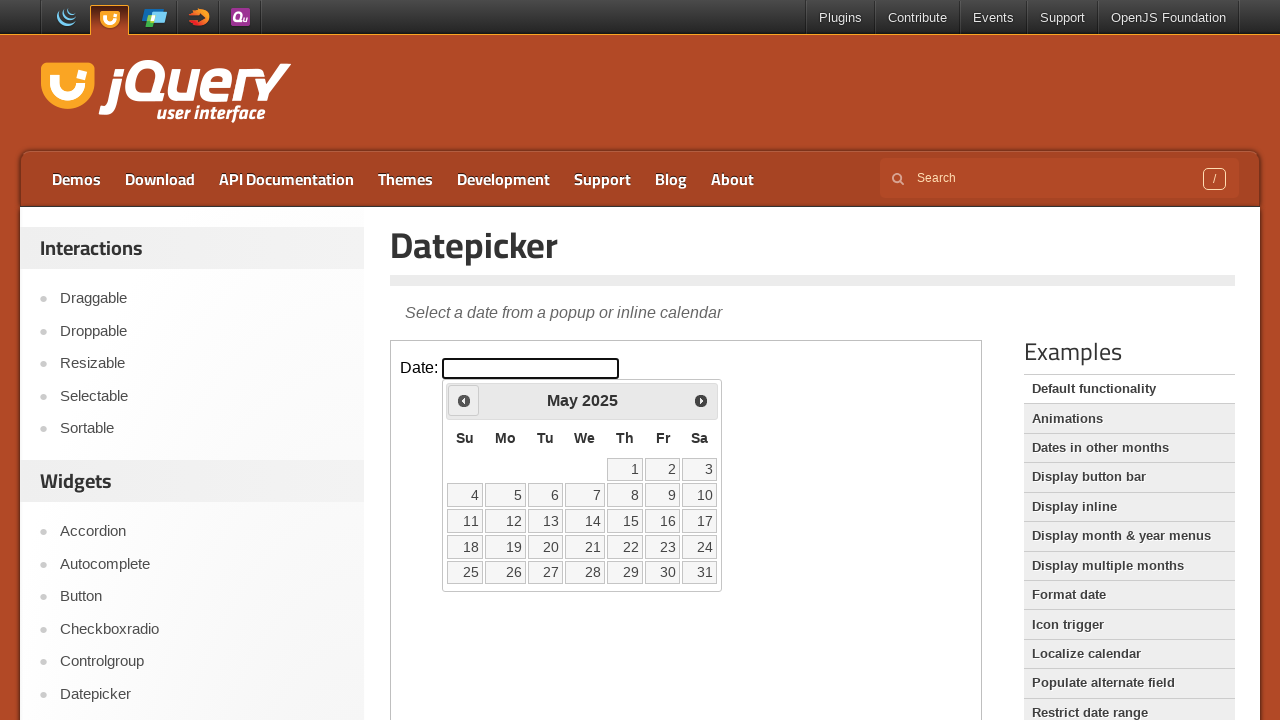

Checked current calendar date: May 2025
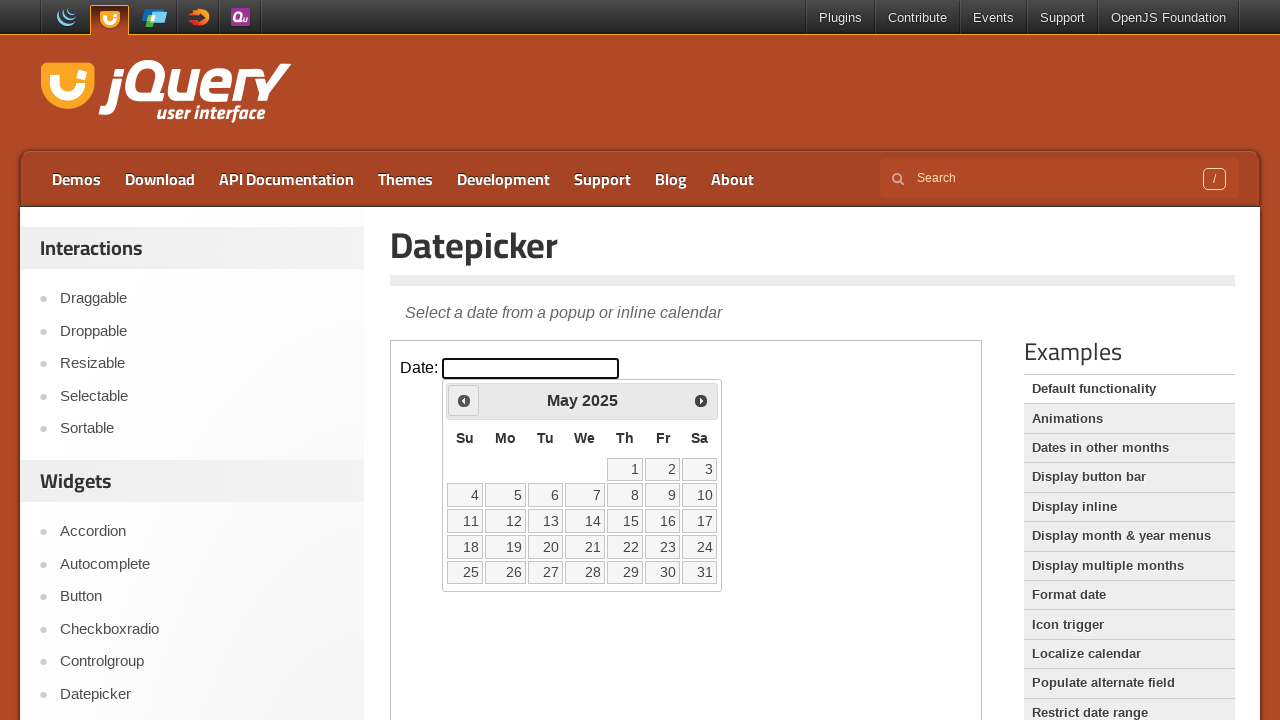

Clicked previous button to navigate to earlier month at (464, 400) on iframe.demo-frame >> internal:control=enter-frame >> span.ui-icon-circle-triangl
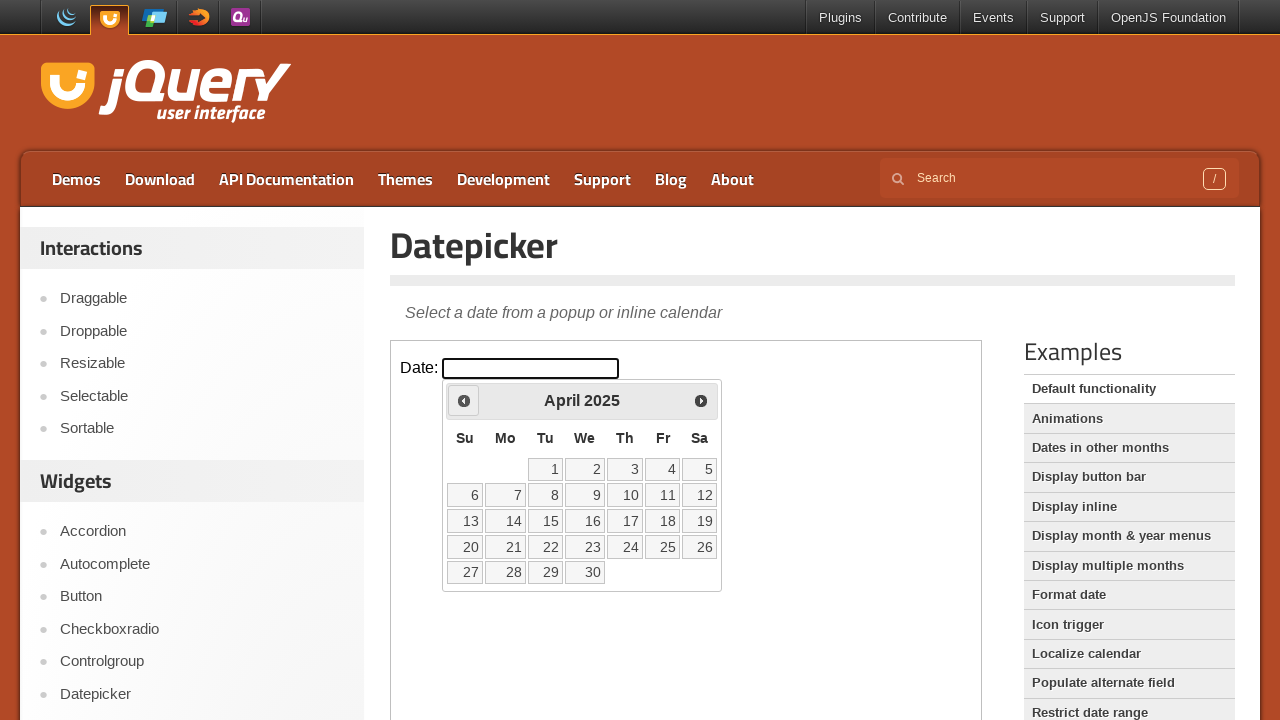

Waited for calendar to update
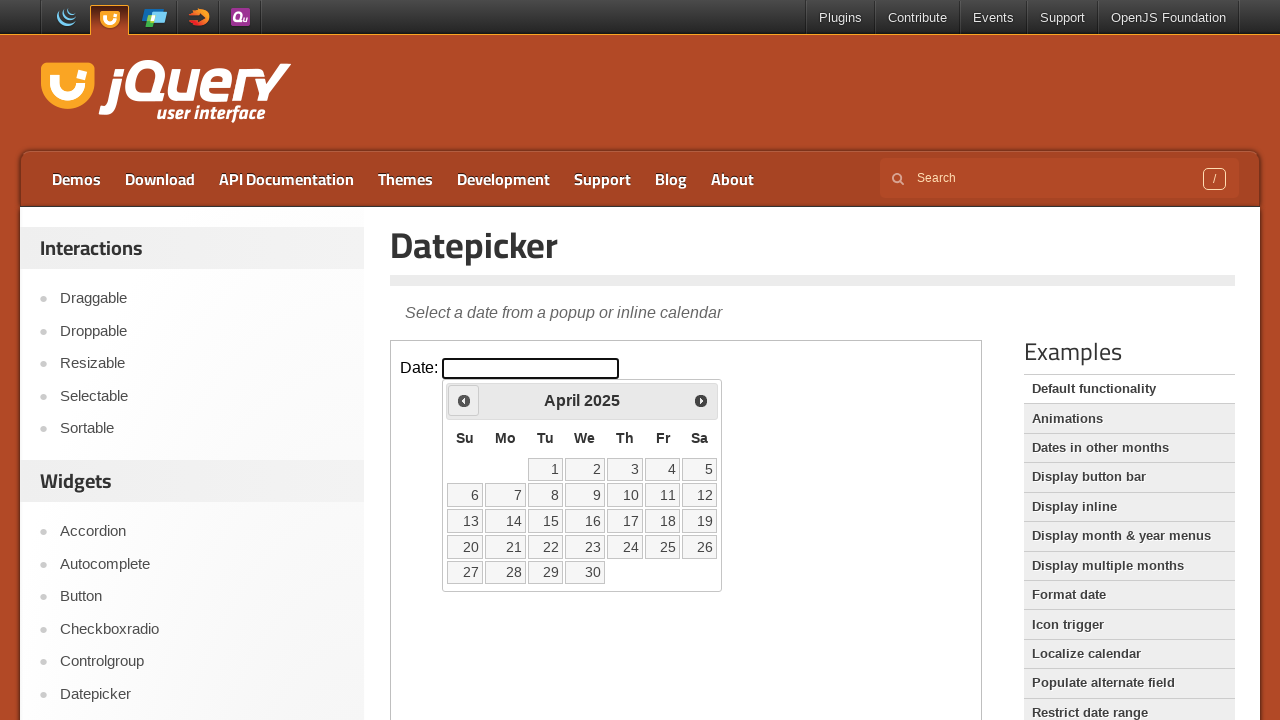

Checked current calendar date: April 2025
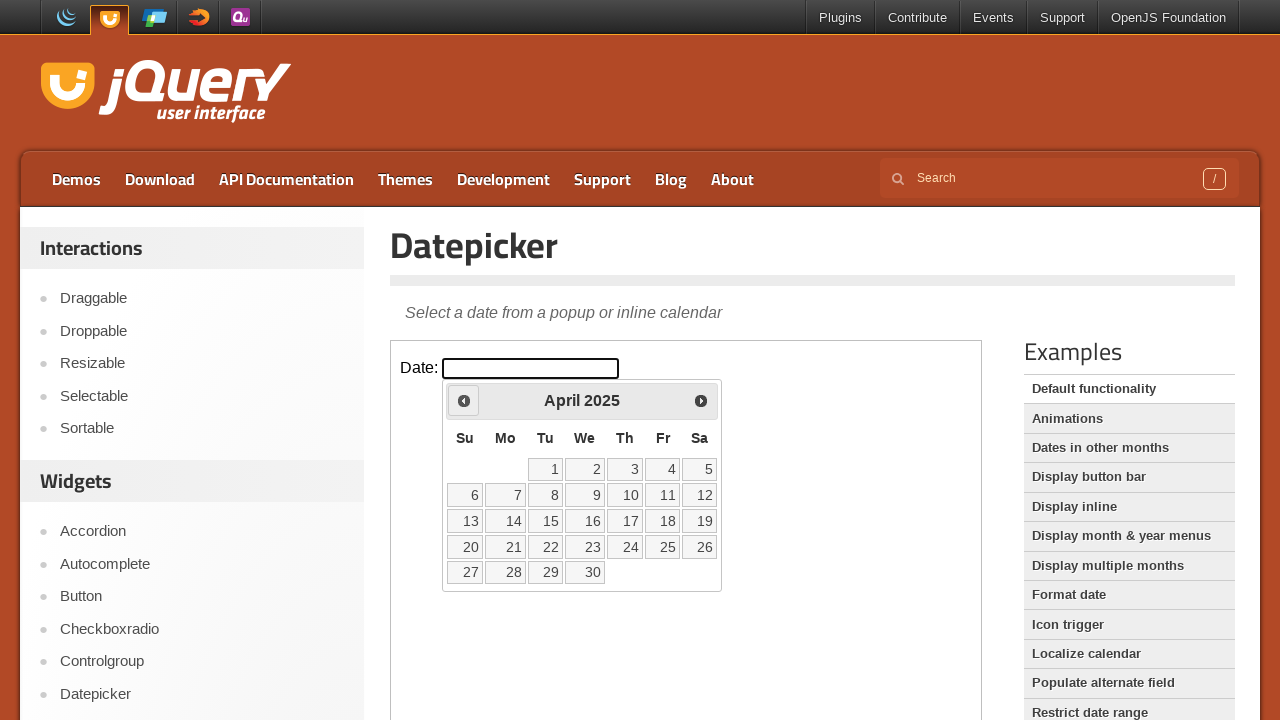

Clicked previous button to navigate to earlier month at (464, 400) on iframe.demo-frame >> internal:control=enter-frame >> span.ui-icon-circle-triangl
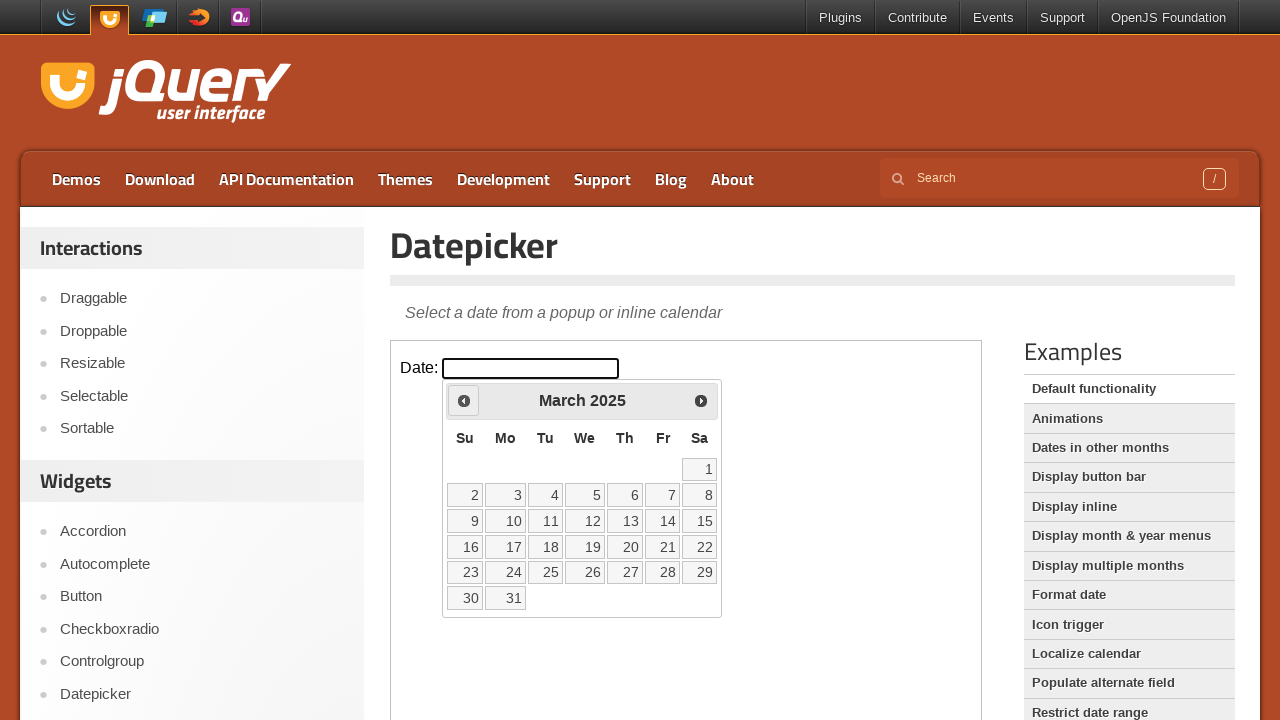

Waited for calendar to update
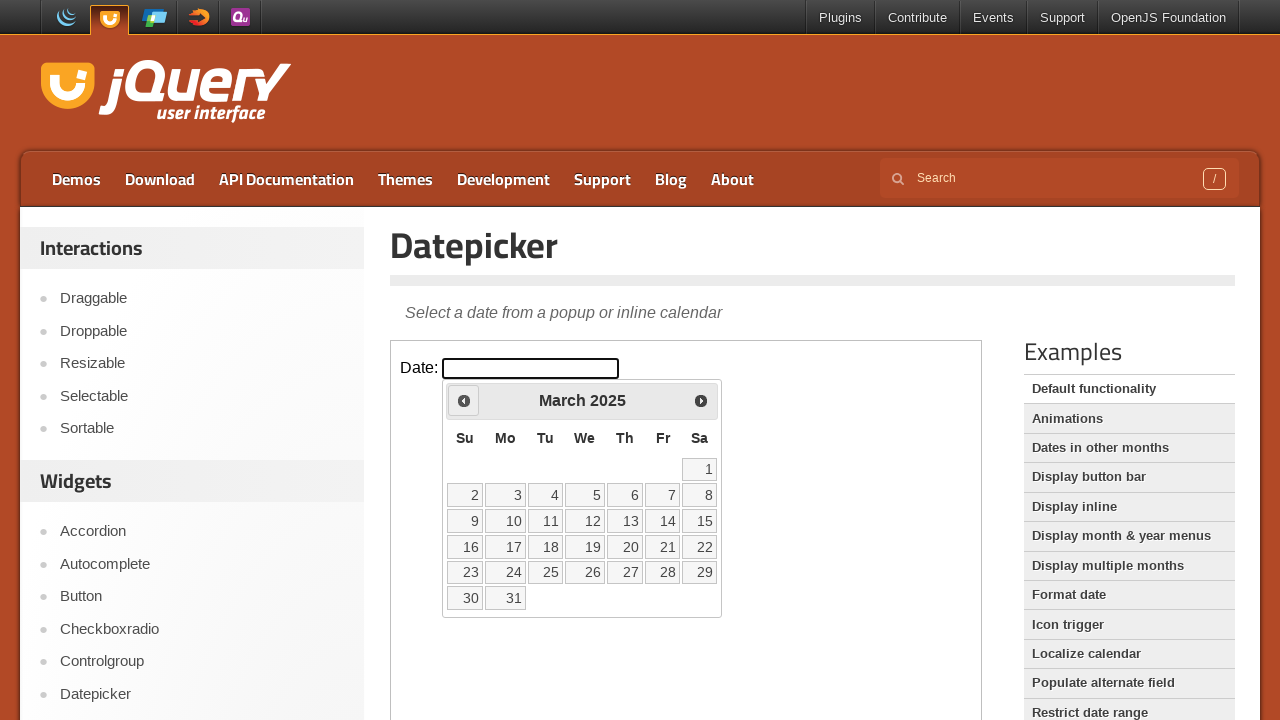

Checked current calendar date: March 2025
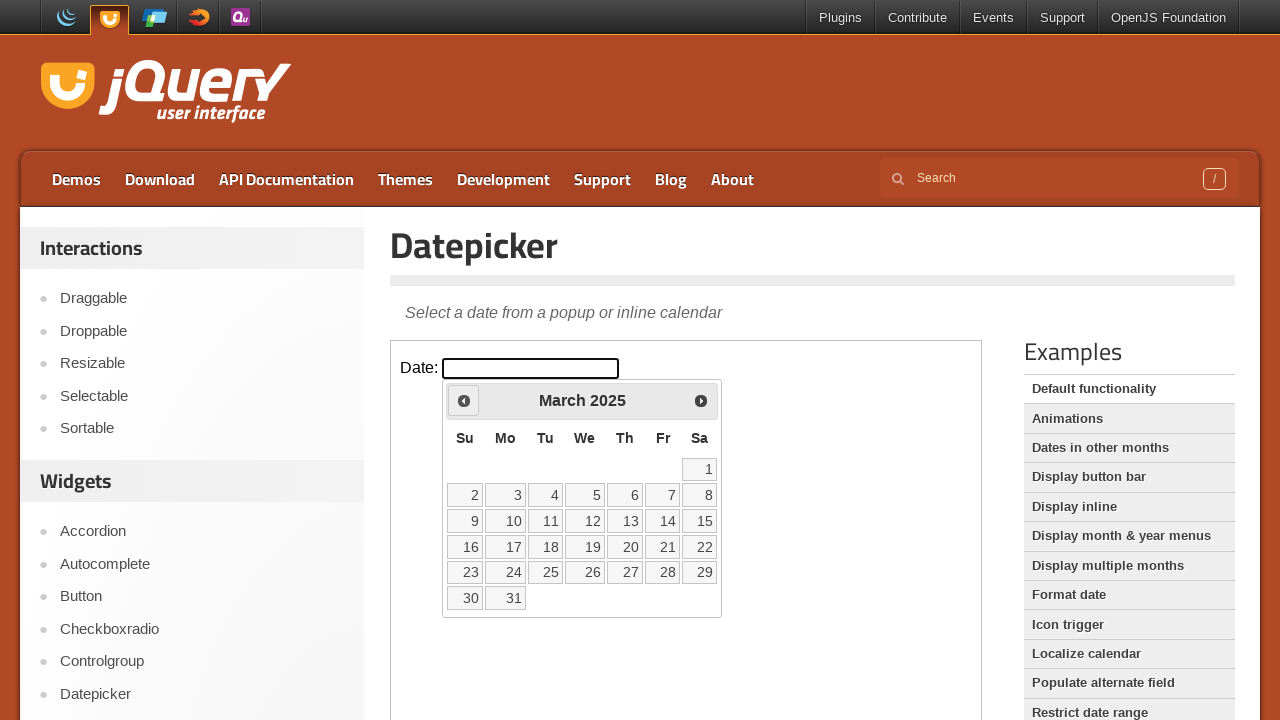

Clicked previous button to navigate to earlier month at (464, 400) on iframe.demo-frame >> internal:control=enter-frame >> span.ui-icon-circle-triangl
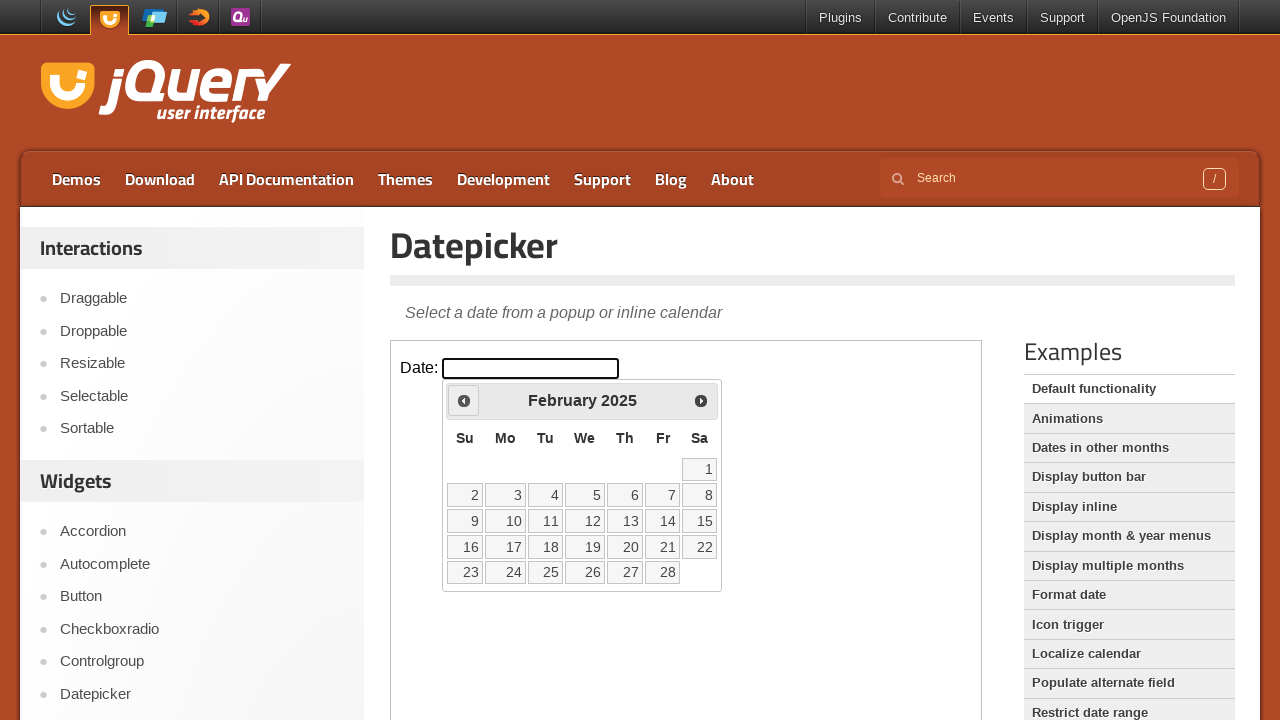

Waited for calendar to update
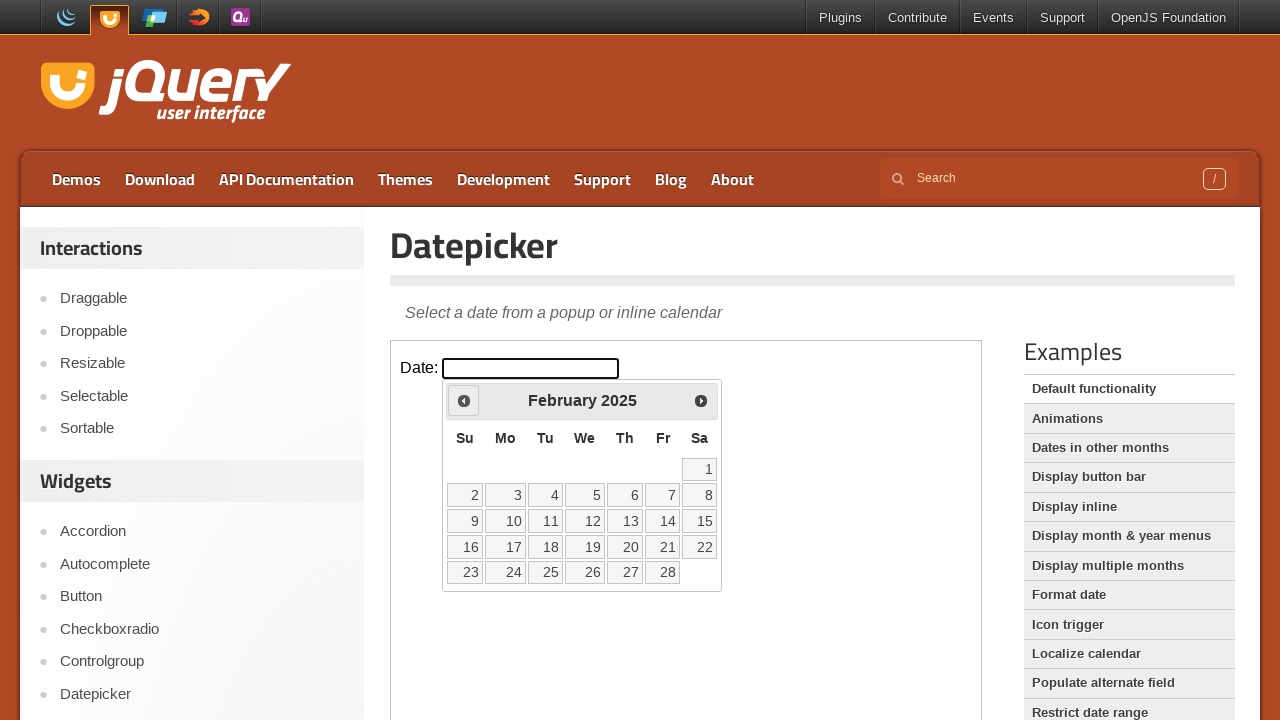

Checked current calendar date: February 2025
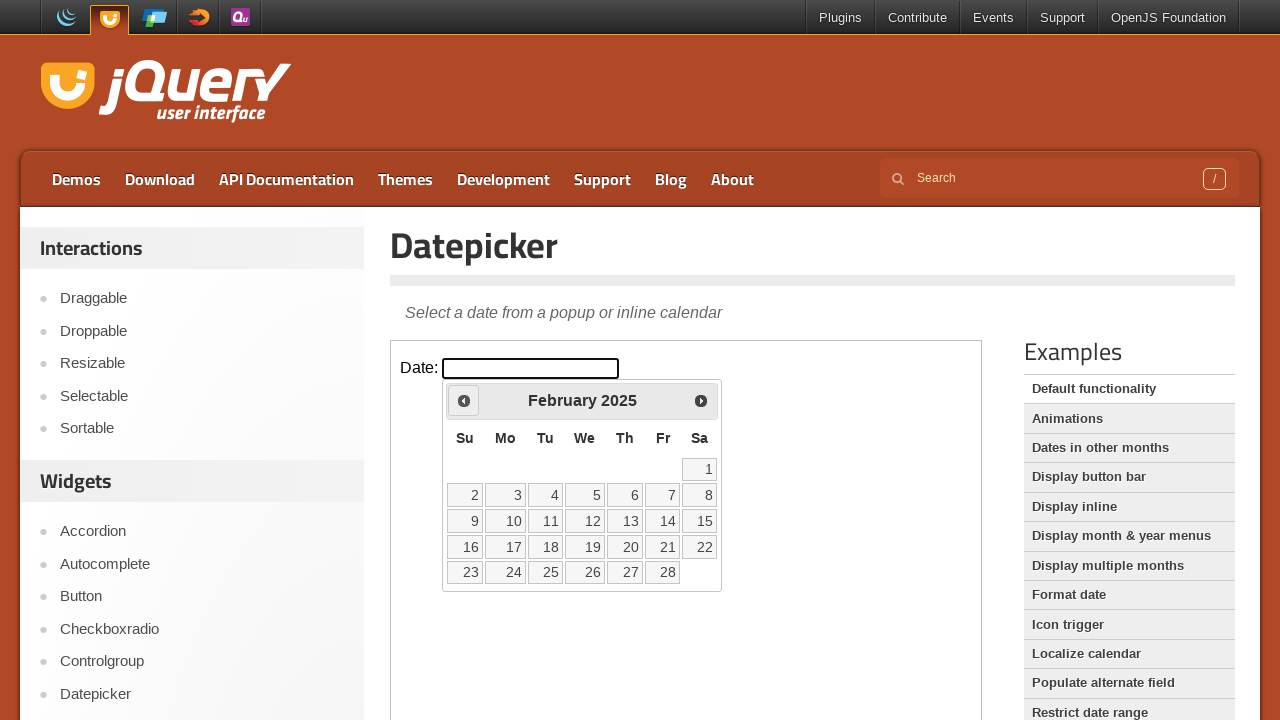

Clicked previous button to navigate to earlier month at (464, 400) on iframe.demo-frame >> internal:control=enter-frame >> span.ui-icon-circle-triangl
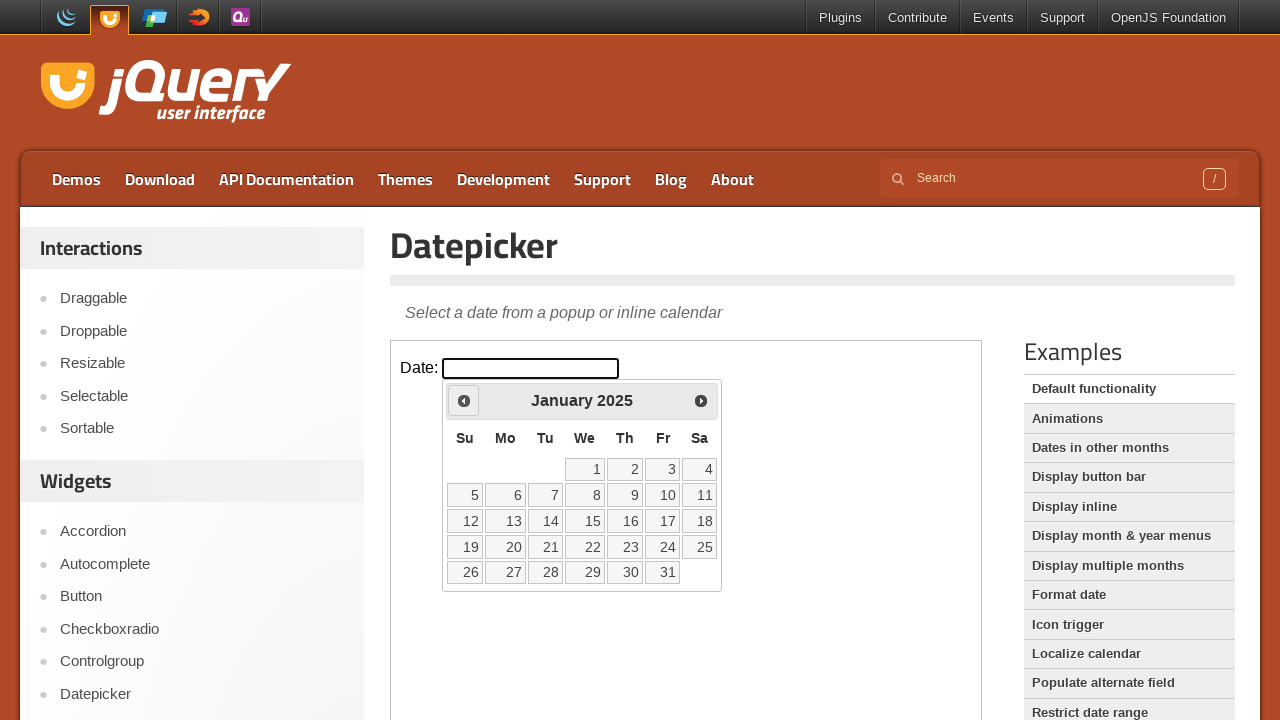

Waited for calendar to update
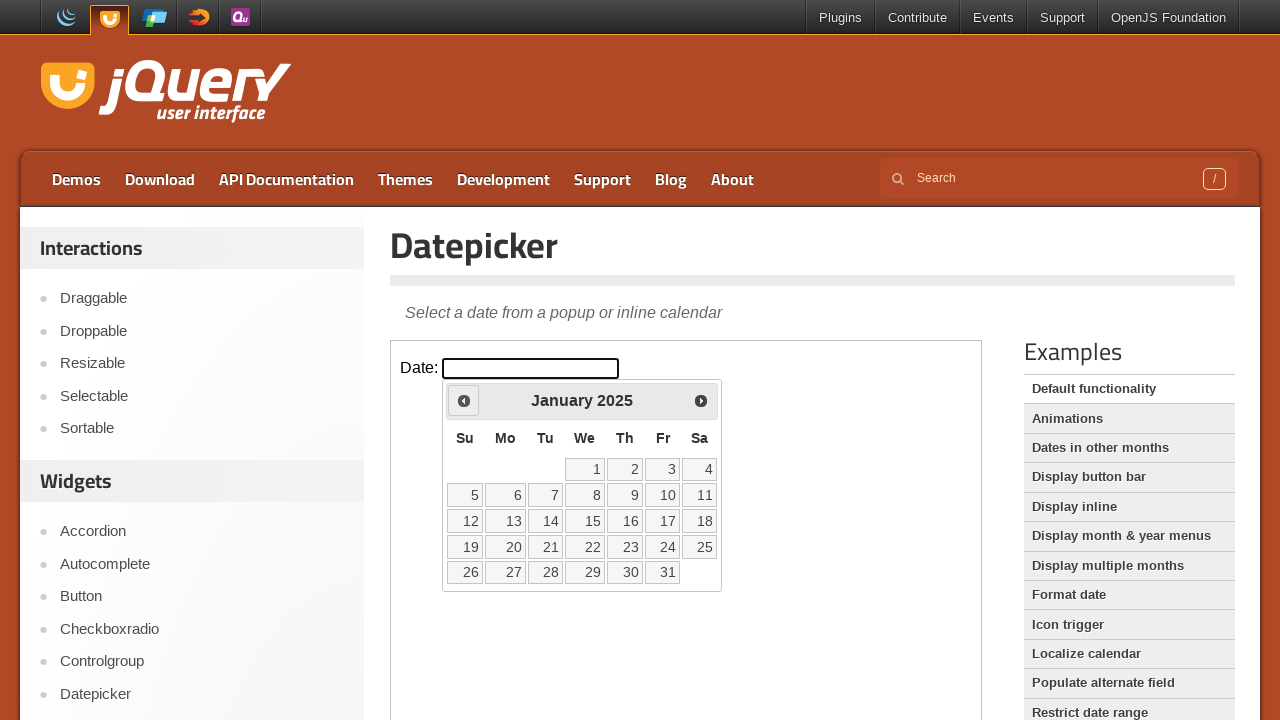

Checked current calendar date: January 2025
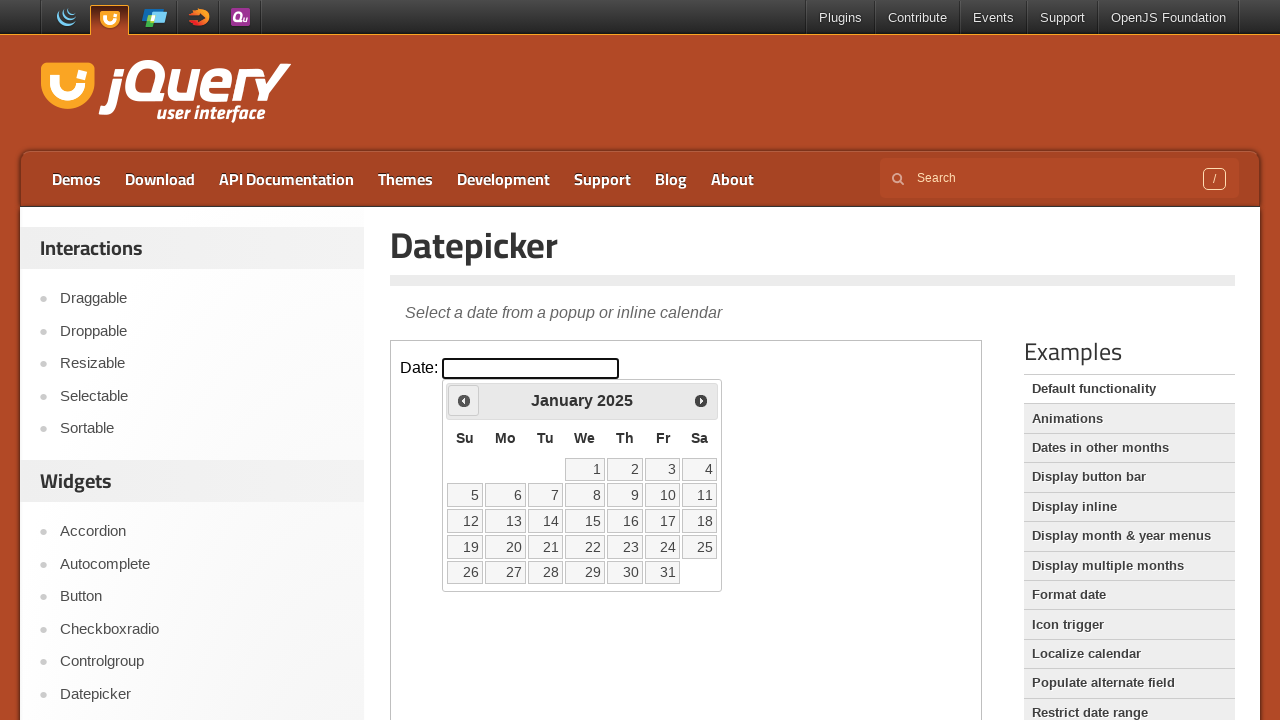

Clicked previous button to navigate to earlier month at (464, 400) on iframe.demo-frame >> internal:control=enter-frame >> span.ui-icon-circle-triangl
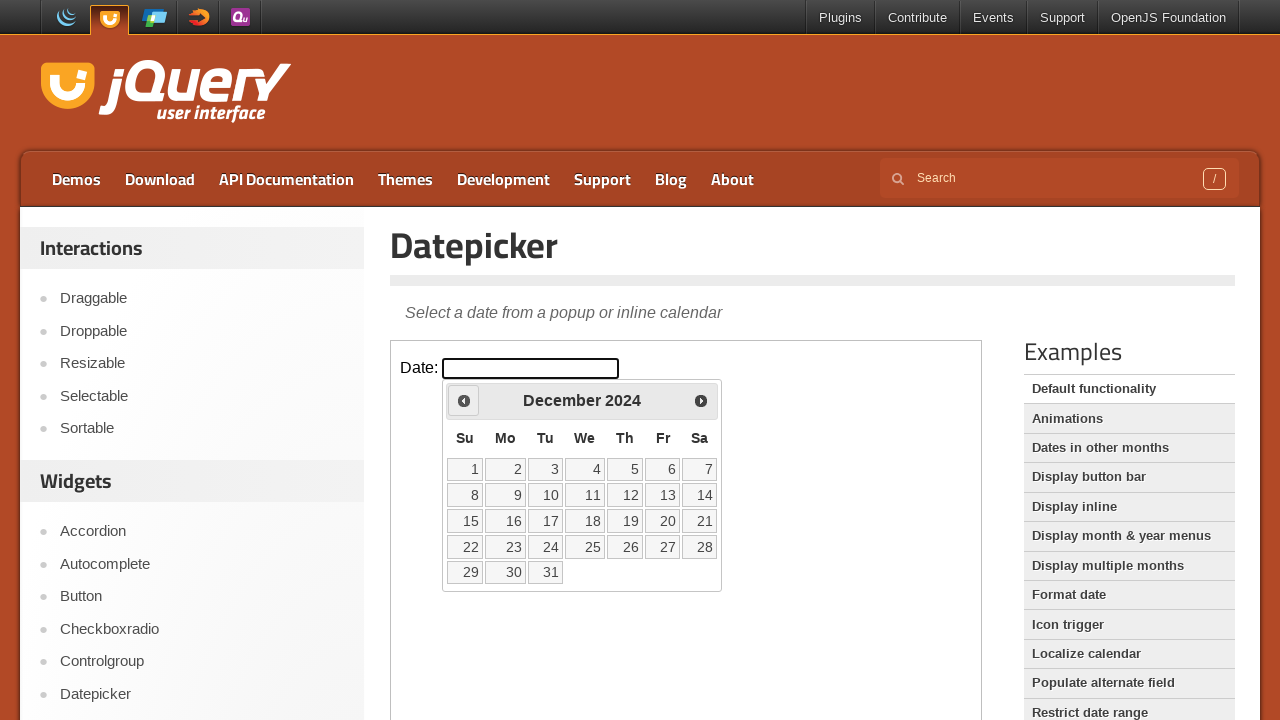

Waited for calendar to update
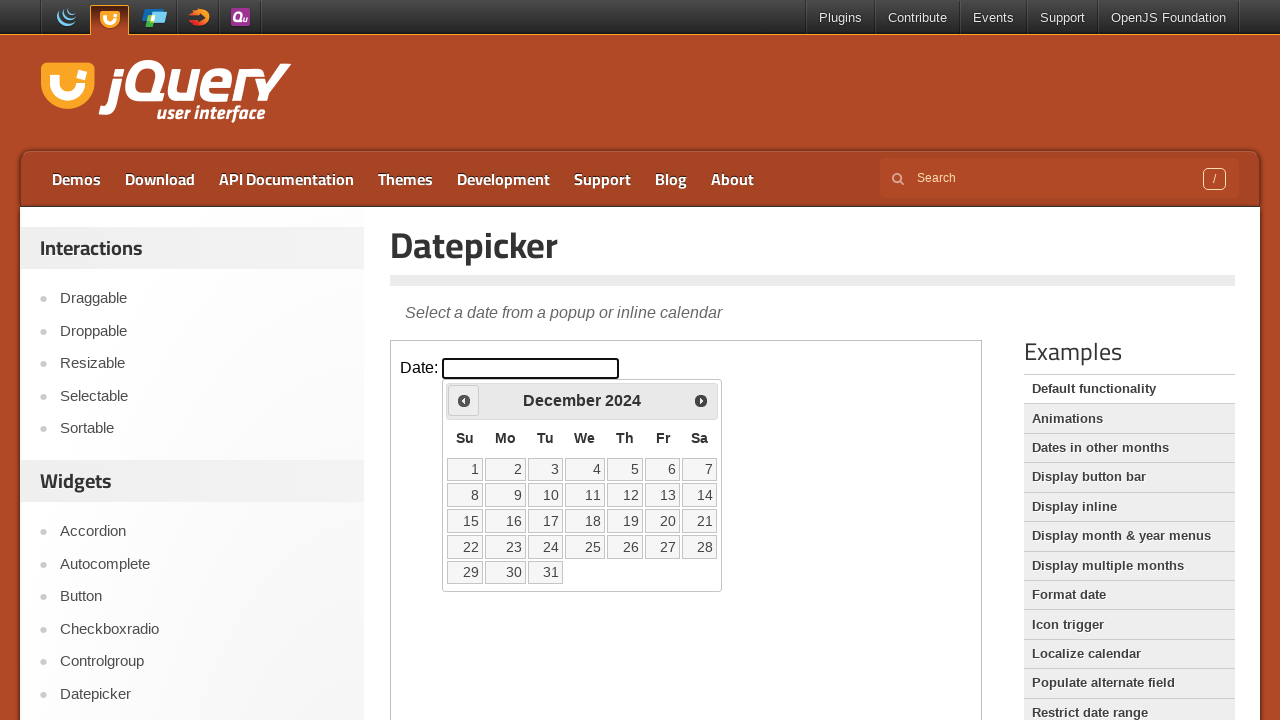

Checked current calendar date: December 2024
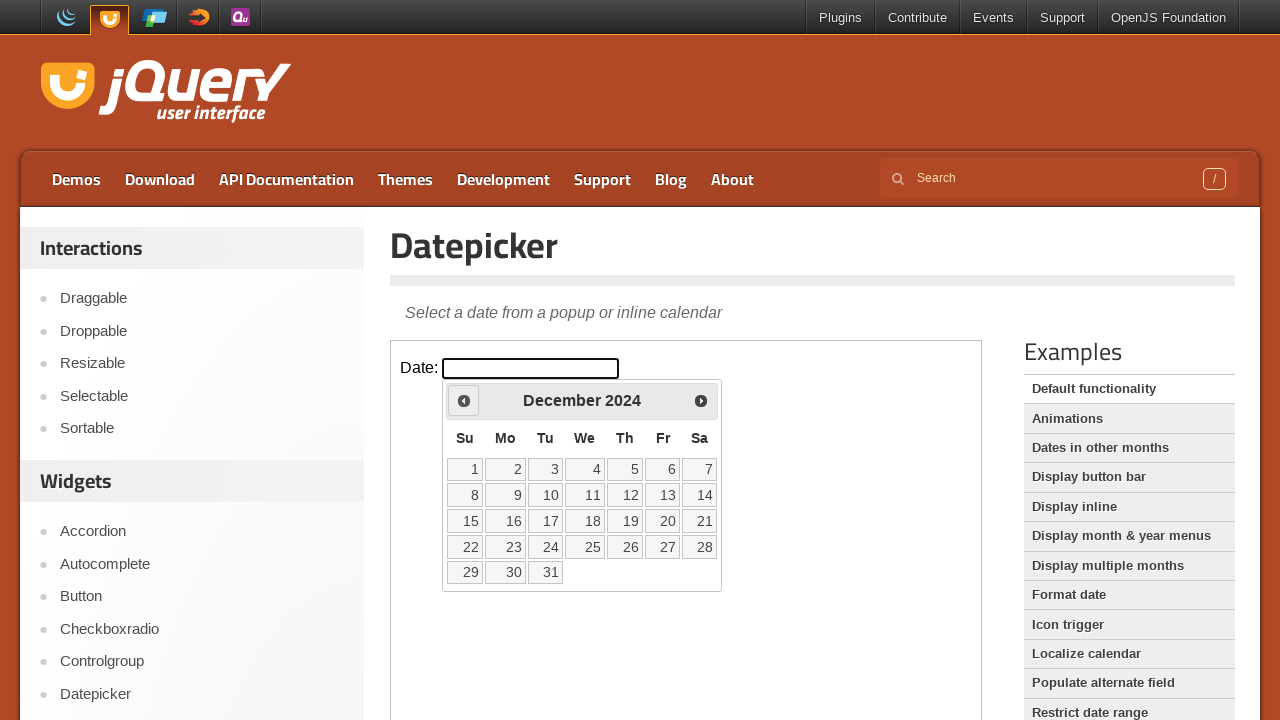

Clicked previous button to navigate to earlier month at (464, 400) on iframe.demo-frame >> internal:control=enter-frame >> span.ui-icon-circle-triangl
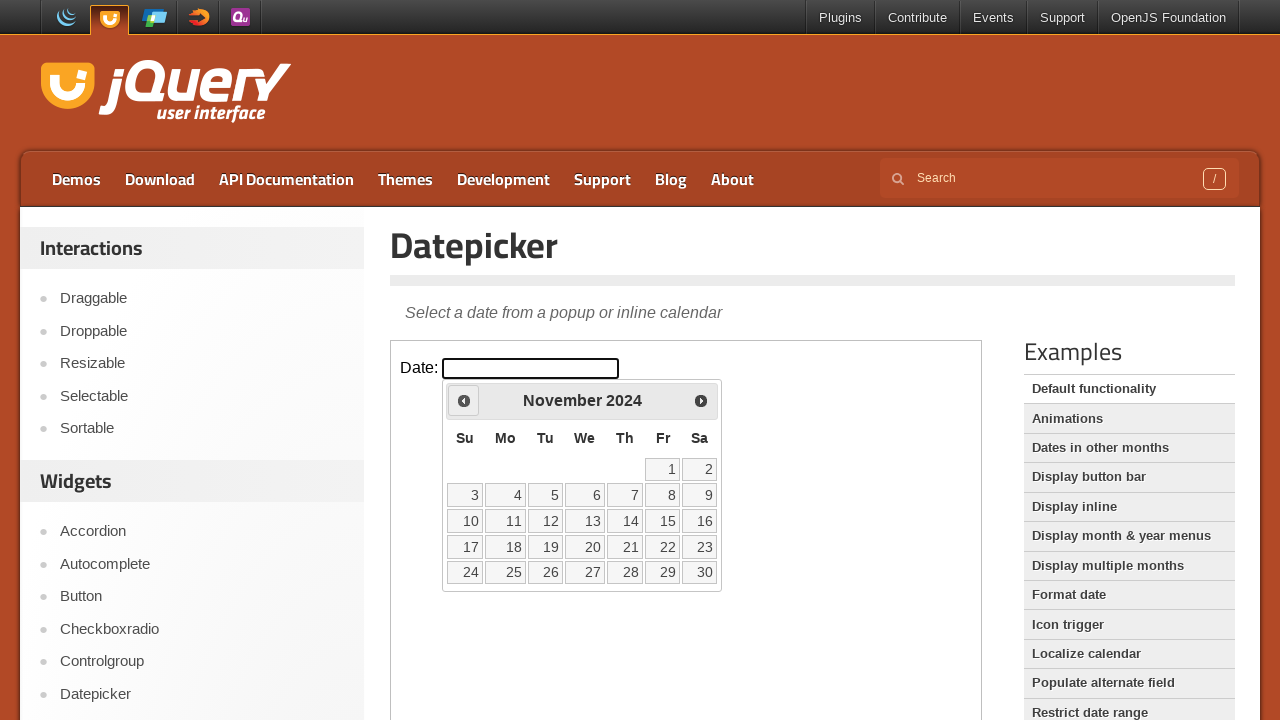

Waited for calendar to update
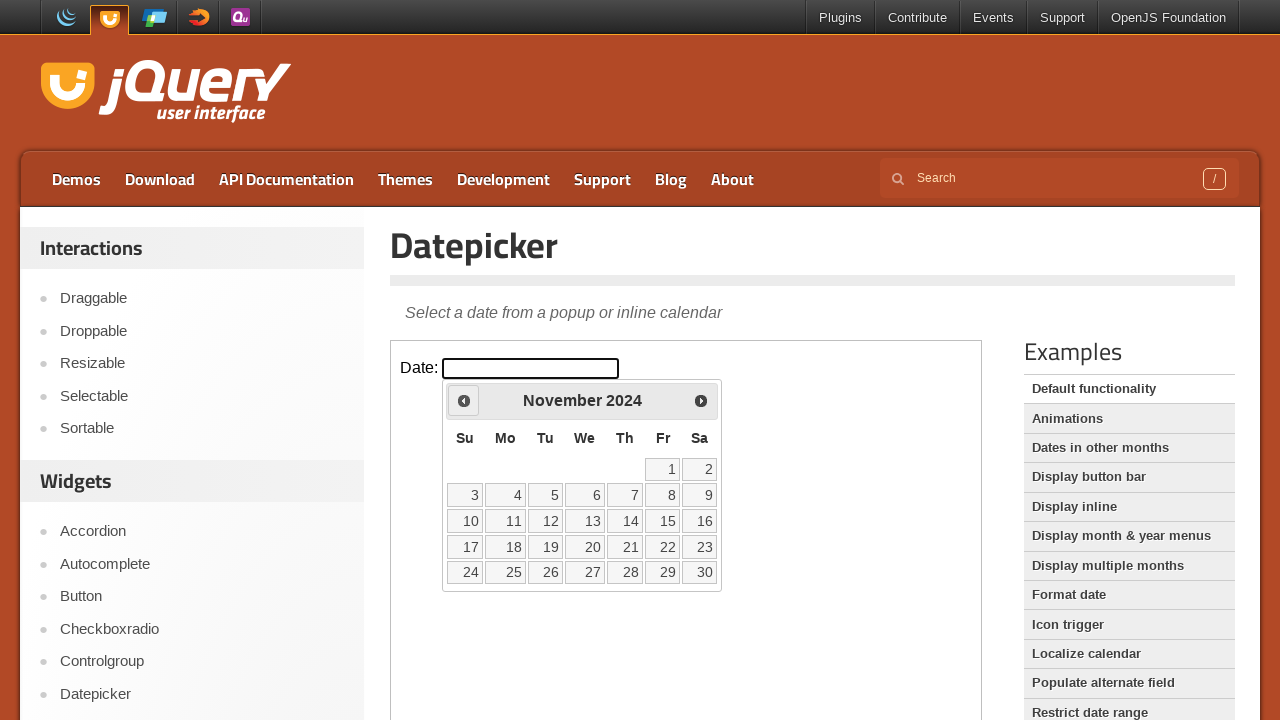

Checked current calendar date: November 2024
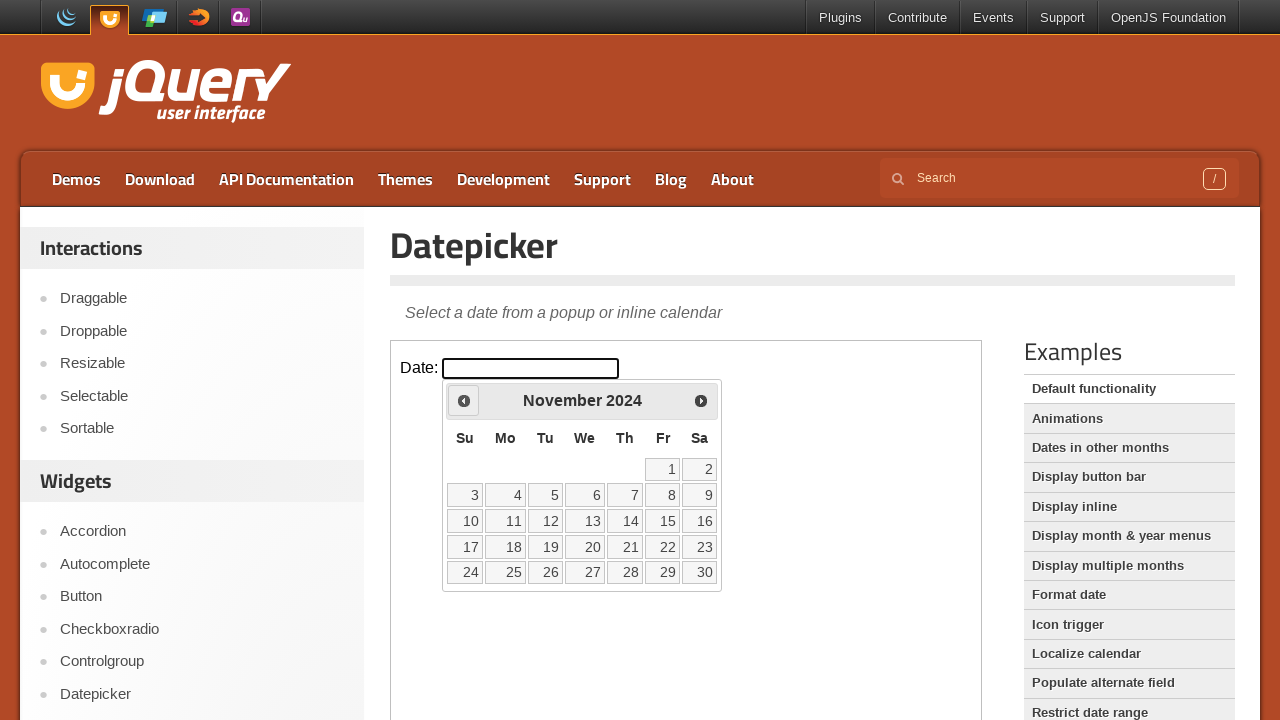

Clicked previous button to navigate to earlier month at (464, 400) on iframe.demo-frame >> internal:control=enter-frame >> span.ui-icon-circle-triangl
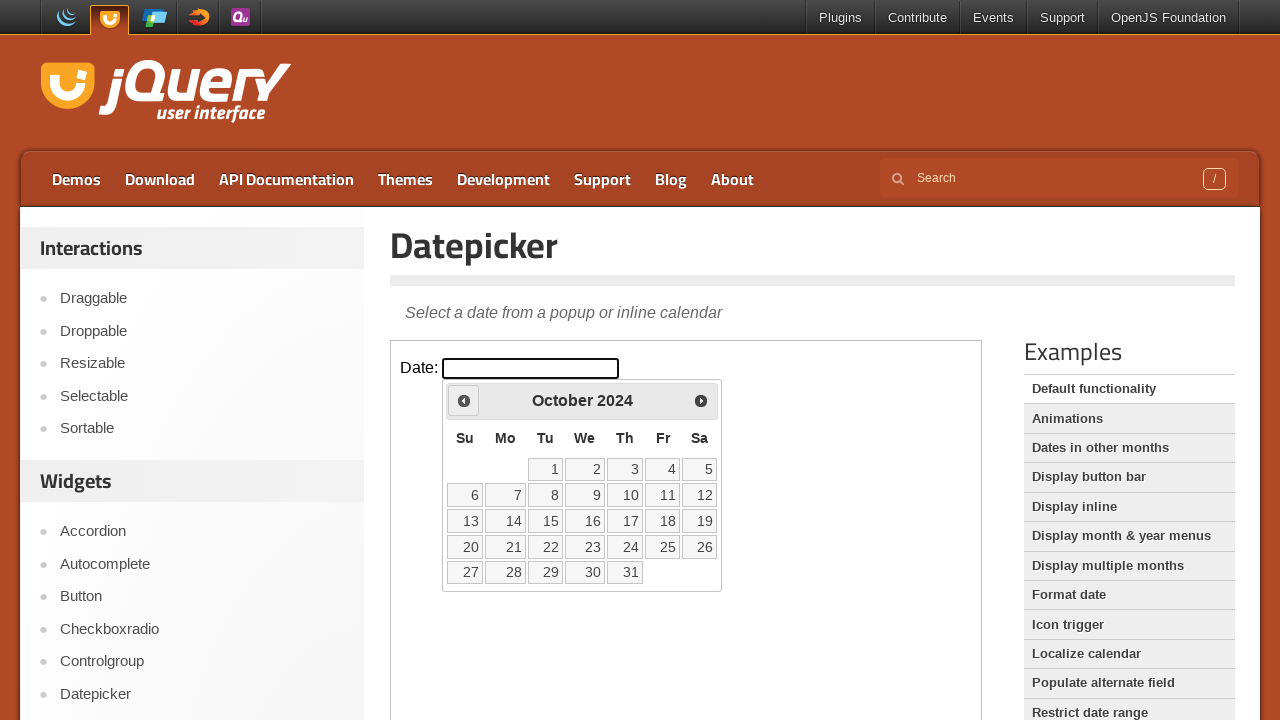

Waited for calendar to update
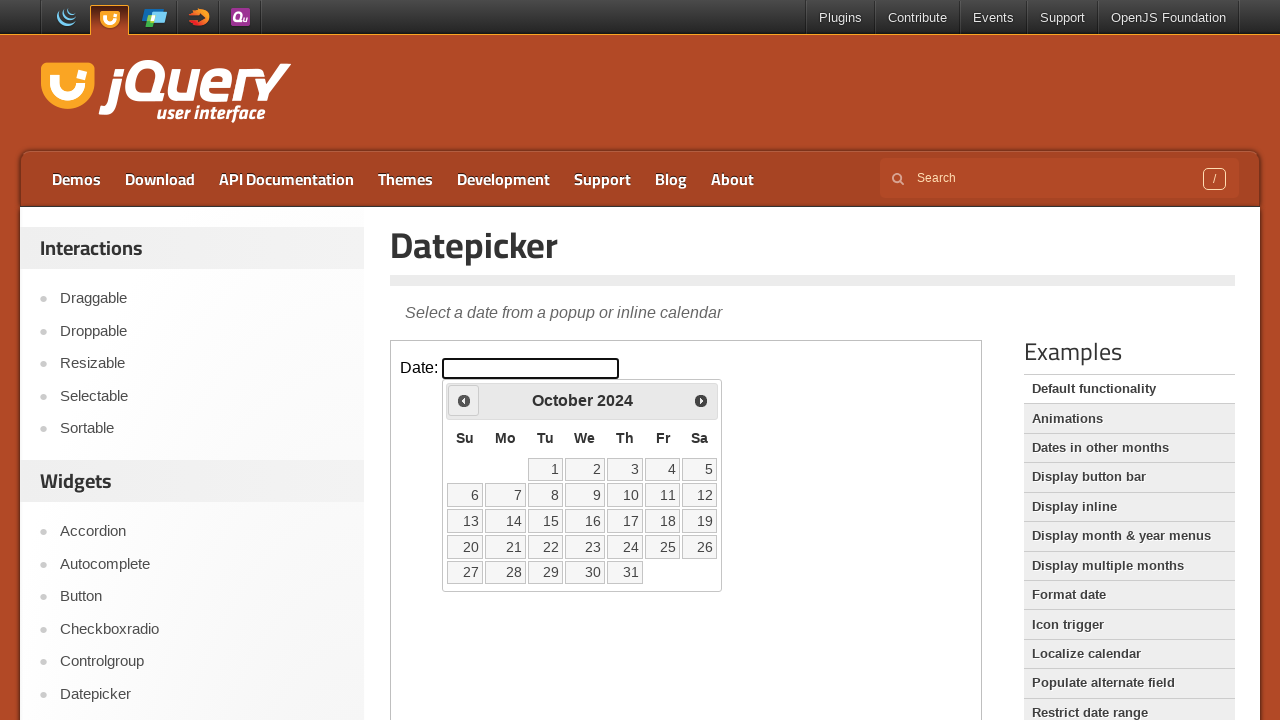

Checked current calendar date: October 2024
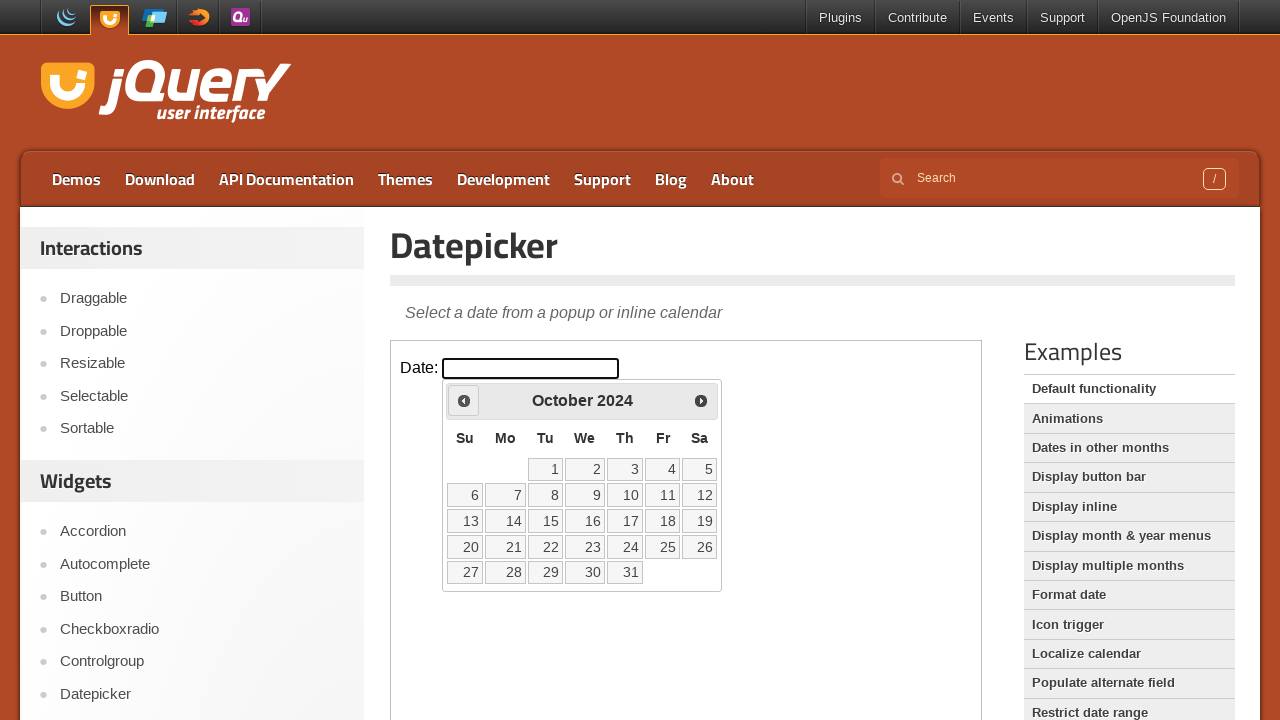

Clicked previous button to navigate to earlier month at (464, 400) on iframe.demo-frame >> internal:control=enter-frame >> span.ui-icon-circle-triangl
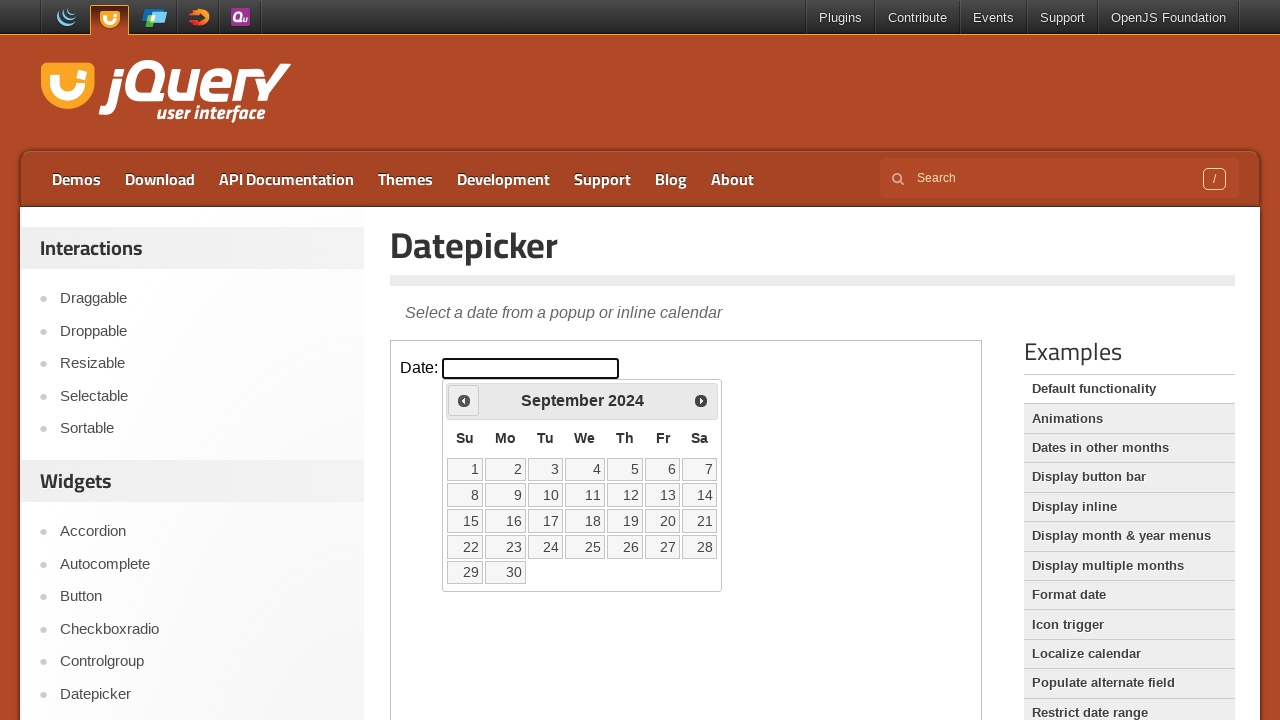

Waited for calendar to update
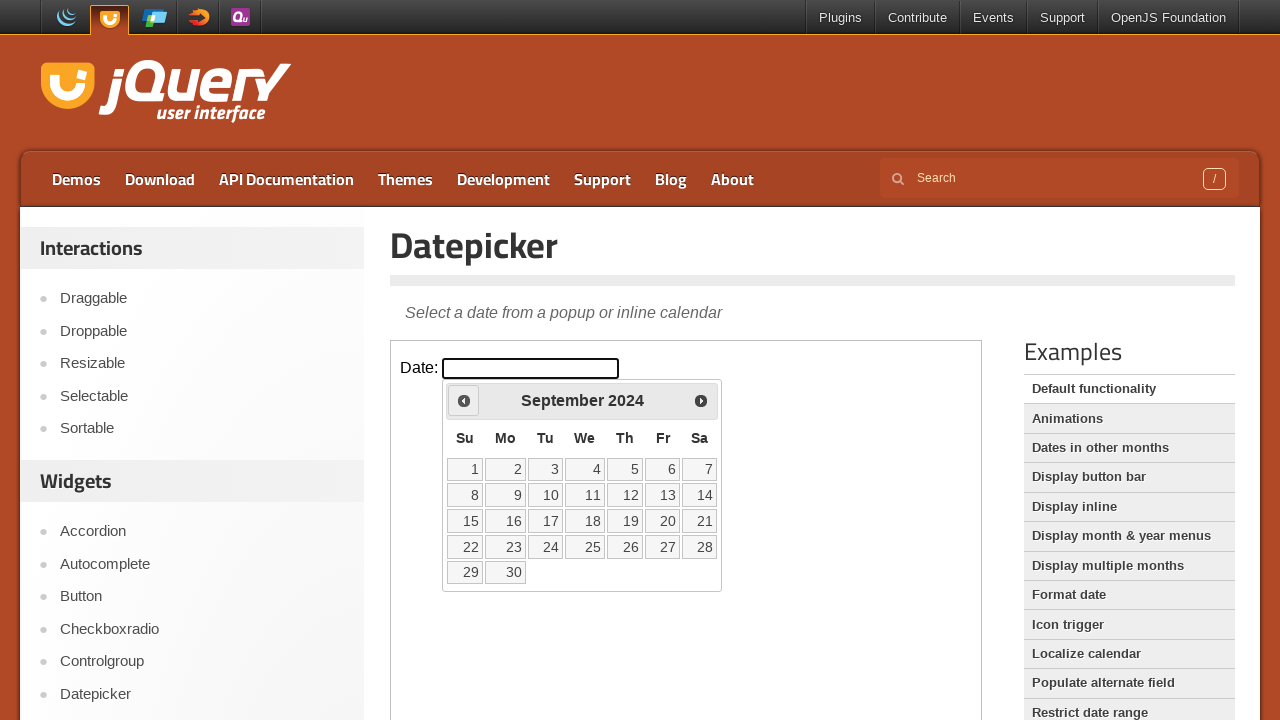

Checked current calendar date: September 2024
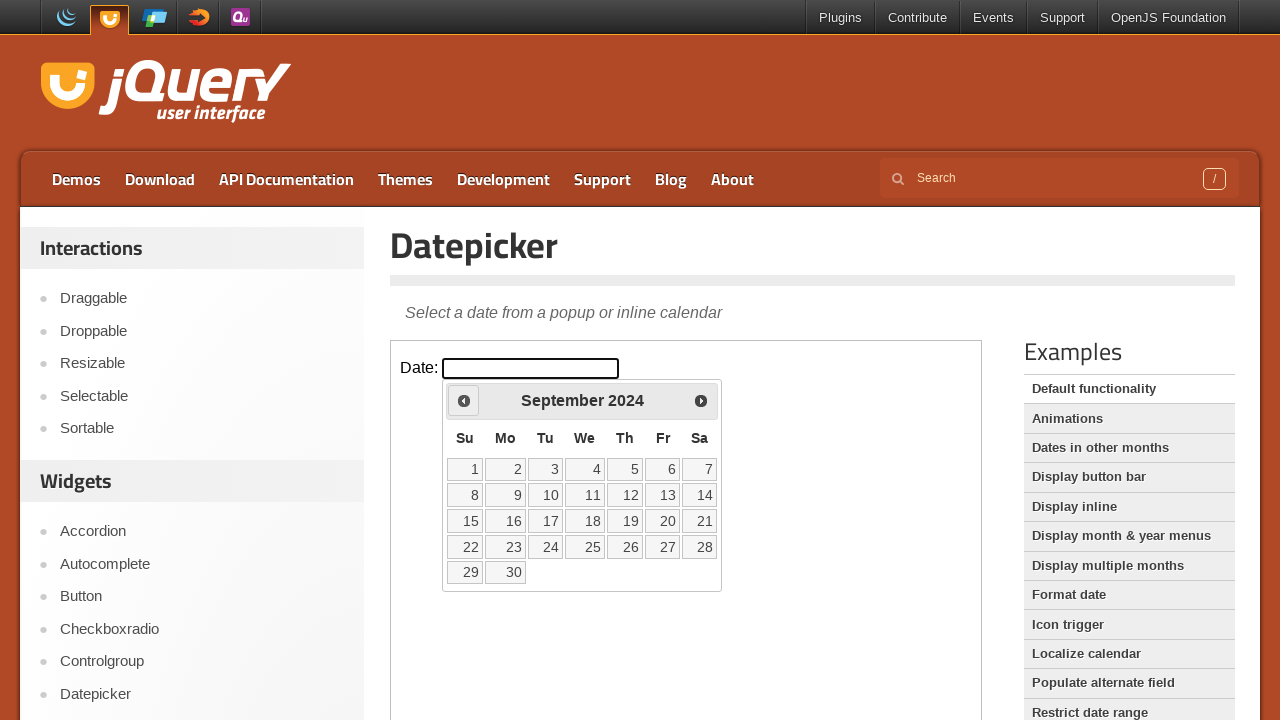

Clicked previous button to navigate to earlier month at (464, 400) on iframe.demo-frame >> internal:control=enter-frame >> span.ui-icon-circle-triangl
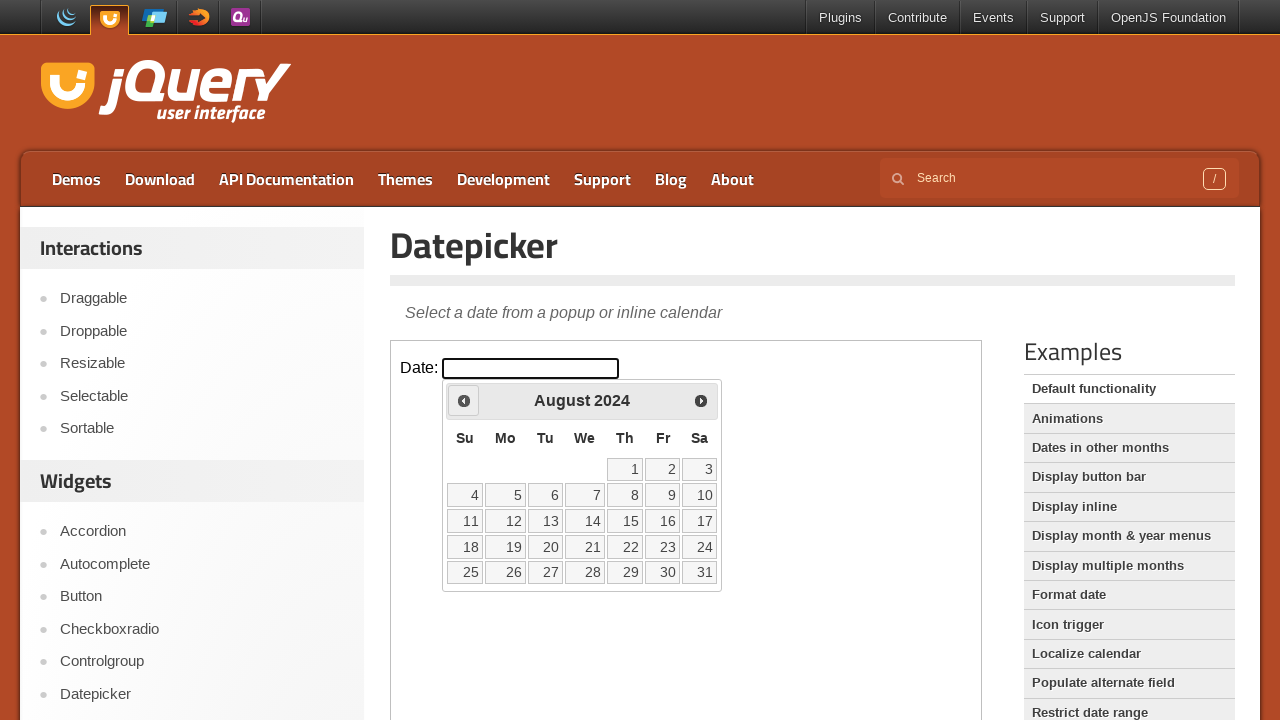

Waited for calendar to update
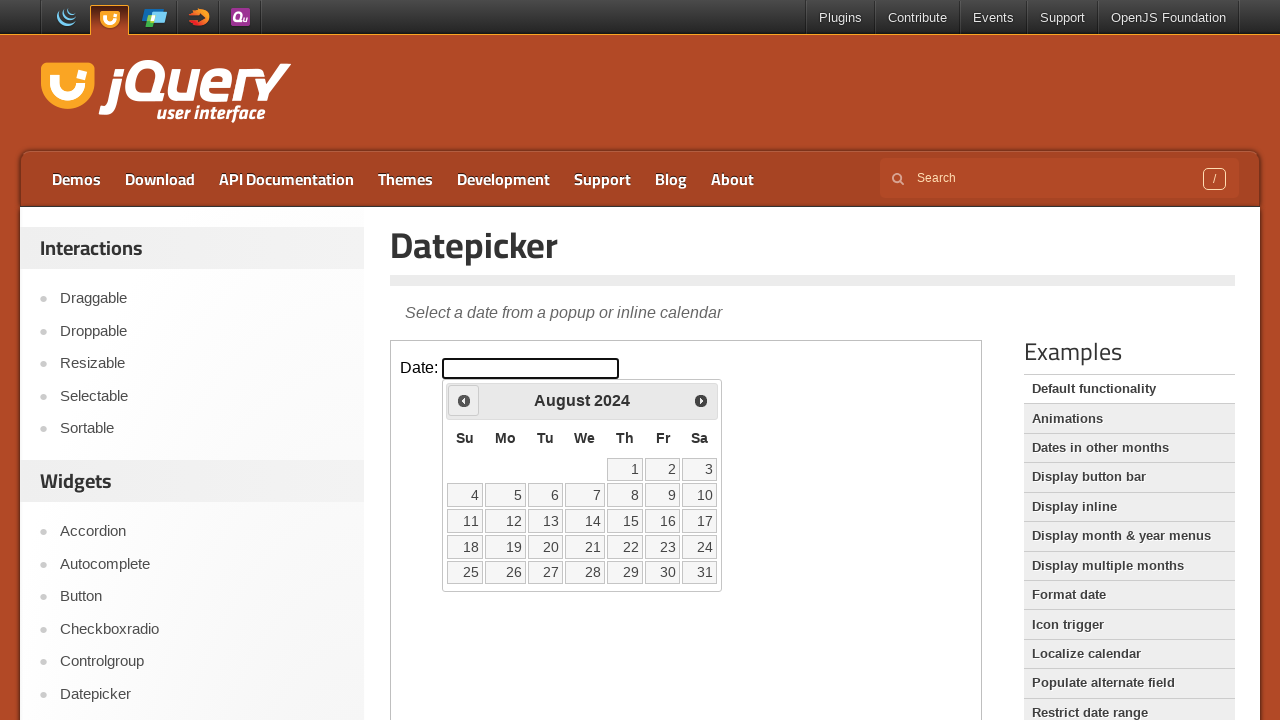

Checked current calendar date: August 2024
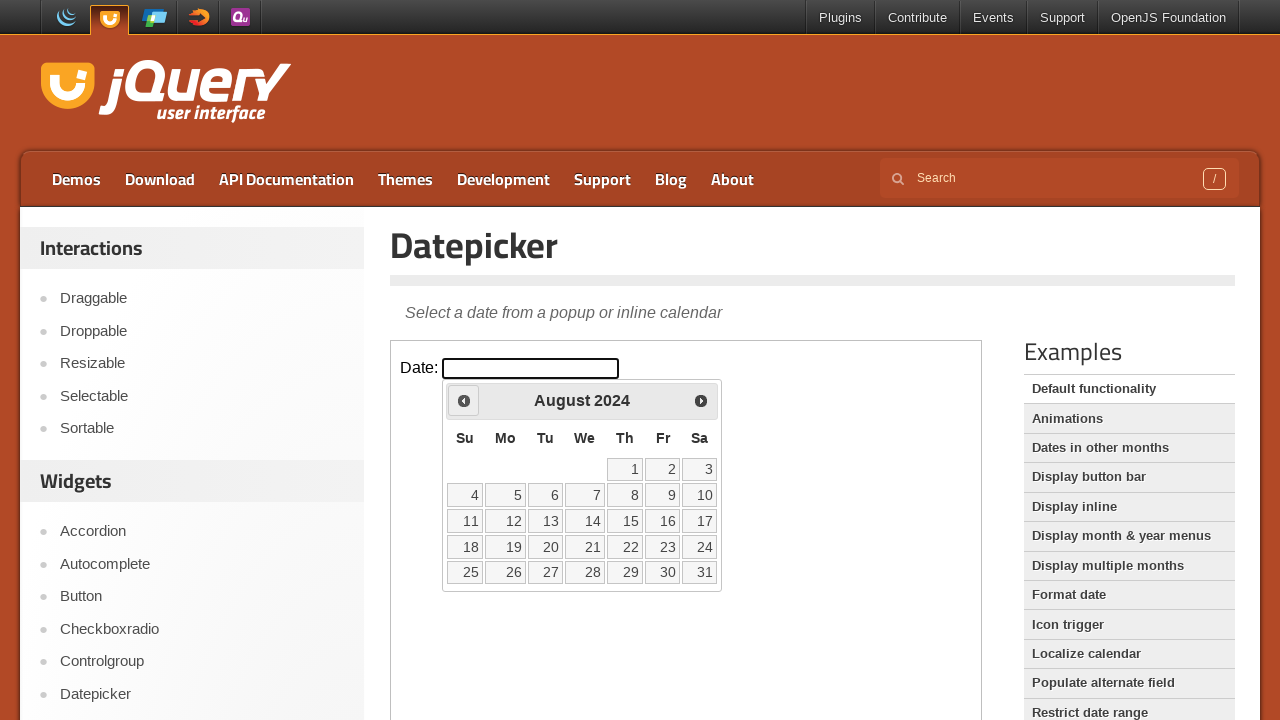

Clicked previous button to navigate to earlier month at (464, 400) on iframe.demo-frame >> internal:control=enter-frame >> span.ui-icon-circle-triangl
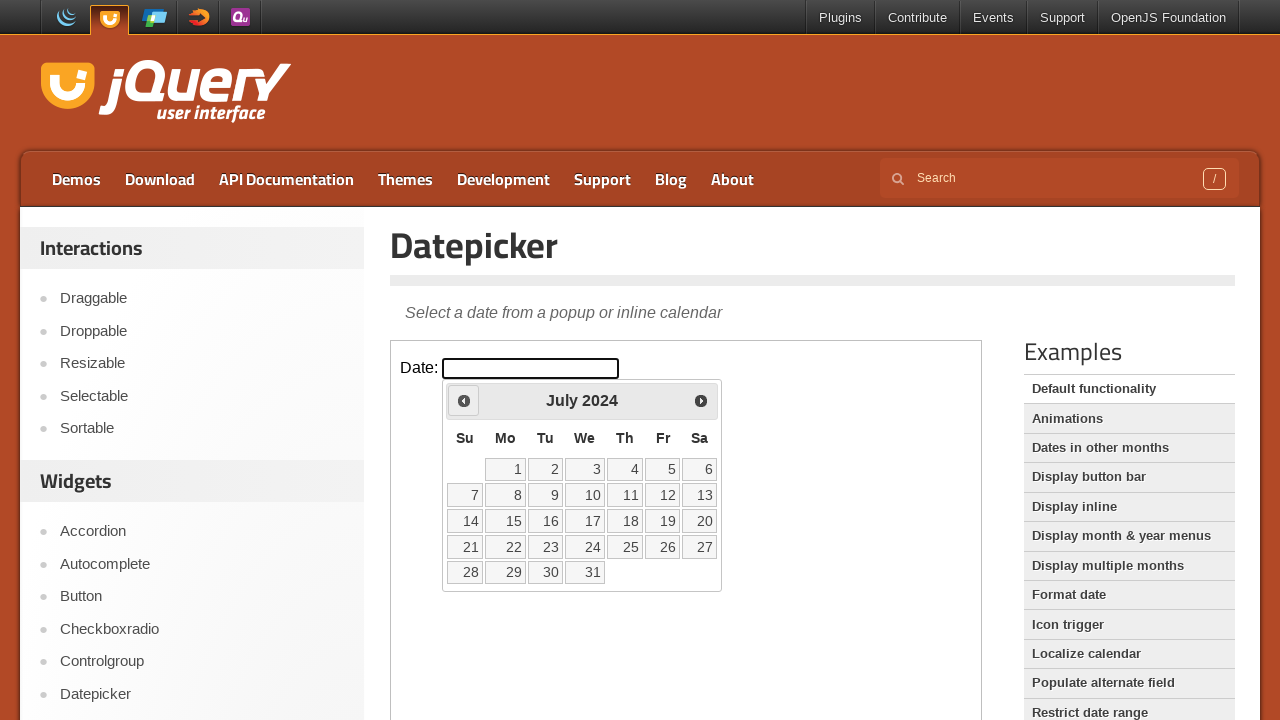

Waited for calendar to update
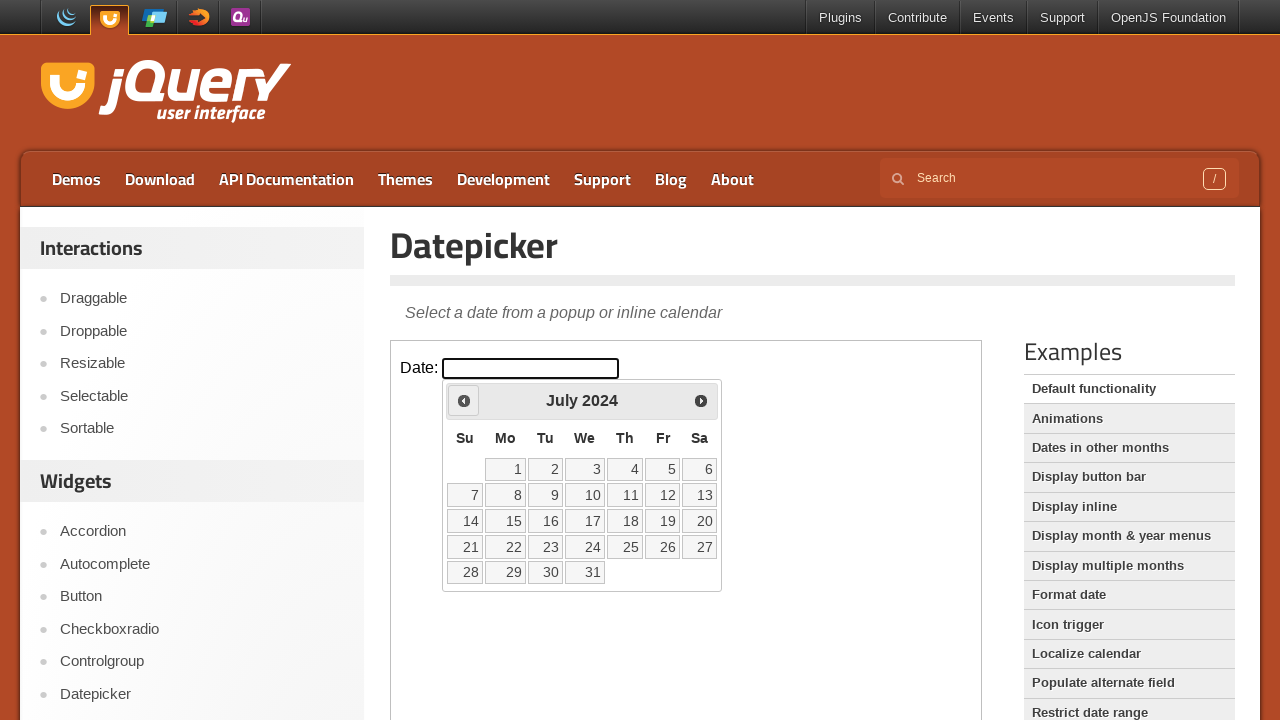

Checked current calendar date: July 2024
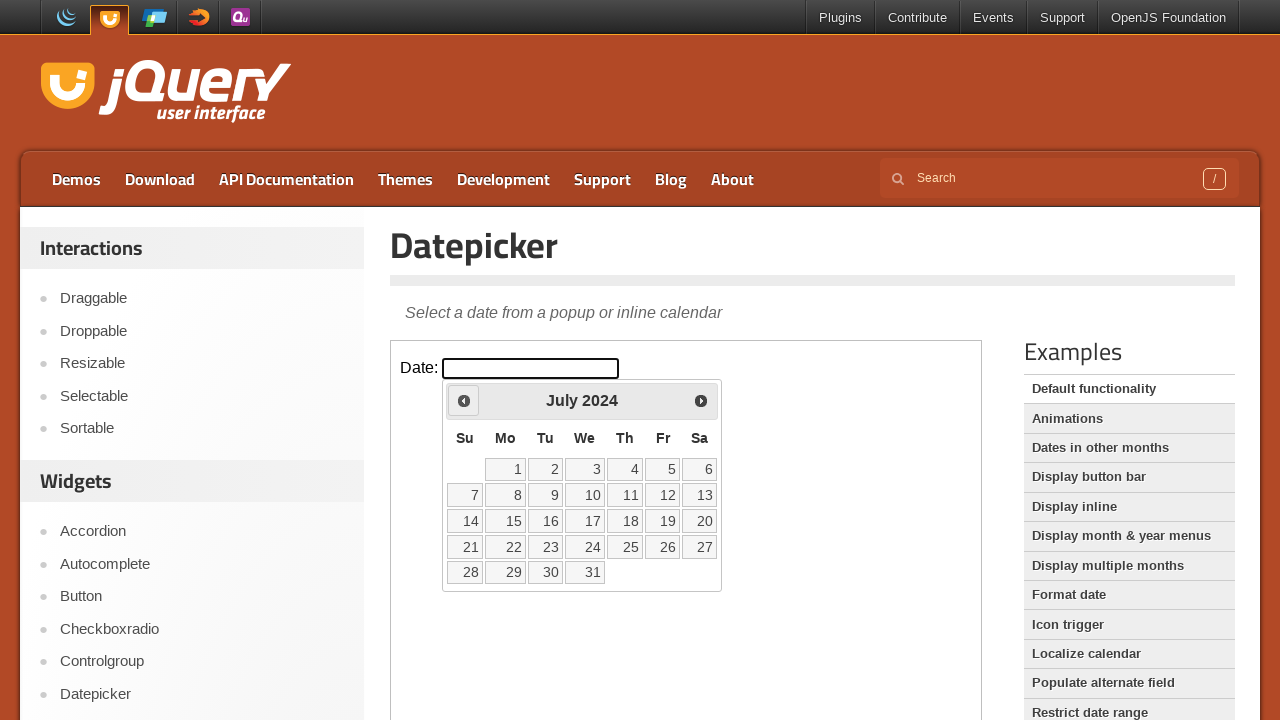

Clicked previous button to navigate to earlier month at (464, 400) on iframe.demo-frame >> internal:control=enter-frame >> span.ui-icon-circle-triangl
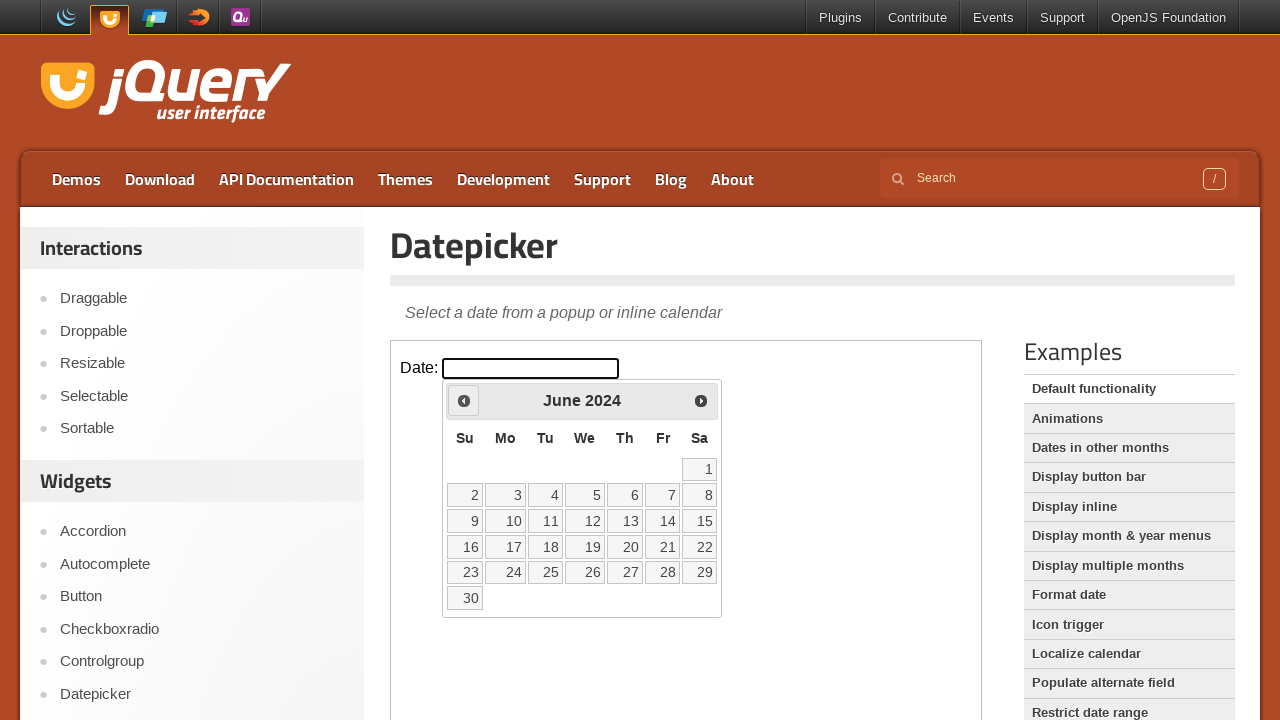

Waited for calendar to update
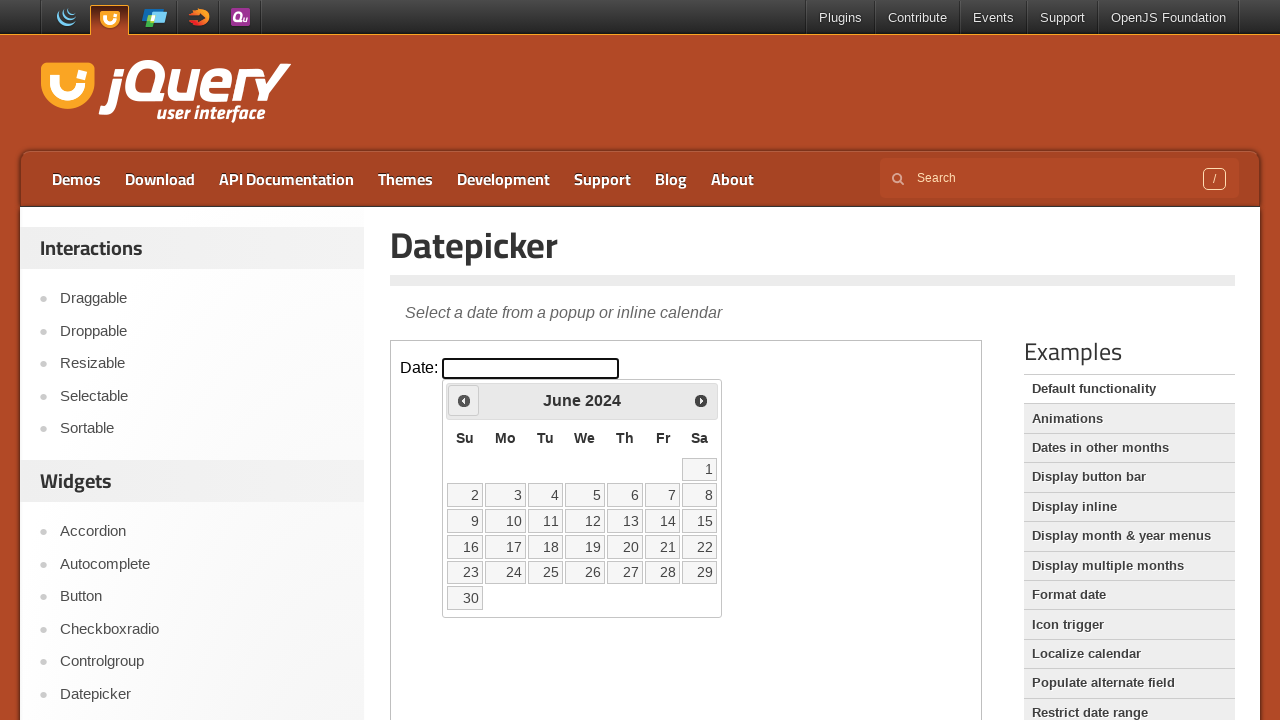

Checked current calendar date: June 2024
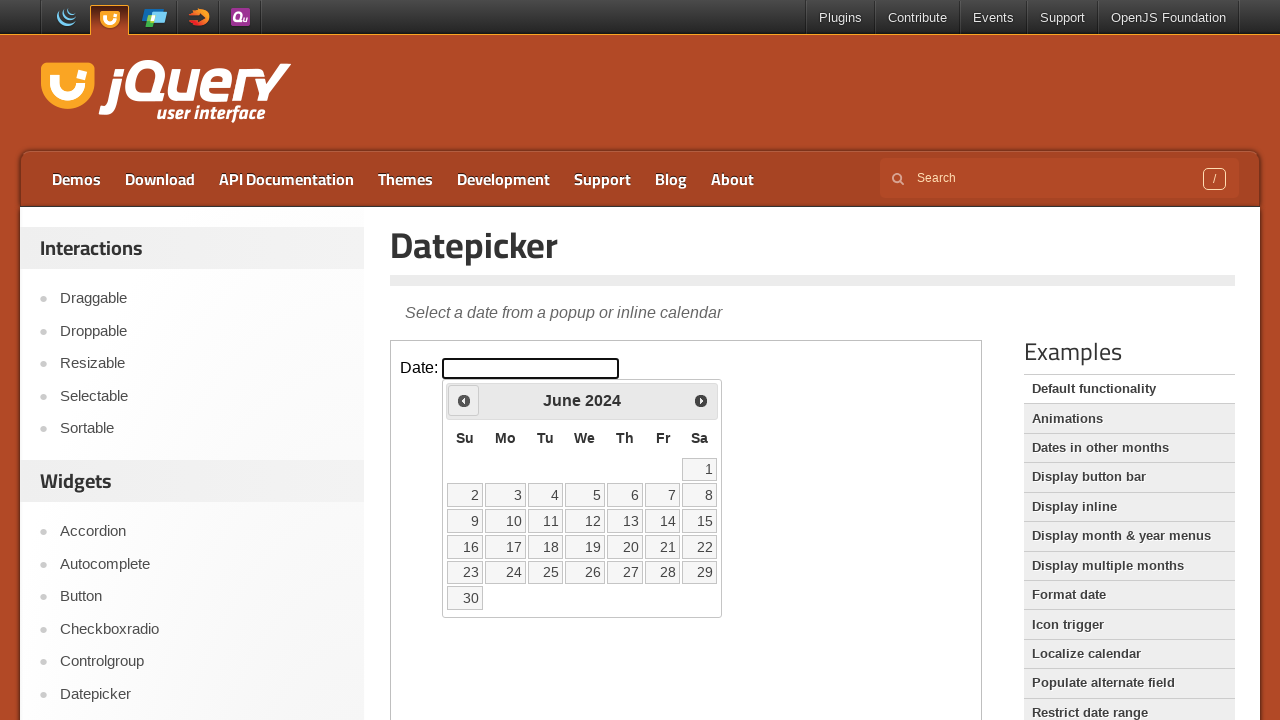

Clicked previous button to navigate to earlier month at (464, 400) on iframe.demo-frame >> internal:control=enter-frame >> span.ui-icon-circle-triangl
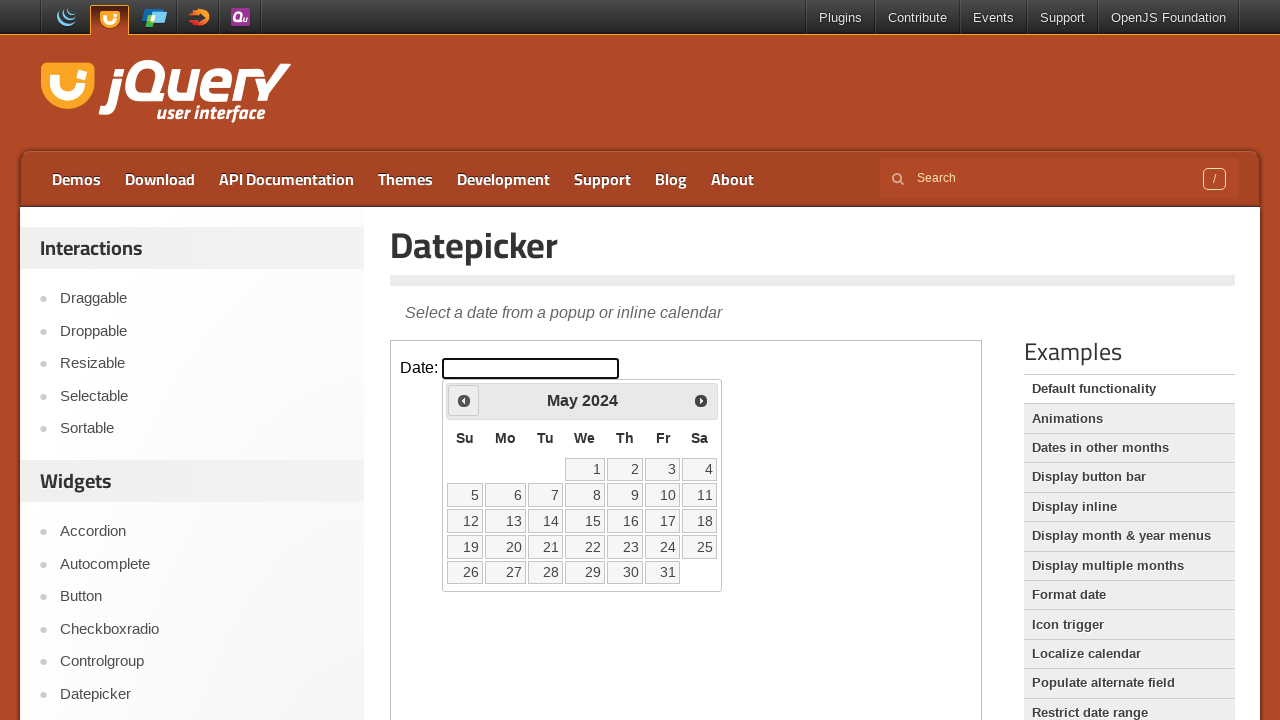

Waited for calendar to update
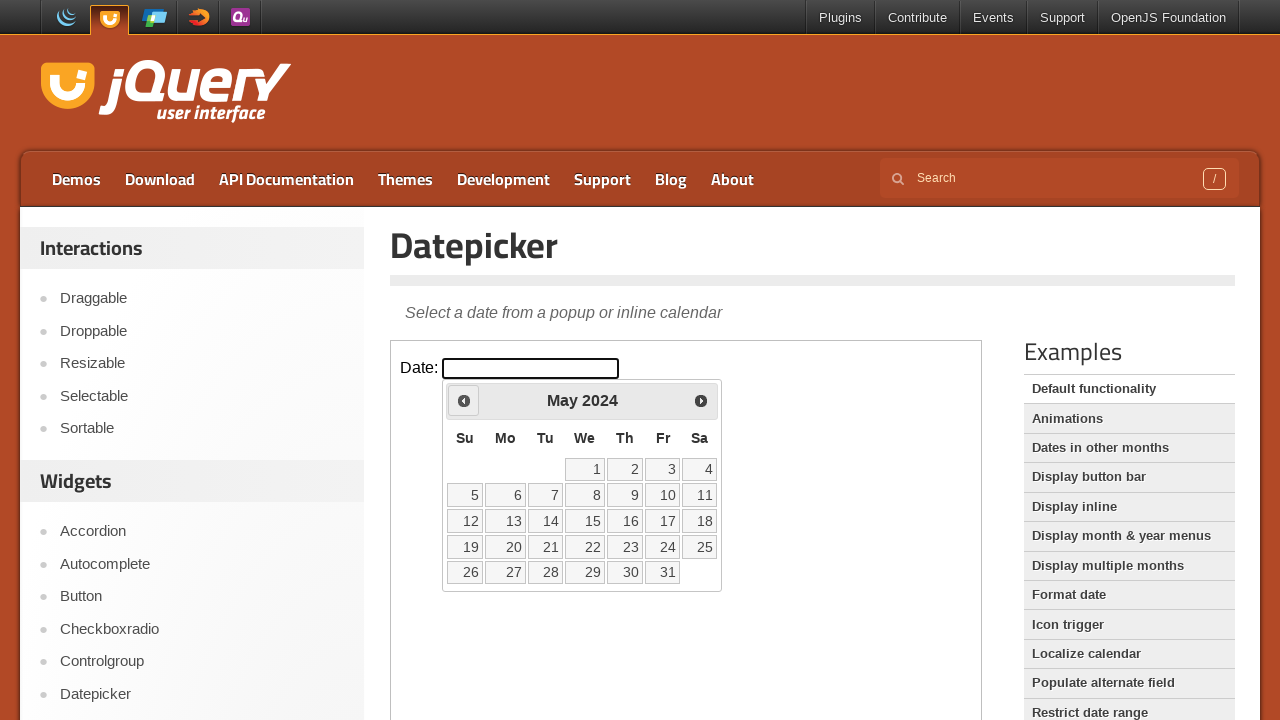

Checked current calendar date: May 2024
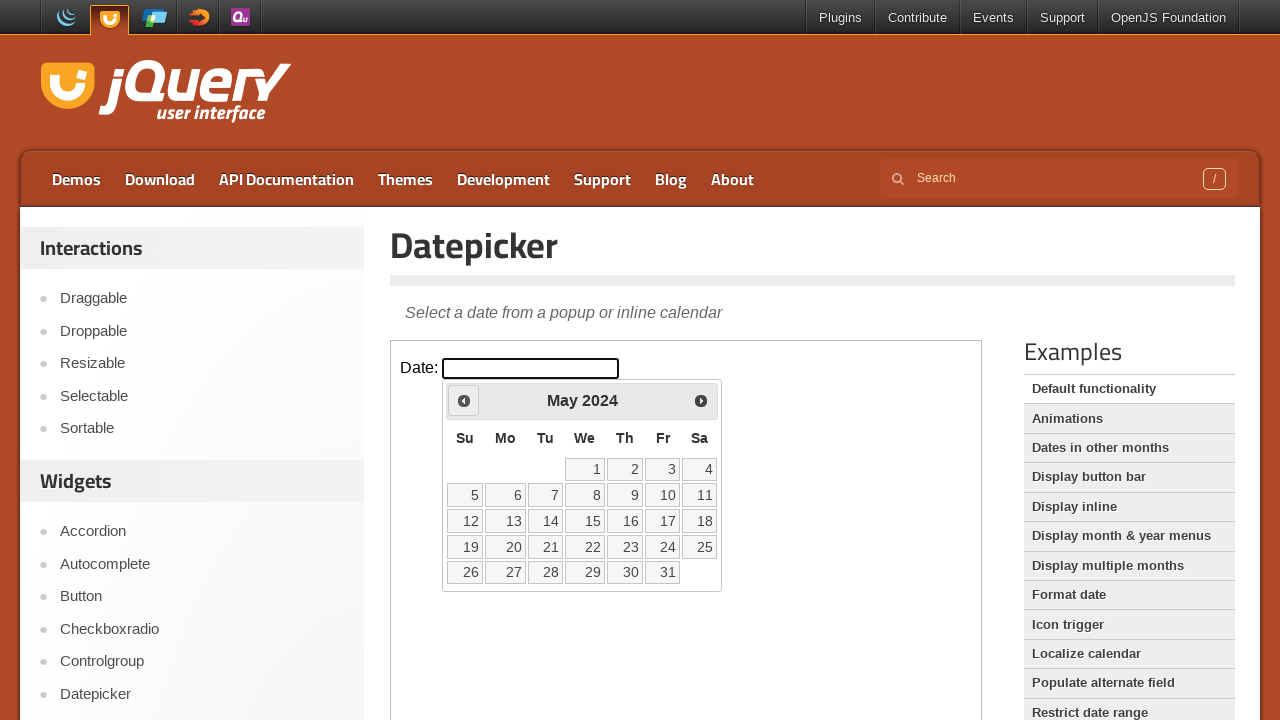

Clicked previous button to navigate to earlier month at (464, 400) on iframe.demo-frame >> internal:control=enter-frame >> span.ui-icon-circle-triangl
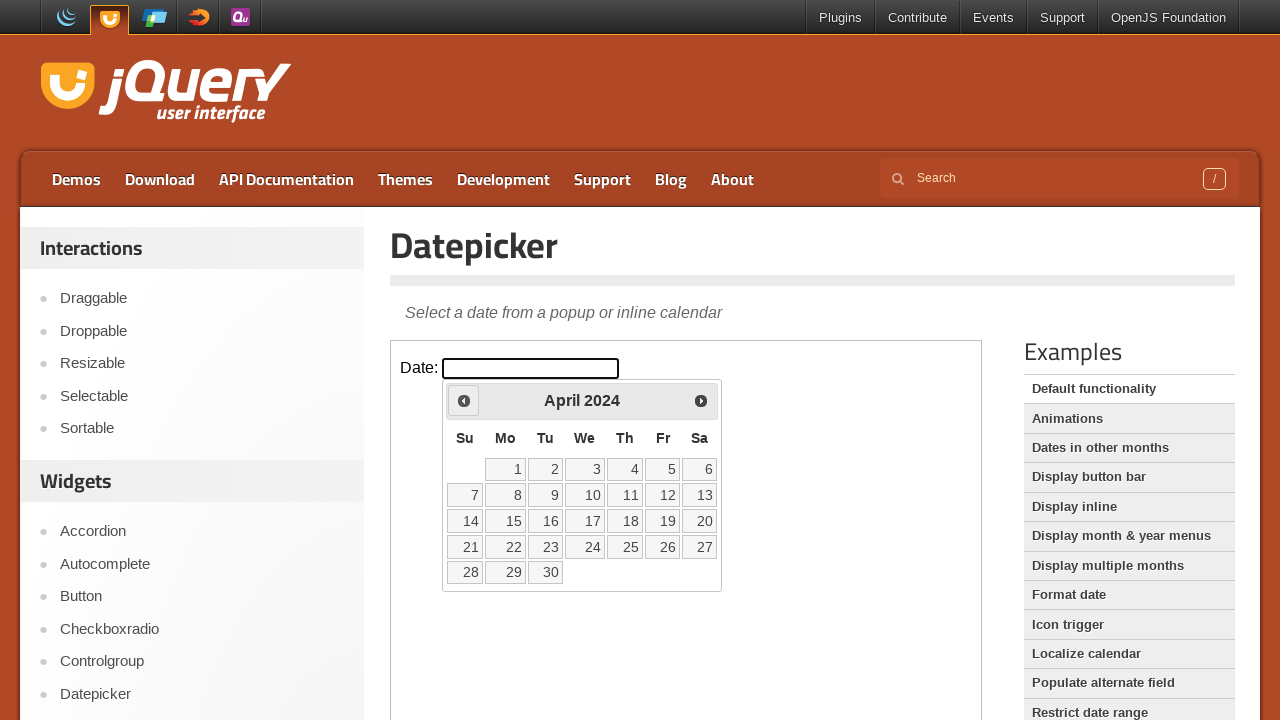

Waited for calendar to update
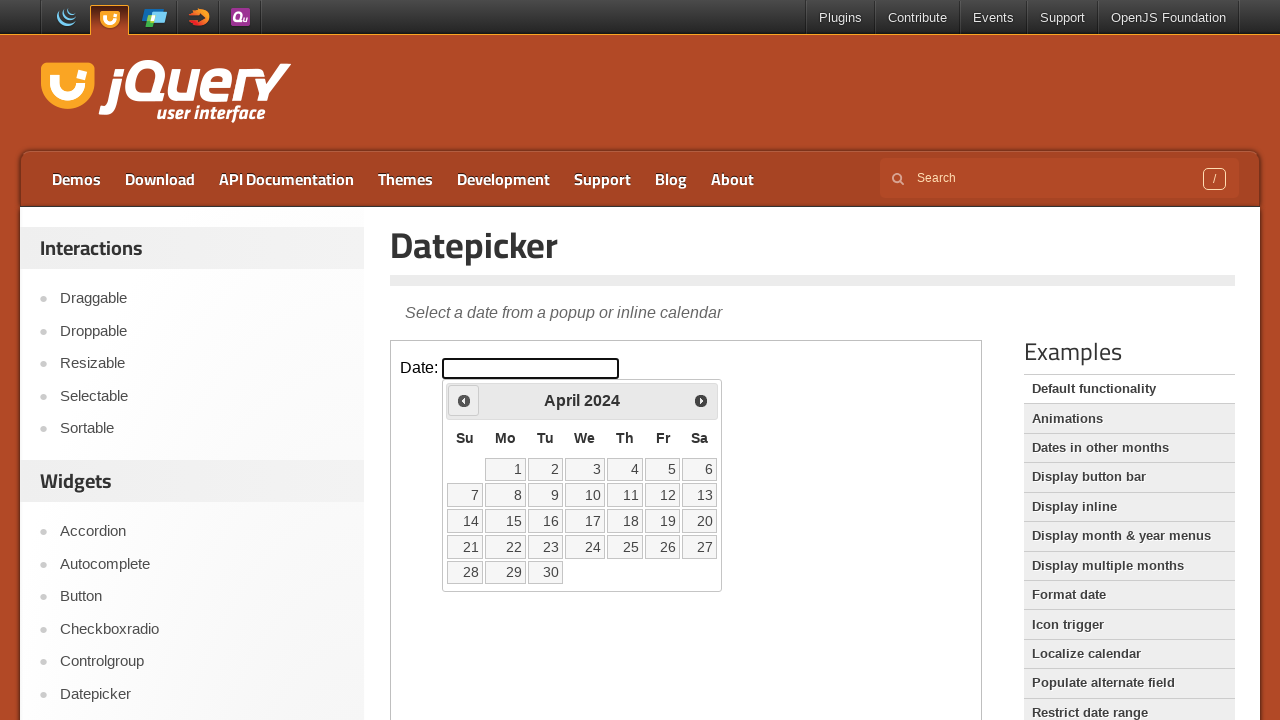

Checked current calendar date: April 2024
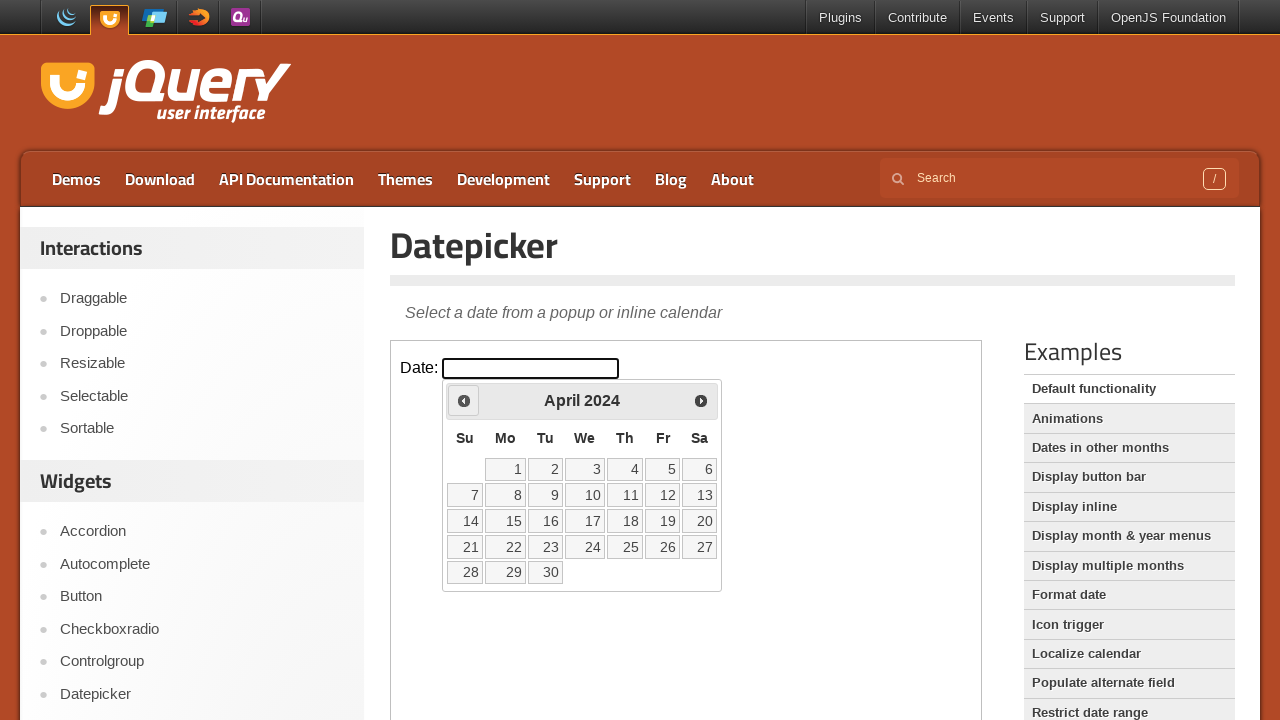

Clicked previous button to navigate to earlier month at (464, 400) on iframe.demo-frame >> internal:control=enter-frame >> span.ui-icon-circle-triangl
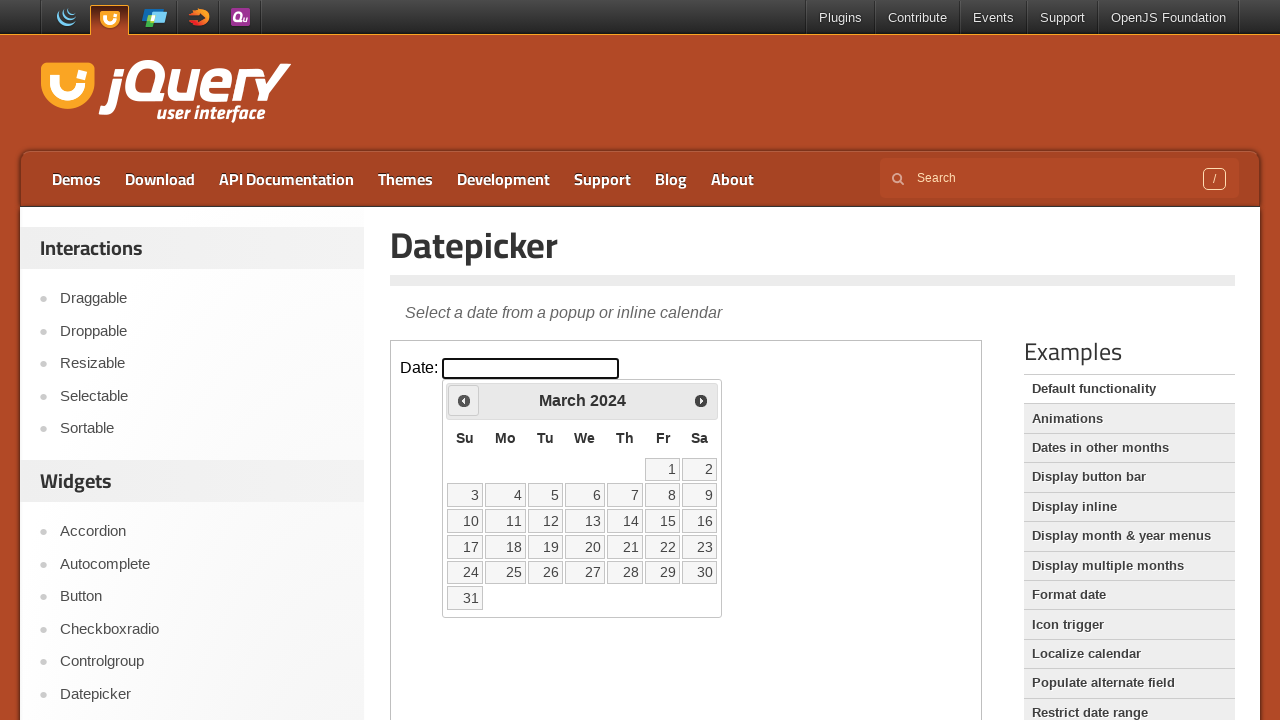

Waited for calendar to update
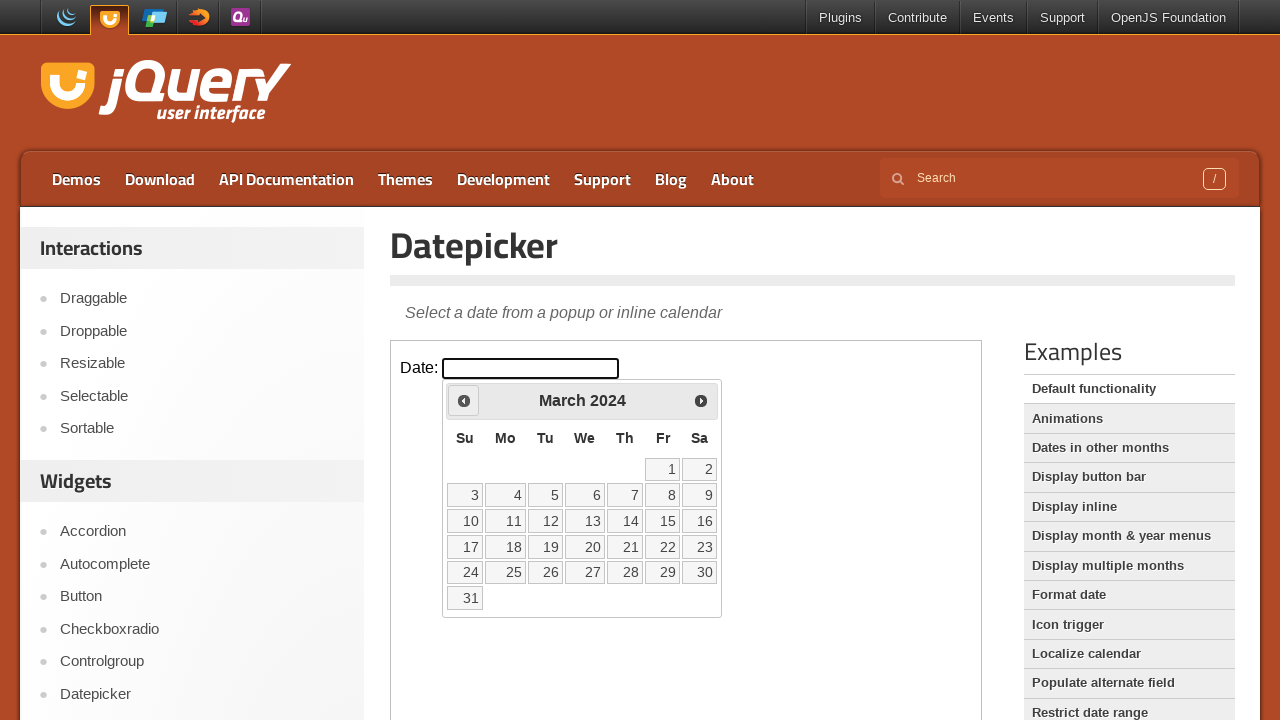

Checked current calendar date: March 2024
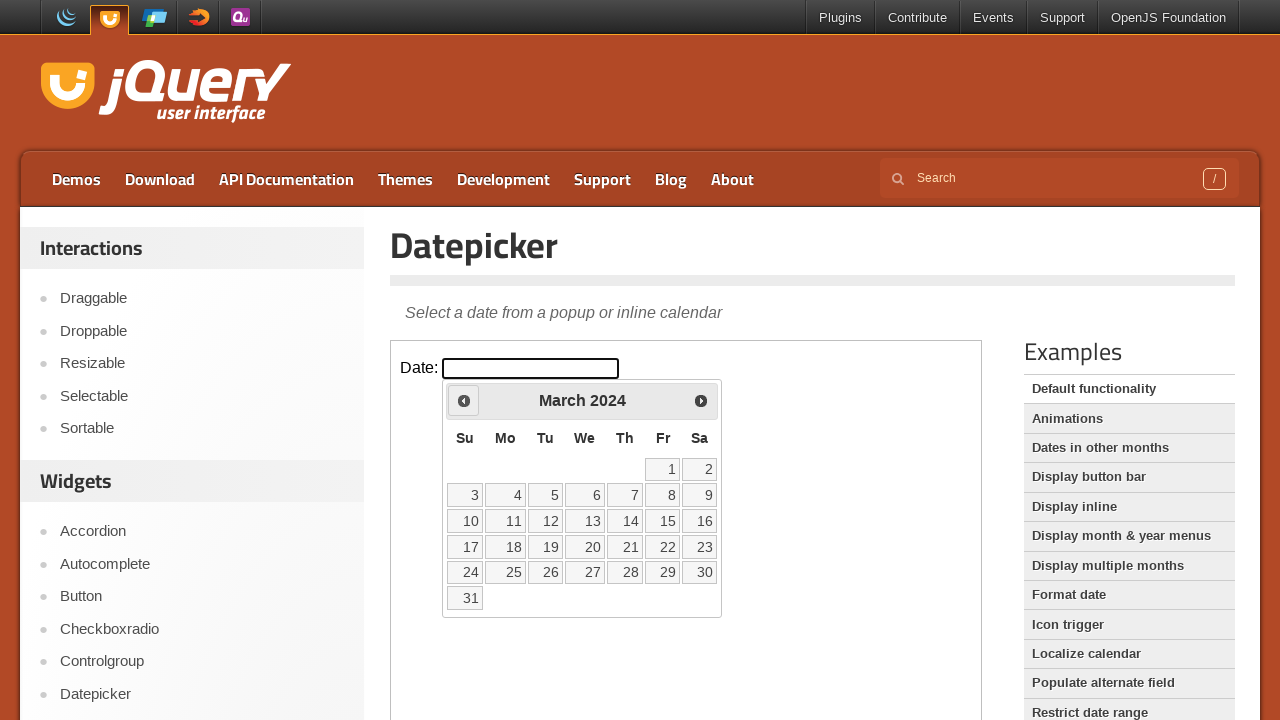

Clicked previous button to navigate to earlier month at (464, 400) on iframe.demo-frame >> internal:control=enter-frame >> span.ui-icon-circle-triangl
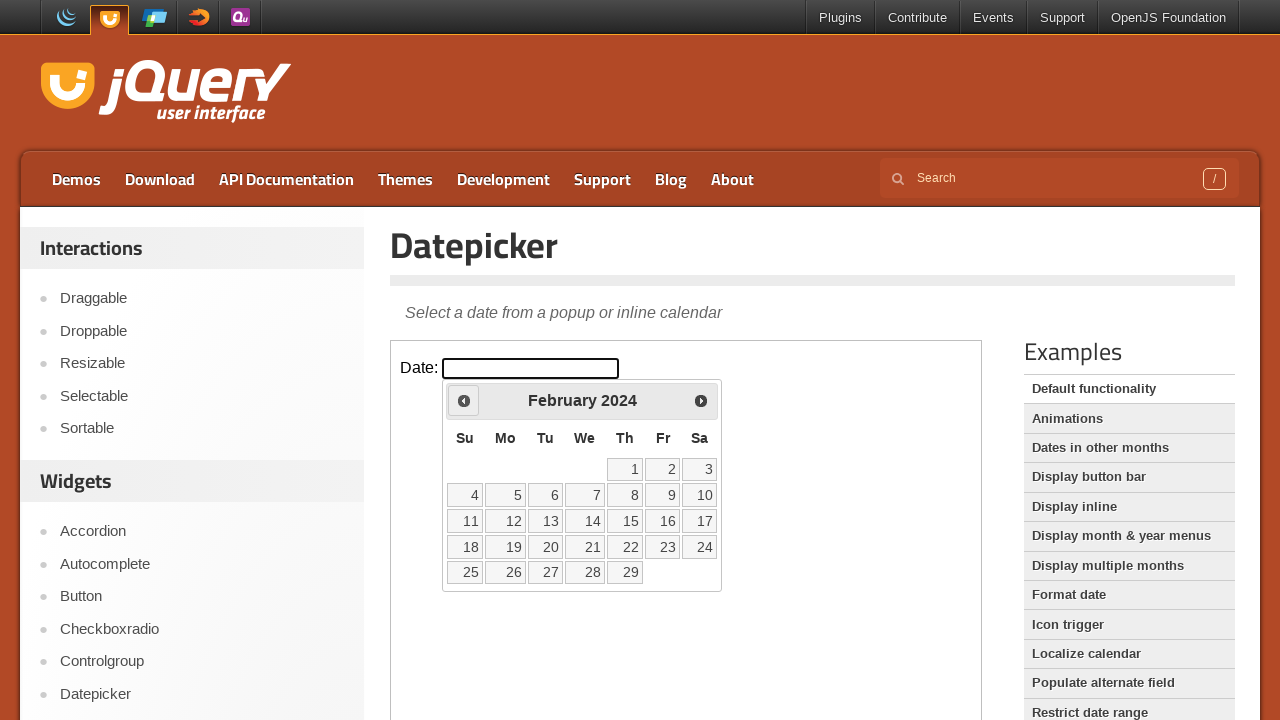

Waited for calendar to update
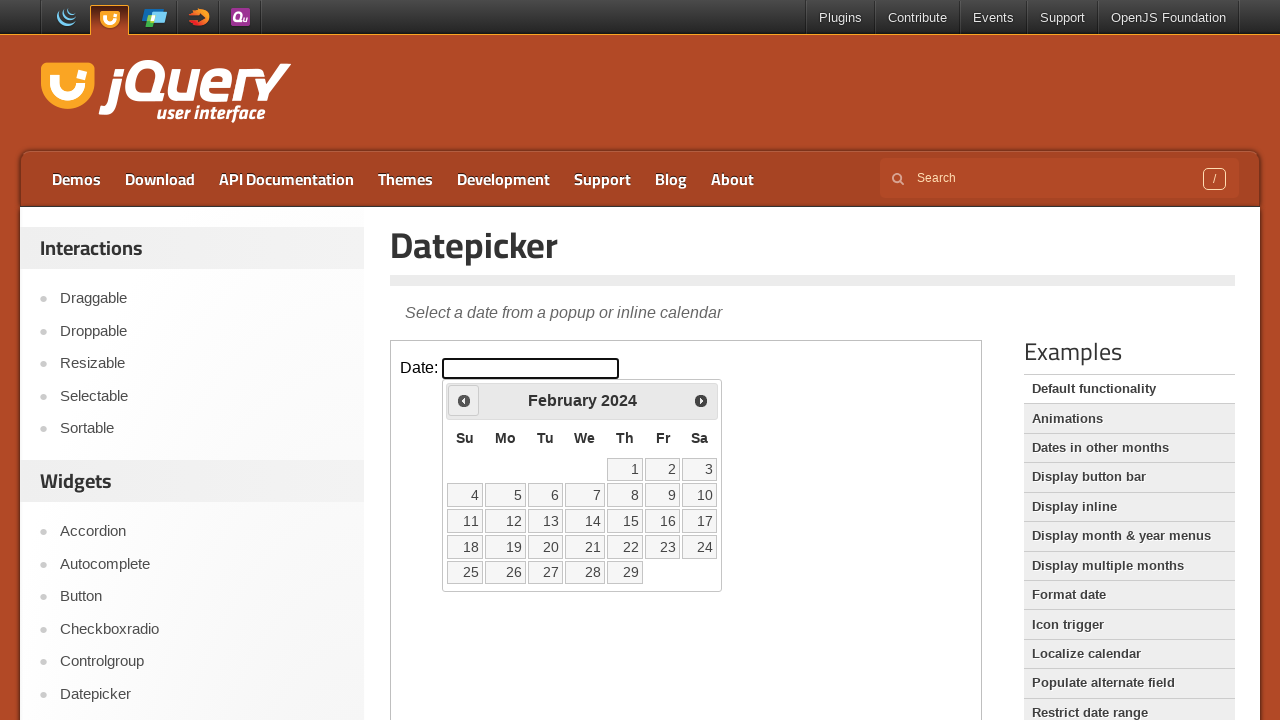

Checked current calendar date: February 2024
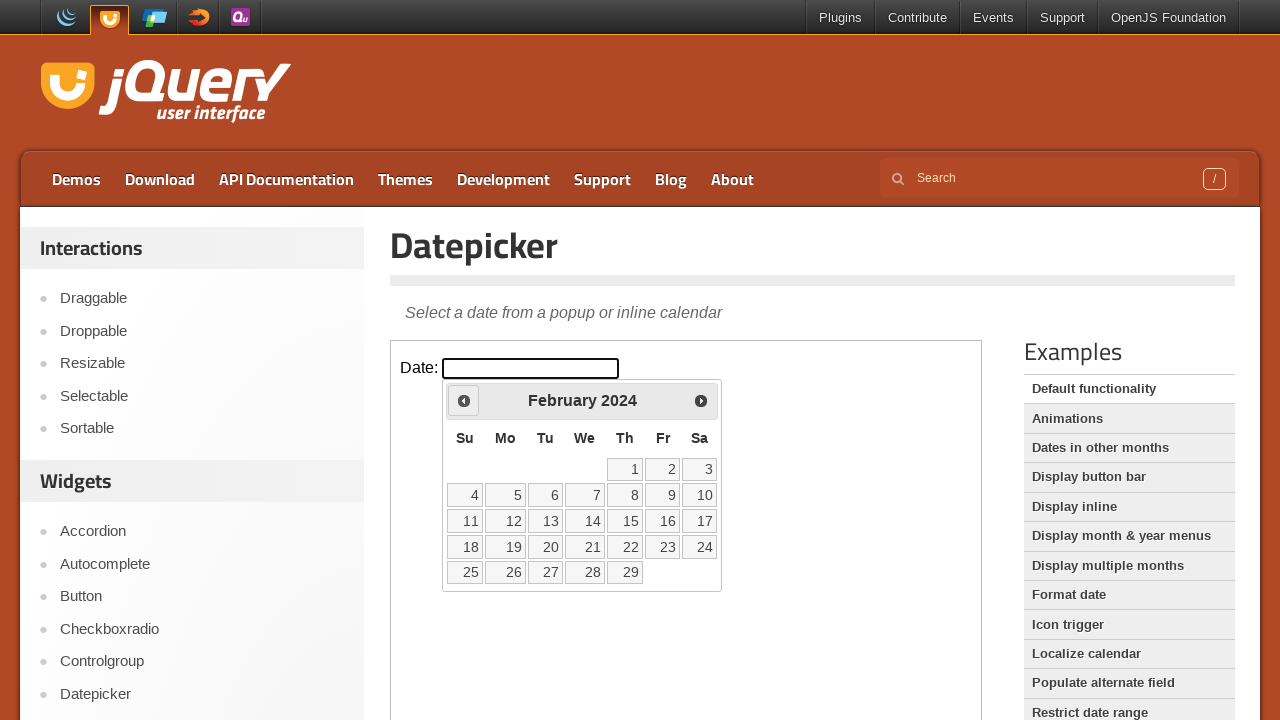

Clicked previous button to navigate to earlier month at (464, 400) on iframe.demo-frame >> internal:control=enter-frame >> span.ui-icon-circle-triangl
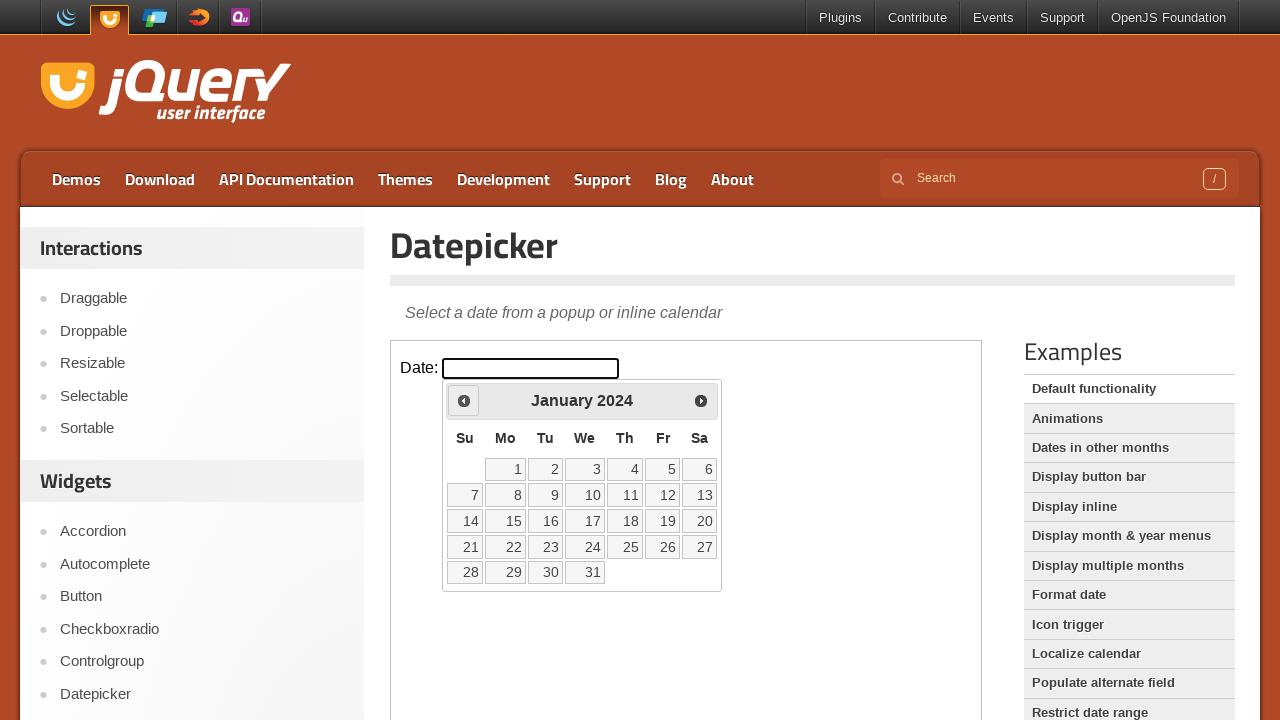

Waited for calendar to update
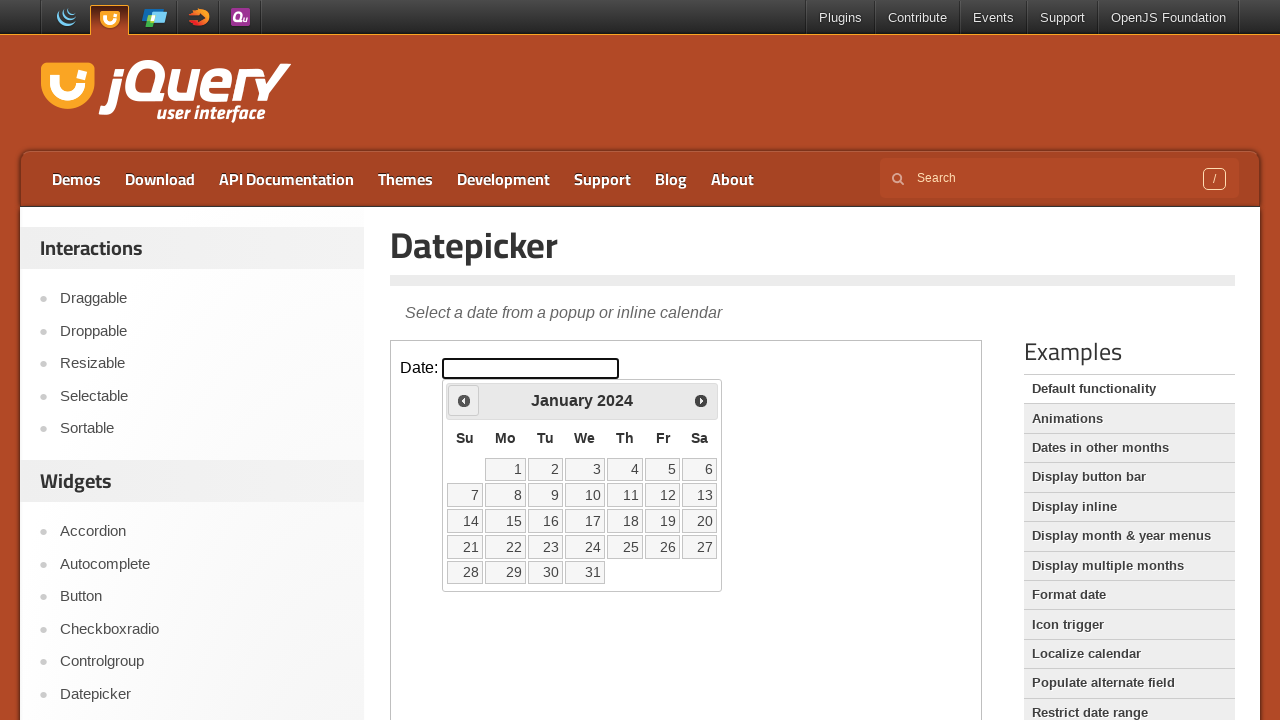

Checked current calendar date: January 2024
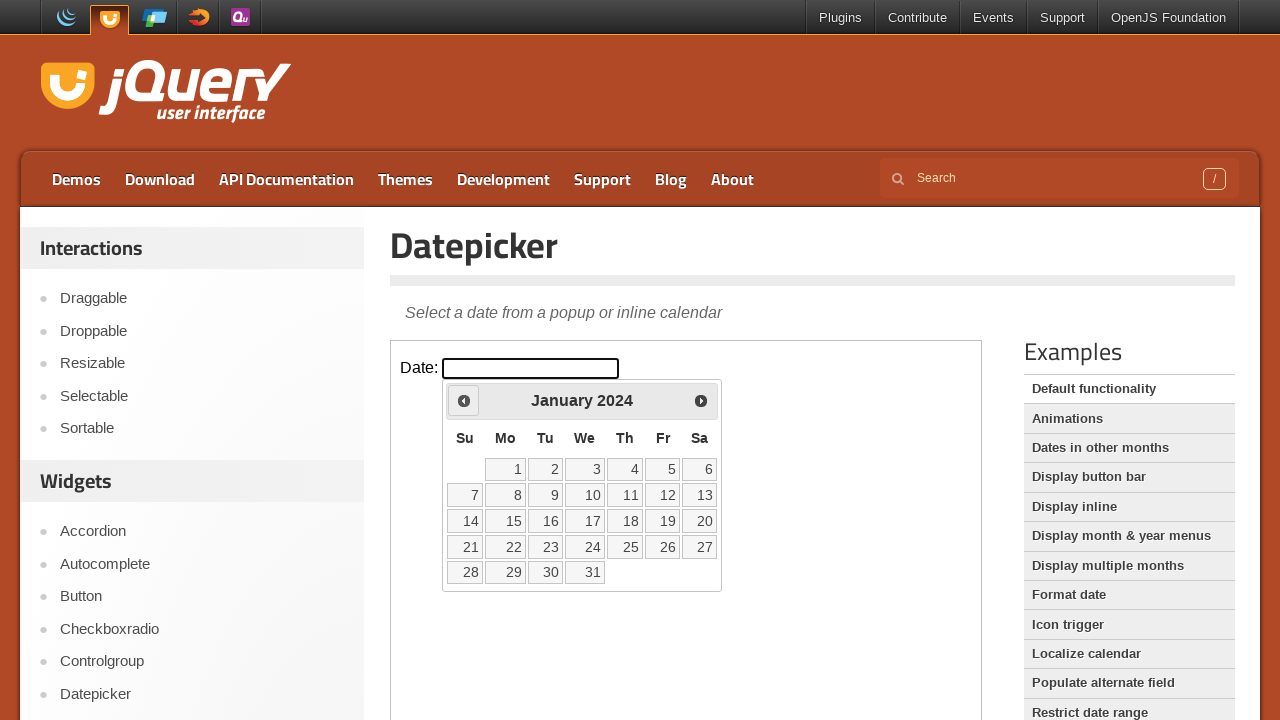

Clicked previous button to navigate to earlier month at (464, 400) on iframe.demo-frame >> internal:control=enter-frame >> span.ui-icon-circle-triangl
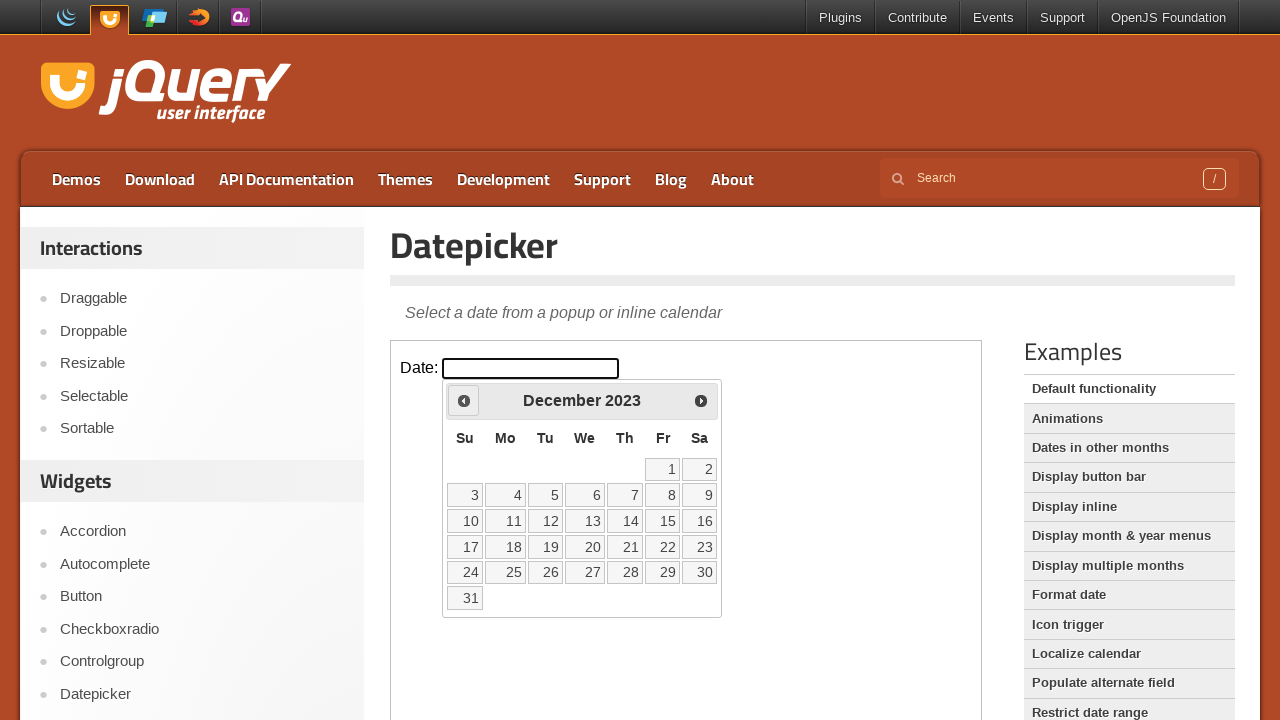

Waited for calendar to update
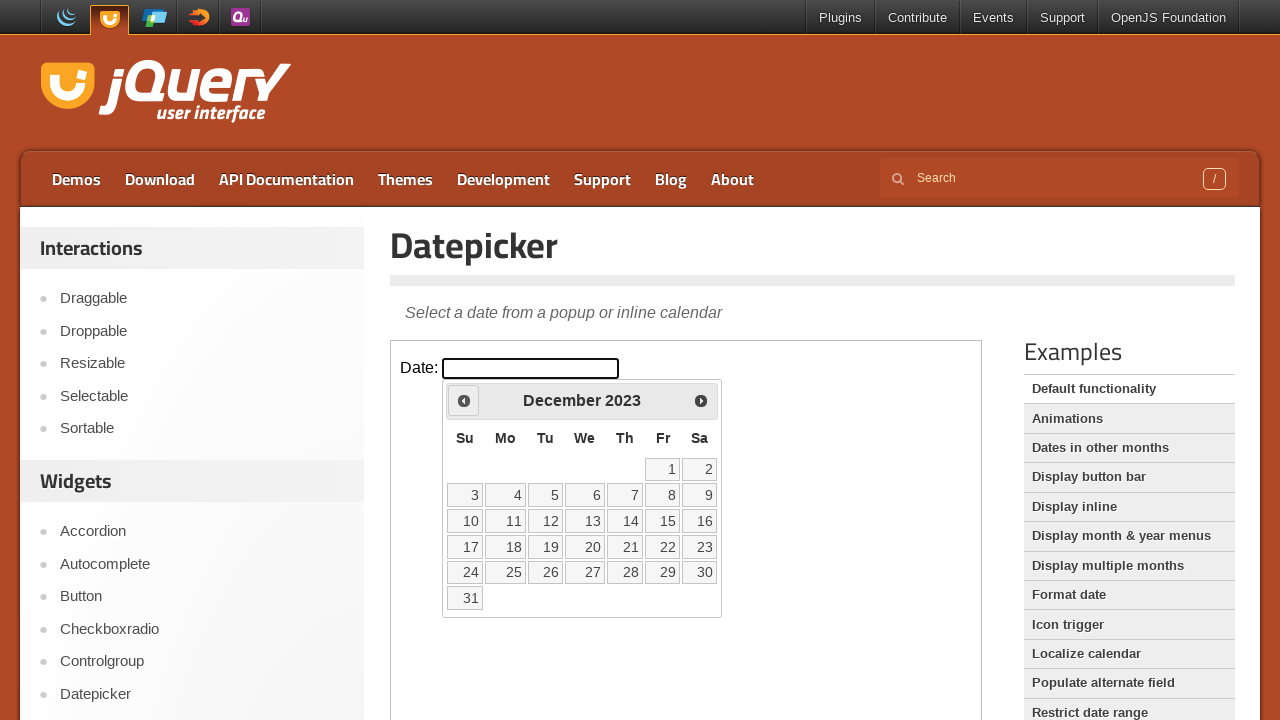

Checked current calendar date: December 2023
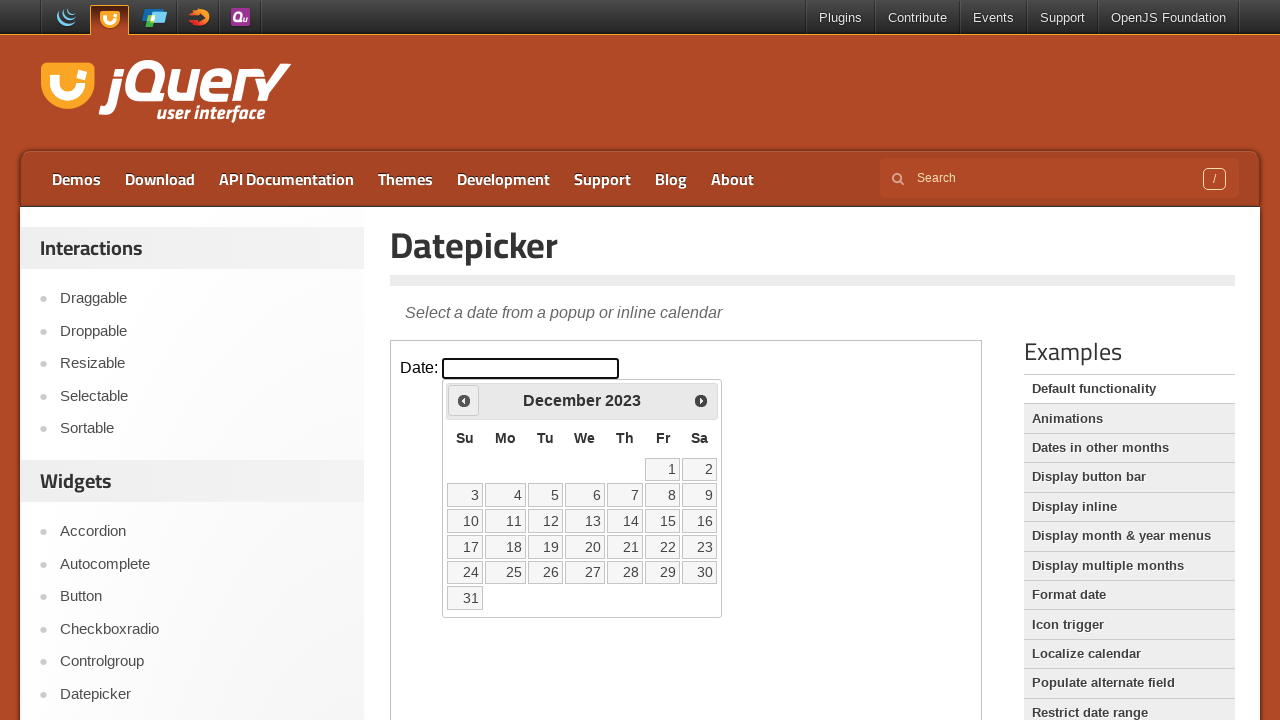

Clicked previous button to navigate to earlier month at (464, 400) on iframe.demo-frame >> internal:control=enter-frame >> span.ui-icon-circle-triangl
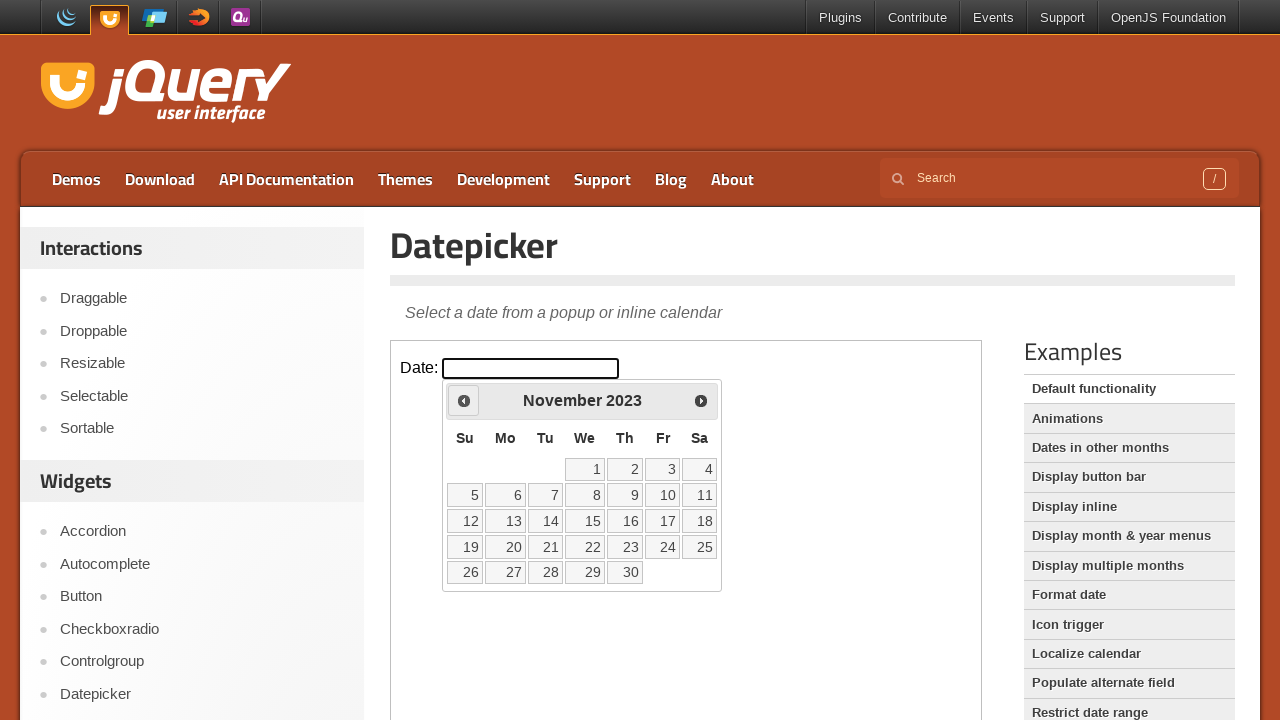

Waited for calendar to update
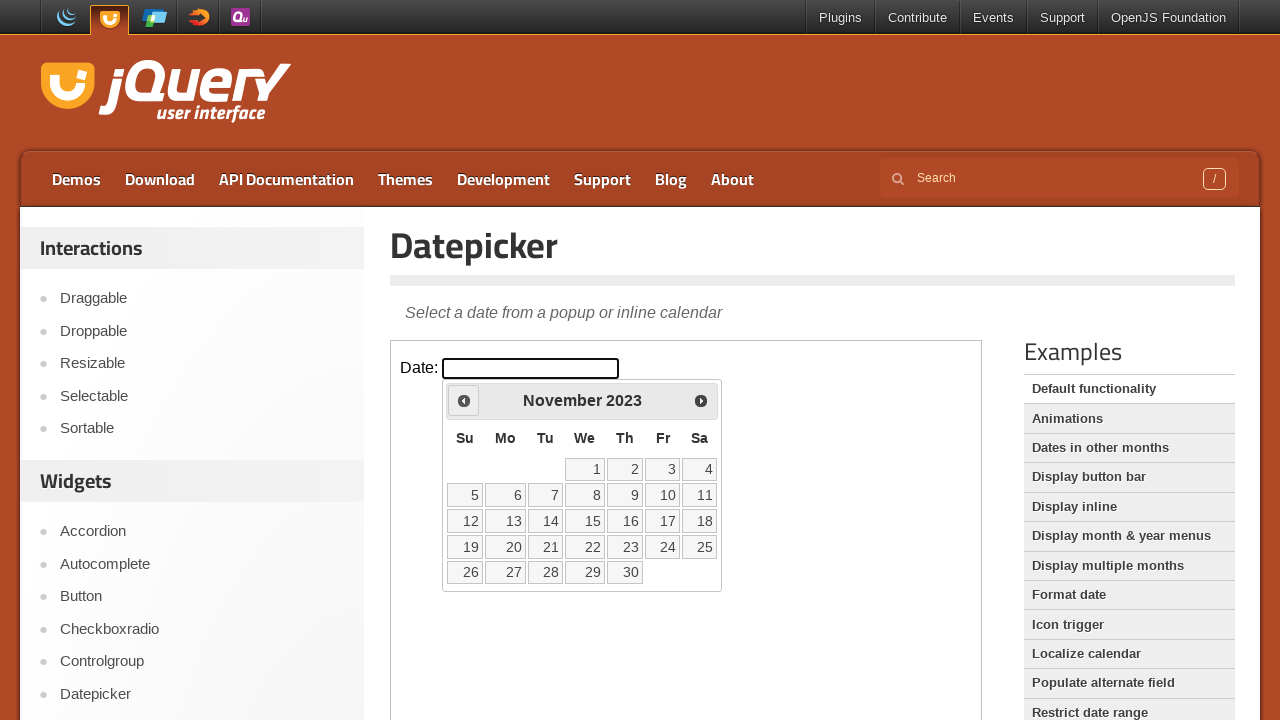

Checked current calendar date: November 2023
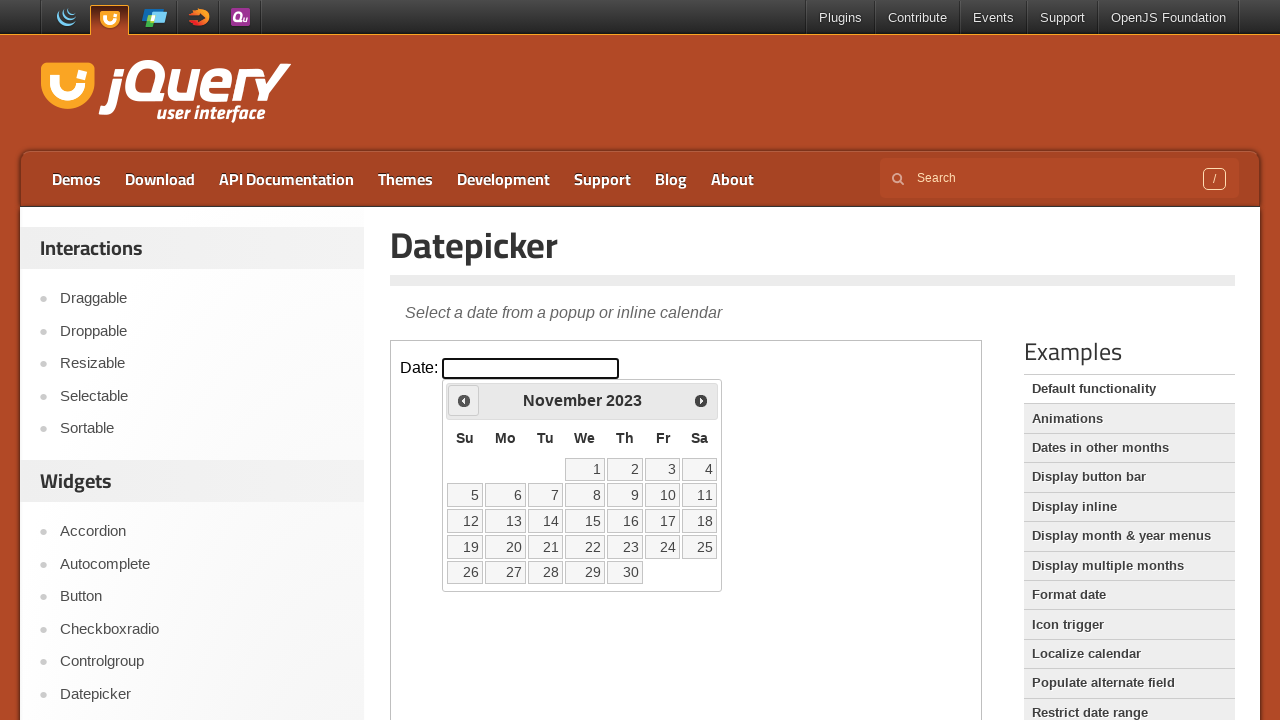

Clicked previous button to navigate to earlier month at (464, 400) on iframe.demo-frame >> internal:control=enter-frame >> span.ui-icon-circle-triangl
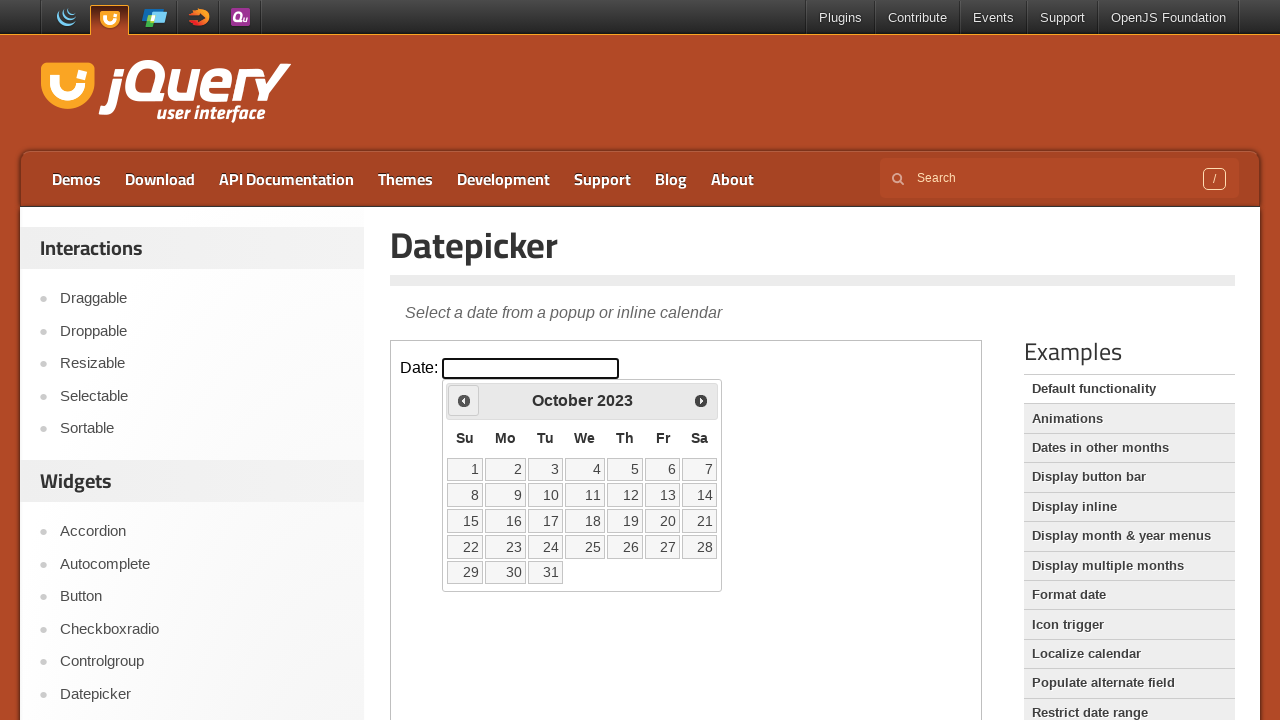

Waited for calendar to update
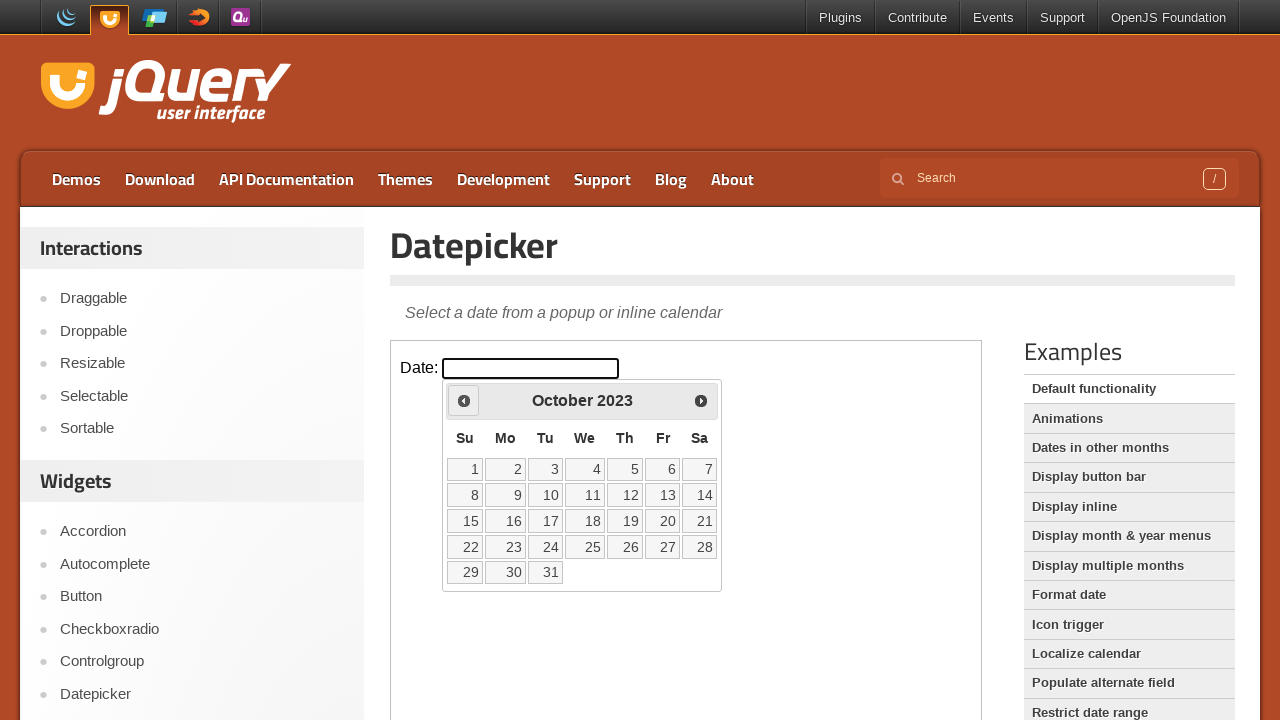

Checked current calendar date: October 2023
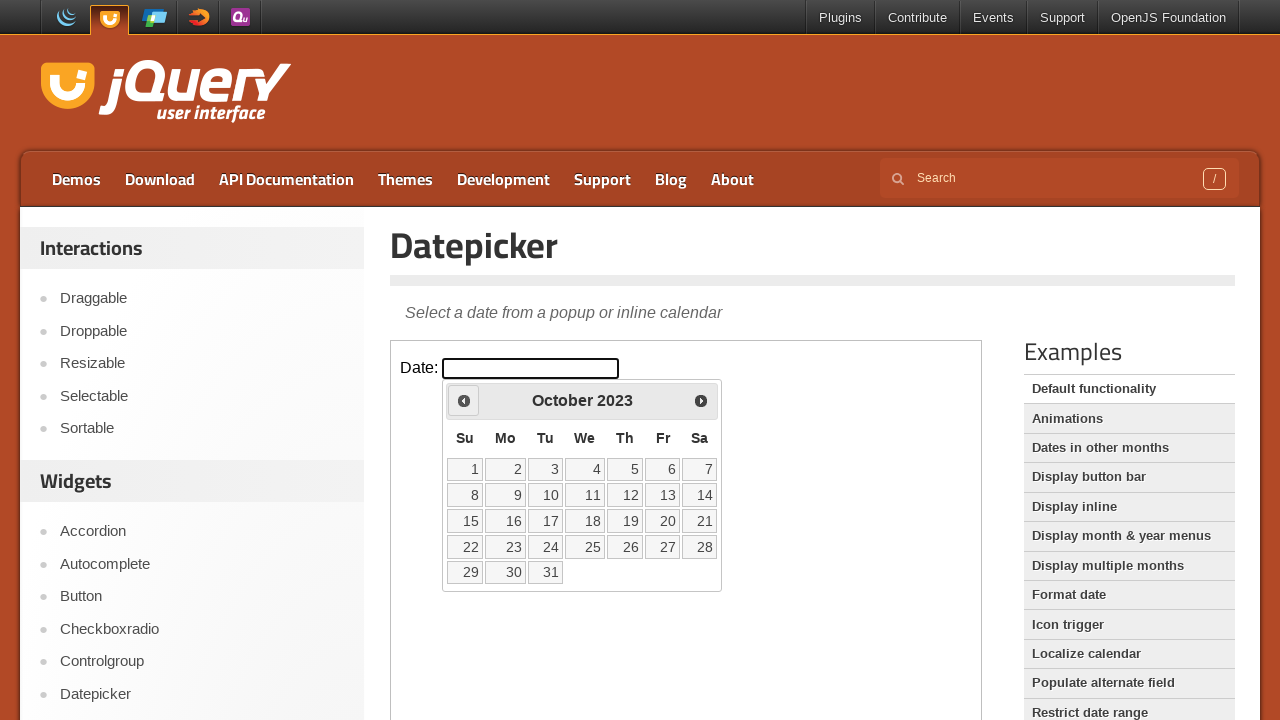

Clicked previous button to navigate to earlier month at (464, 400) on iframe.demo-frame >> internal:control=enter-frame >> span.ui-icon-circle-triangl
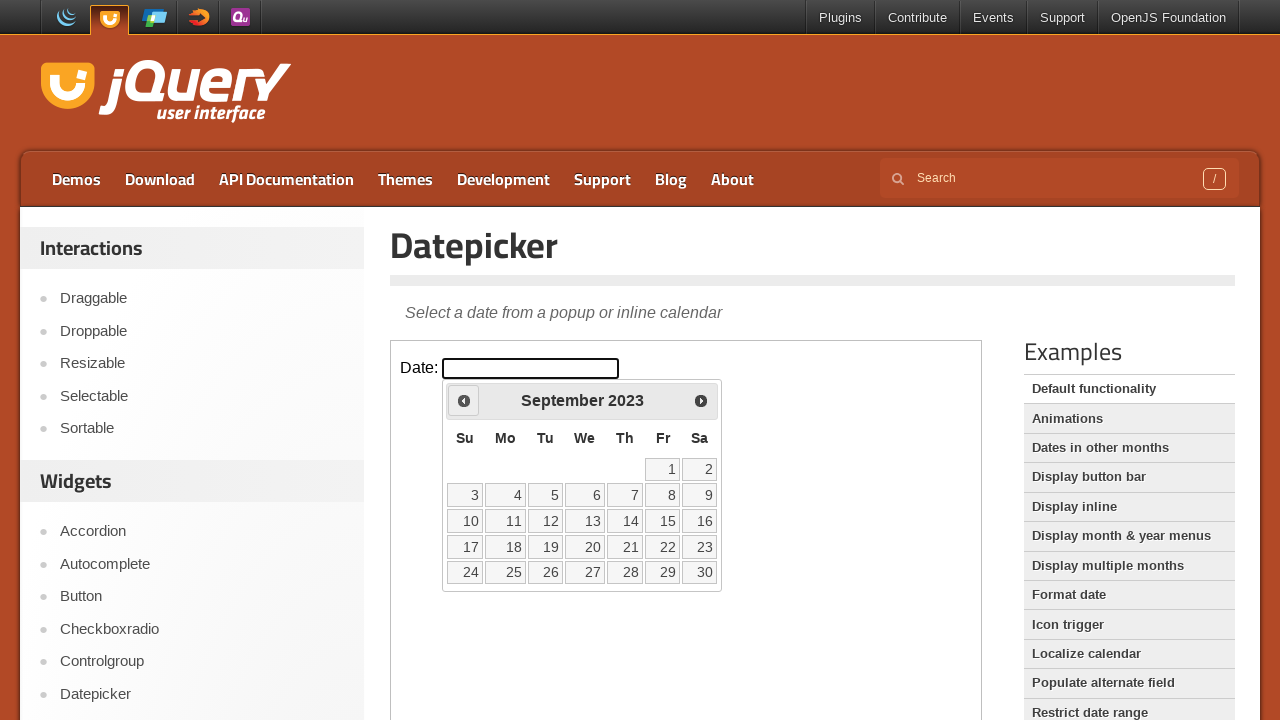

Waited for calendar to update
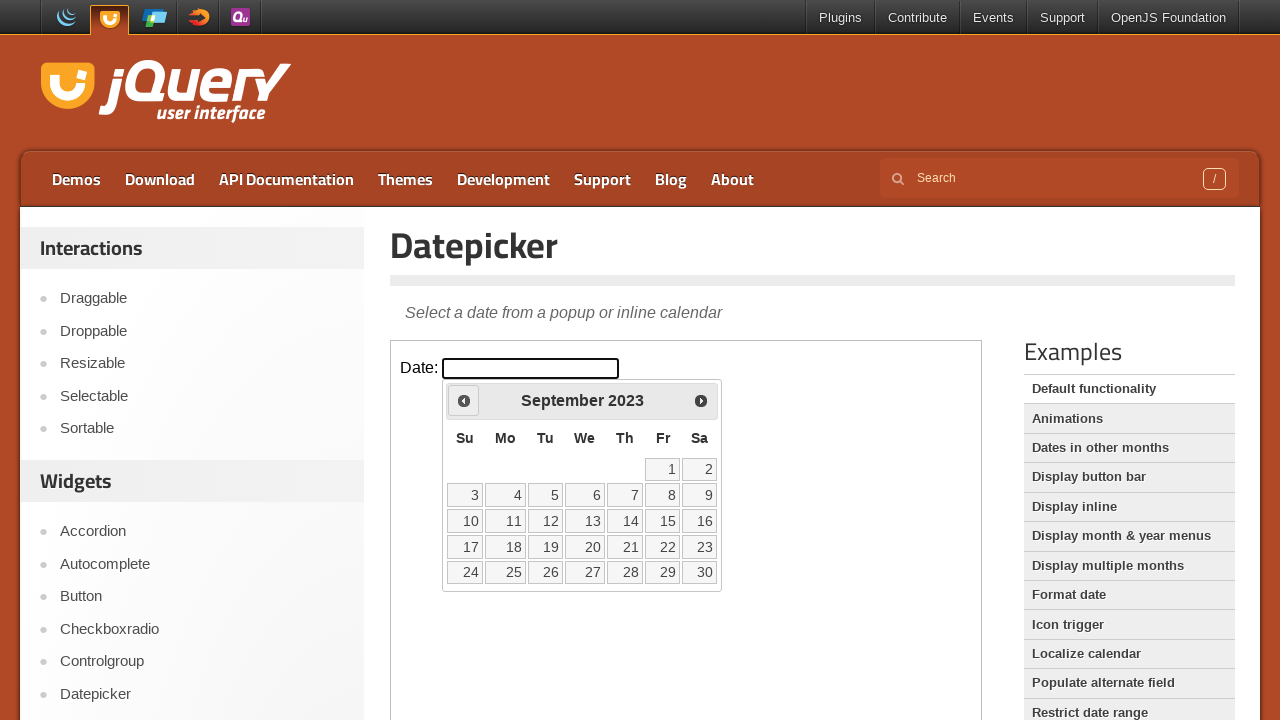

Checked current calendar date: September 2023
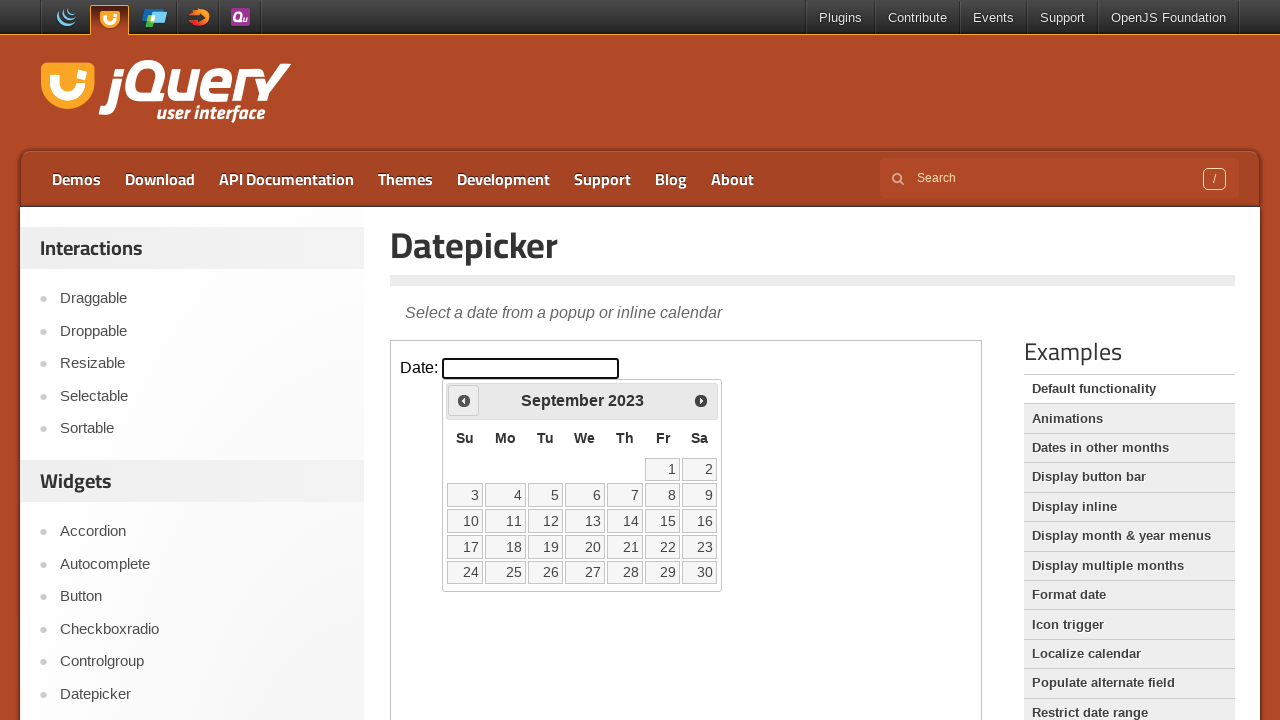

Clicked previous button to navigate to earlier month at (464, 400) on iframe.demo-frame >> internal:control=enter-frame >> span.ui-icon-circle-triangl
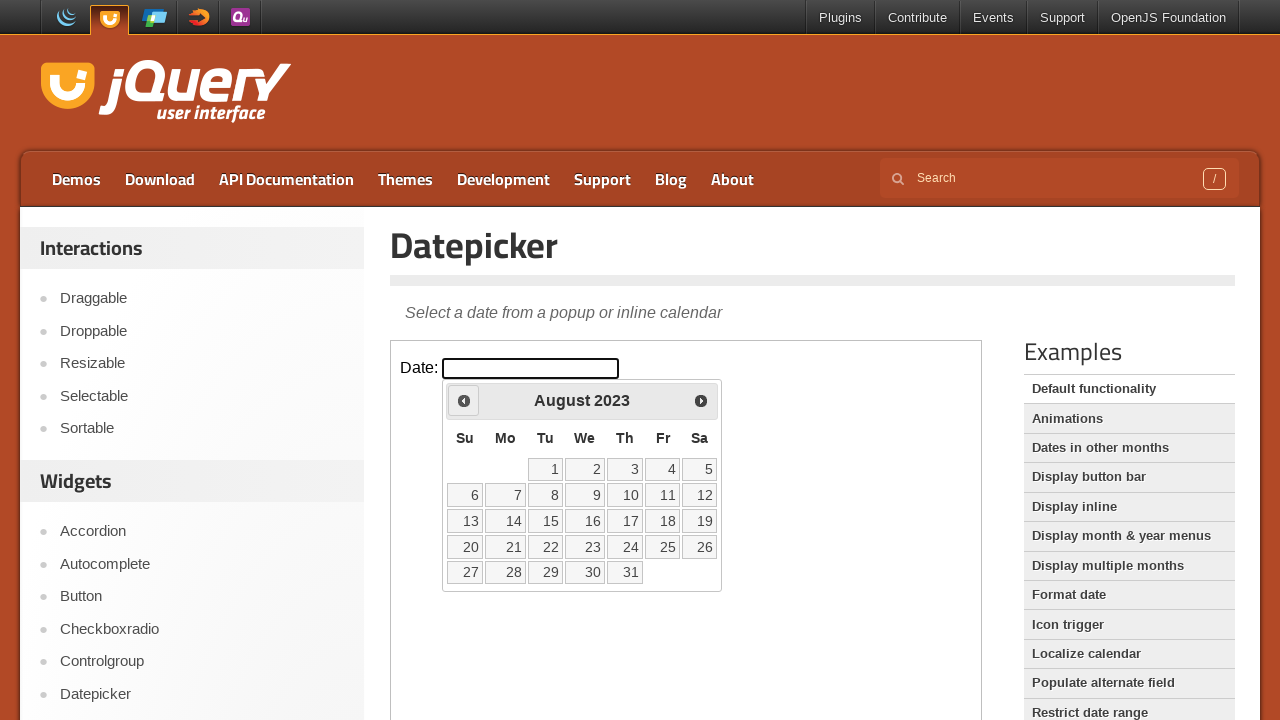

Waited for calendar to update
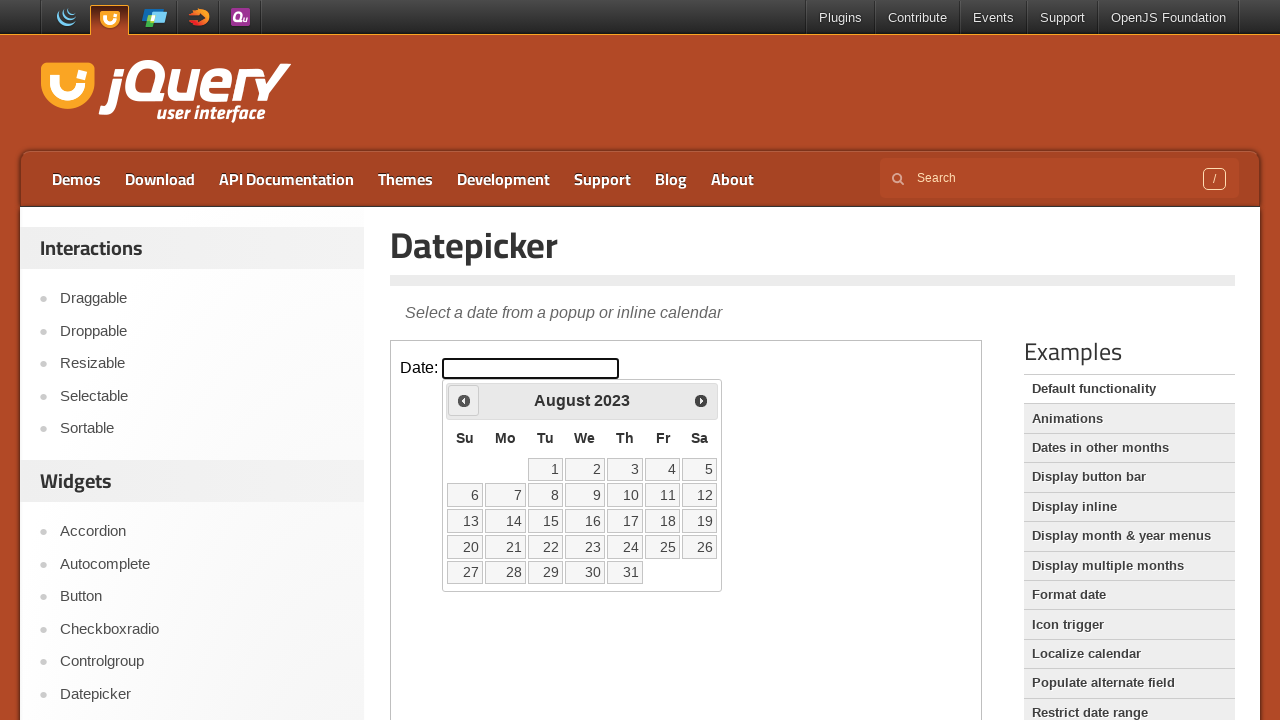

Checked current calendar date: August 2023
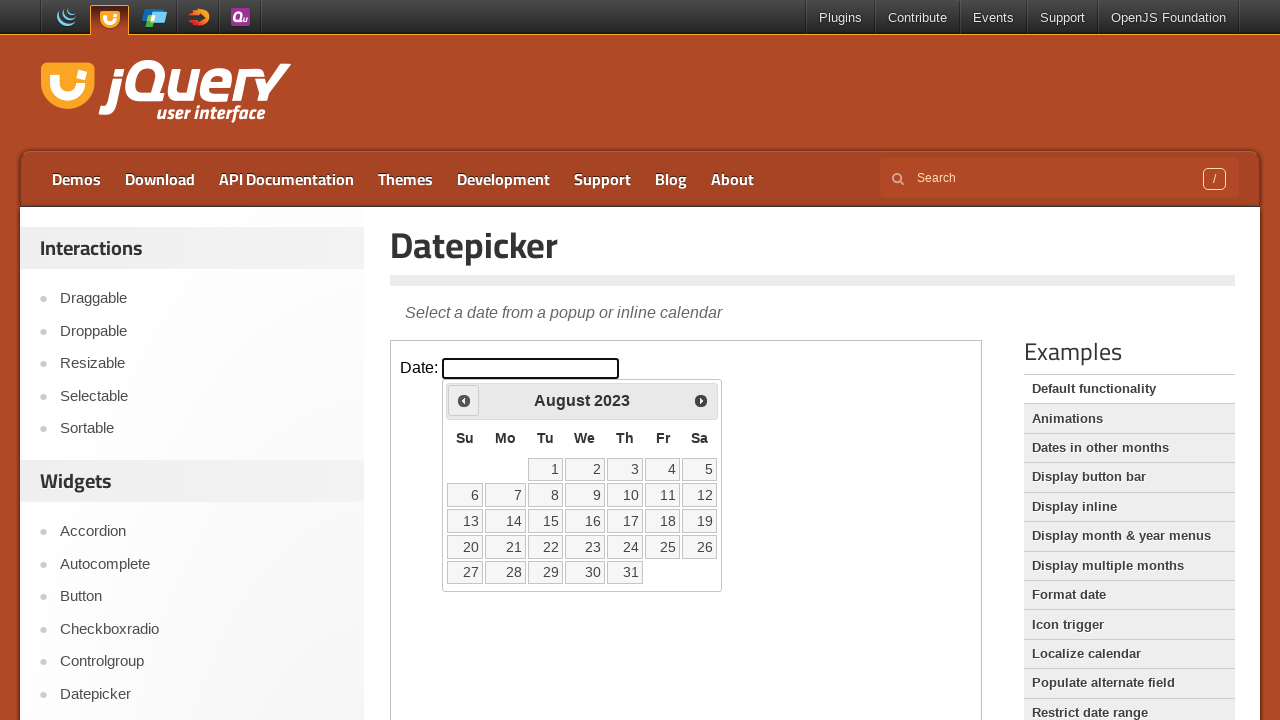

Clicked previous button to navigate to earlier month at (464, 400) on iframe.demo-frame >> internal:control=enter-frame >> span.ui-icon-circle-triangl
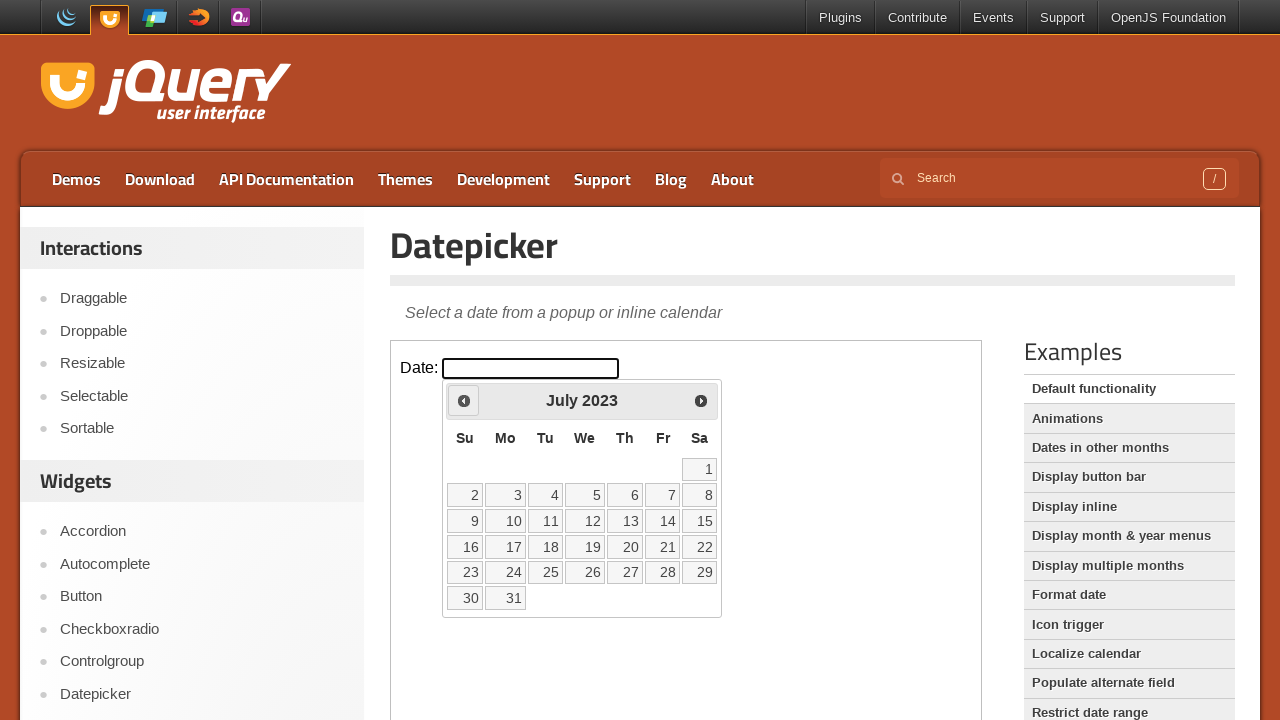

Waited for calendar to update
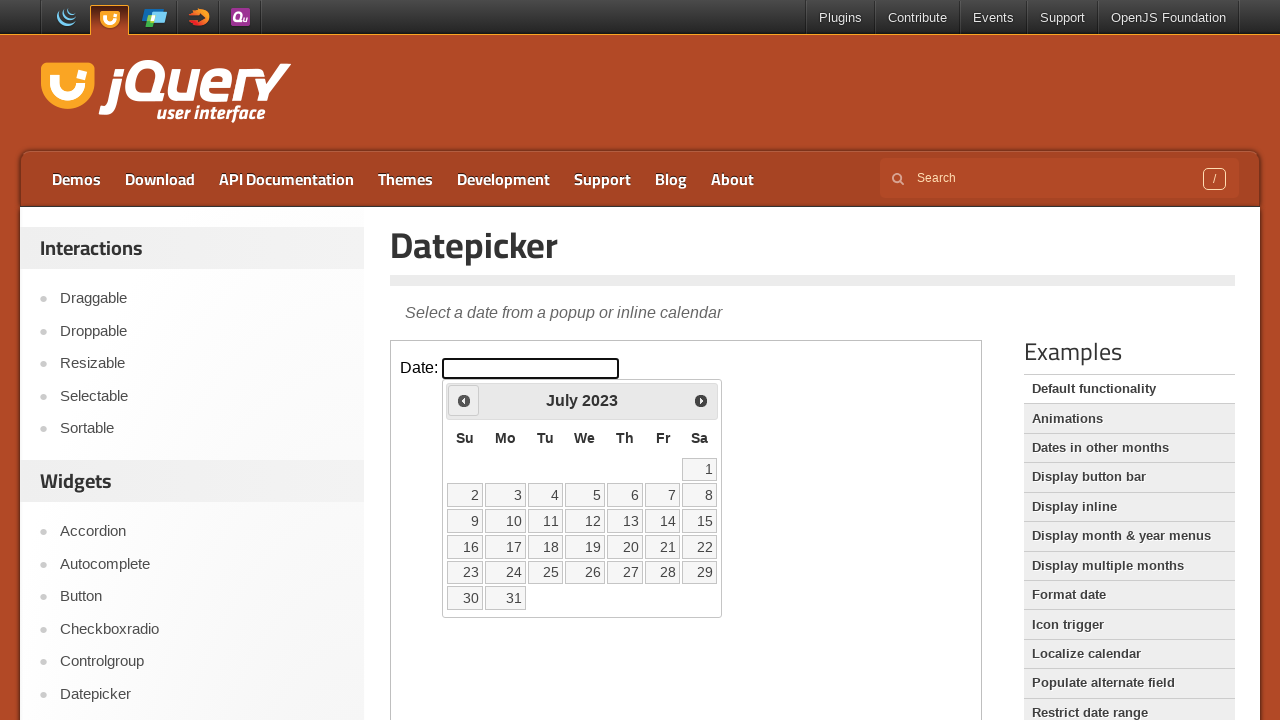

Checked current calendar date: July 2023
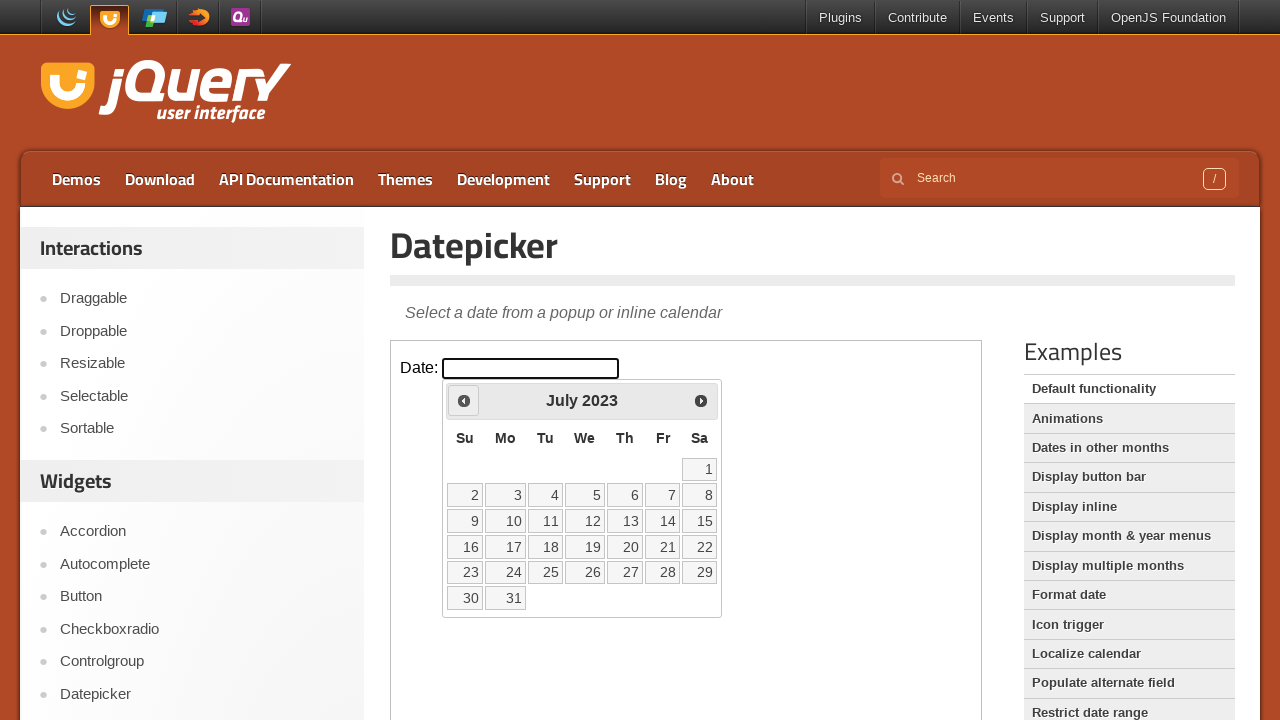

Clicked previous button to navigate to earlier month at (464, 400) on iframe.demo-frame >> internal:control=enter-frame >> span.ui-icon-circle-triangl
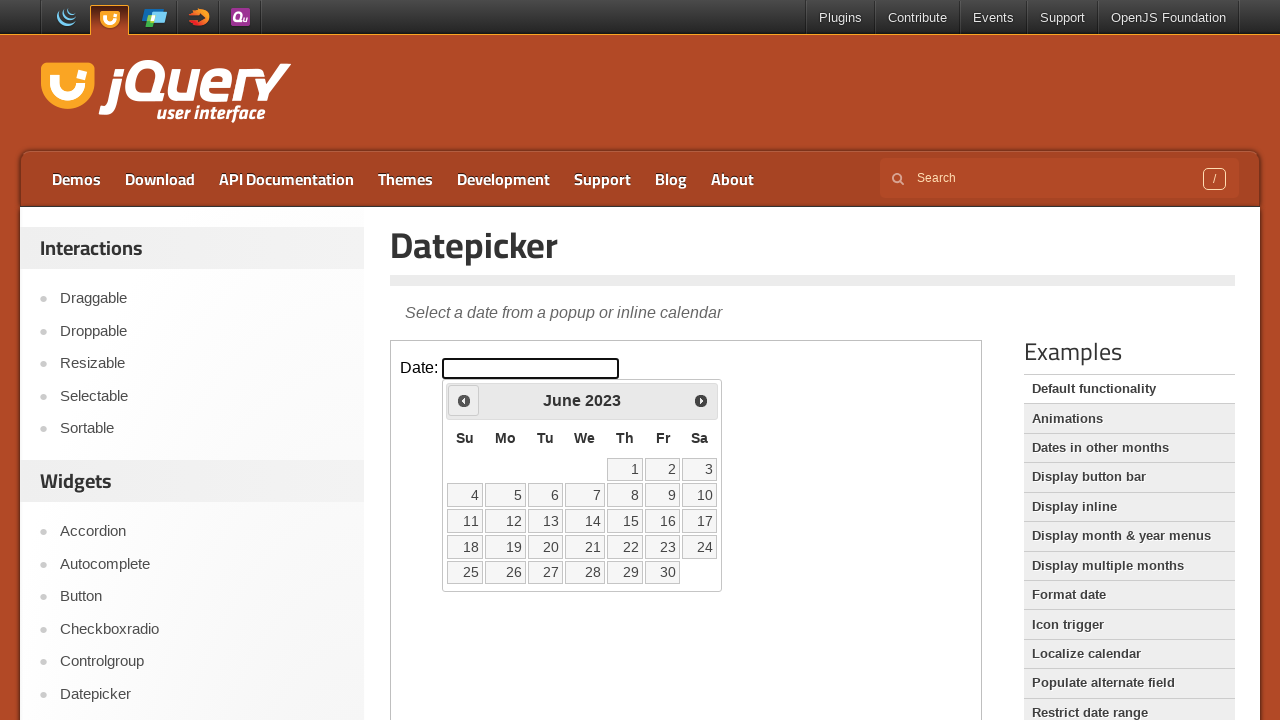

Waited for calendar to update
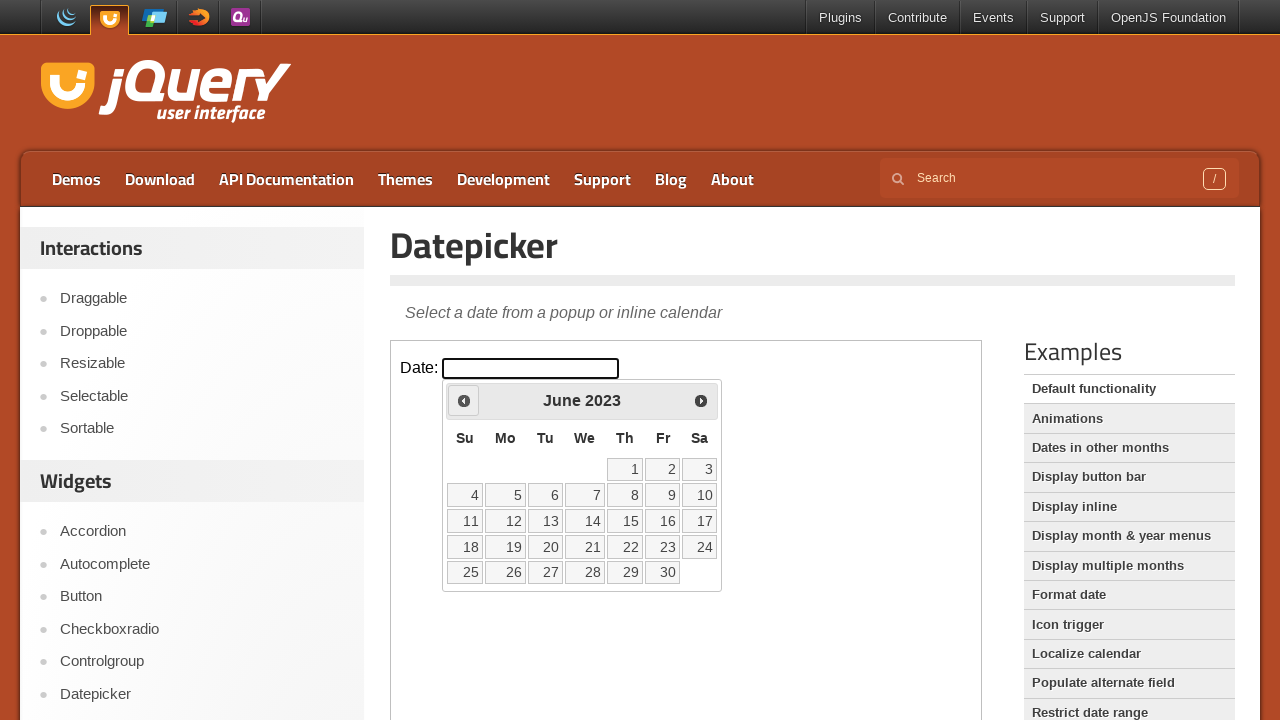

Checked current calendar date: June 2023
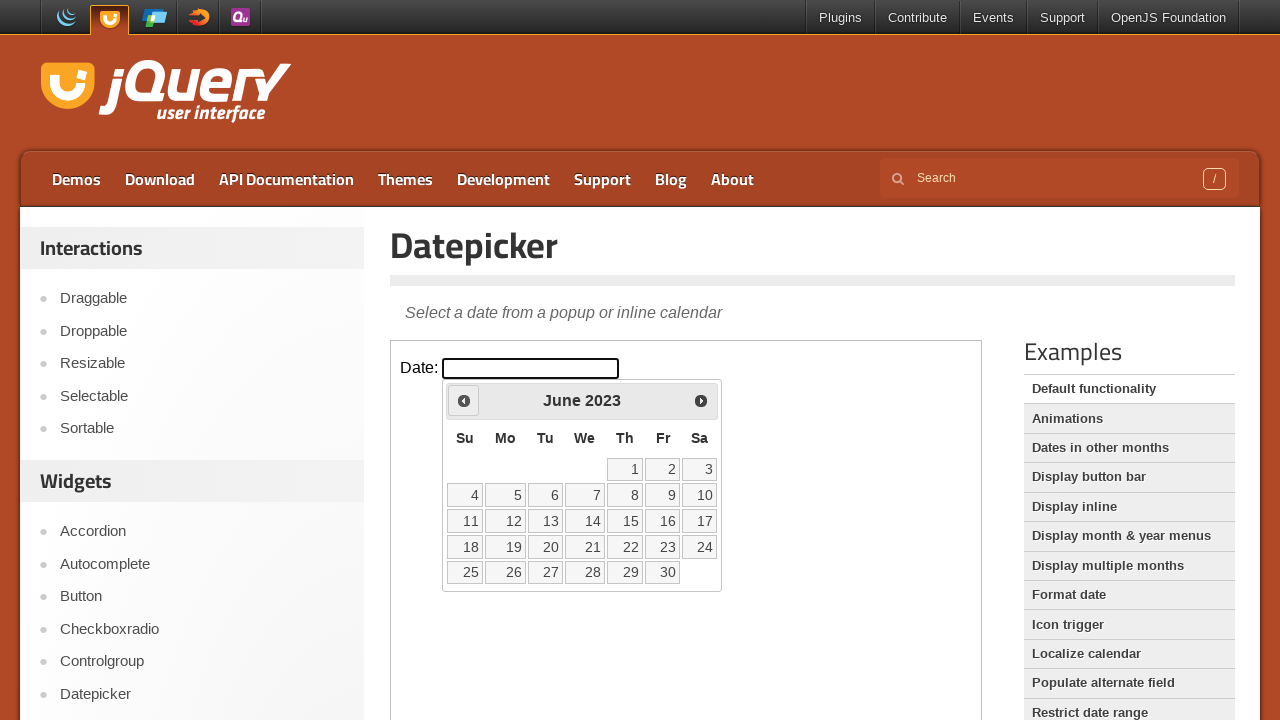

Clicked previous button to navigate to earlier month at (464, 400) on iframe.demo-frame >> internal:control=enter-frame >> span.ui-icon-circle-triangl
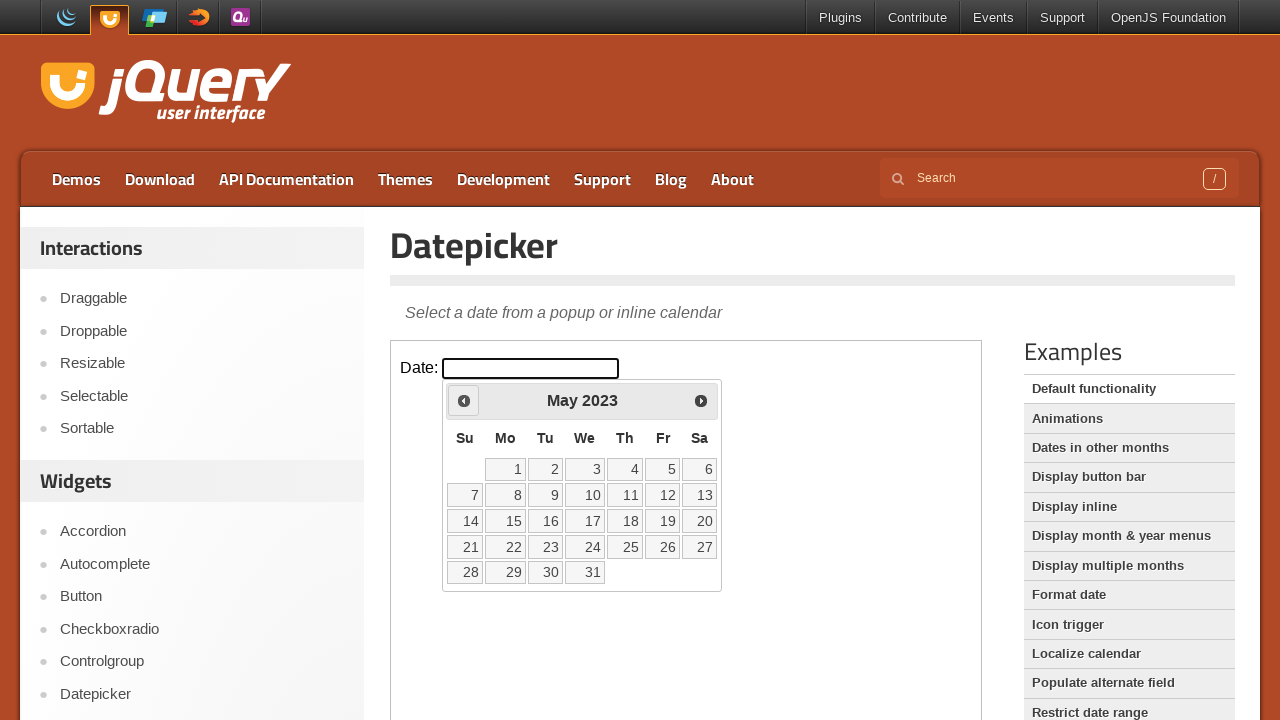

Waited for calendar to update
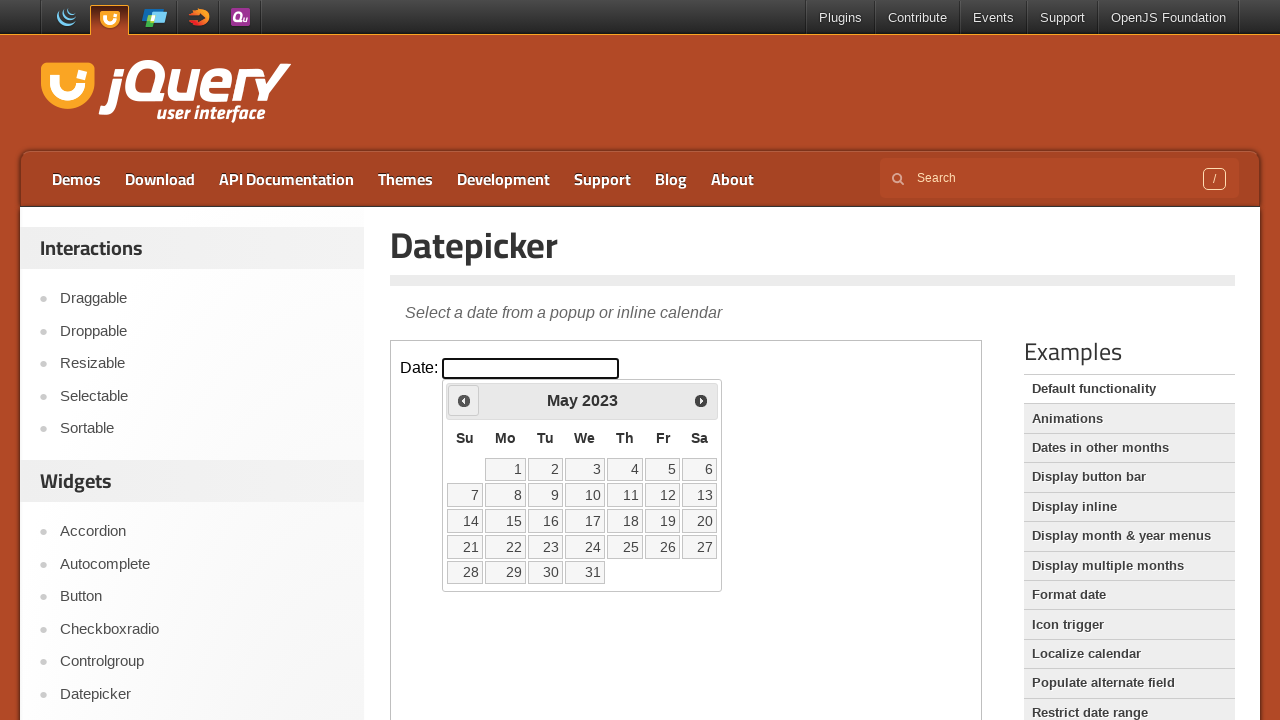

Checked current calendar date: May 2023
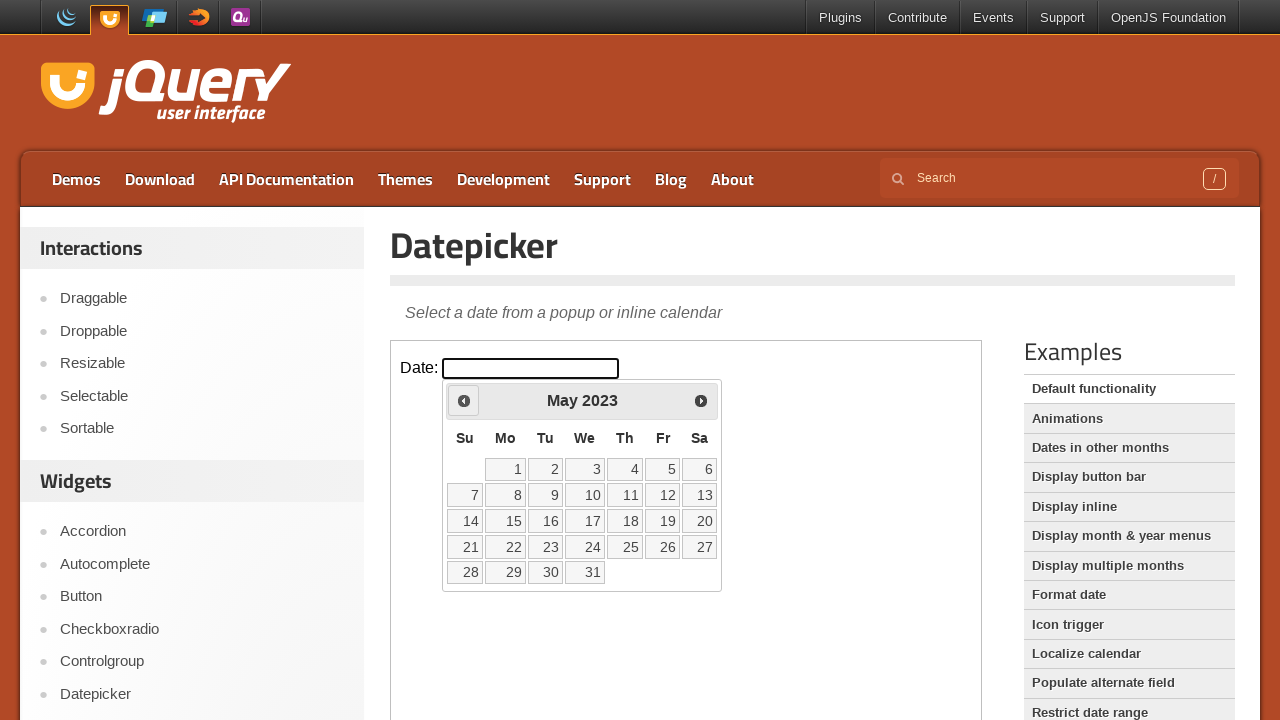

Clicked previous button to navigate to earlier month at (464, 400) on iframe.demo-frame >> internal:control=enter-frame >> span.ui-icon-circle-triangl
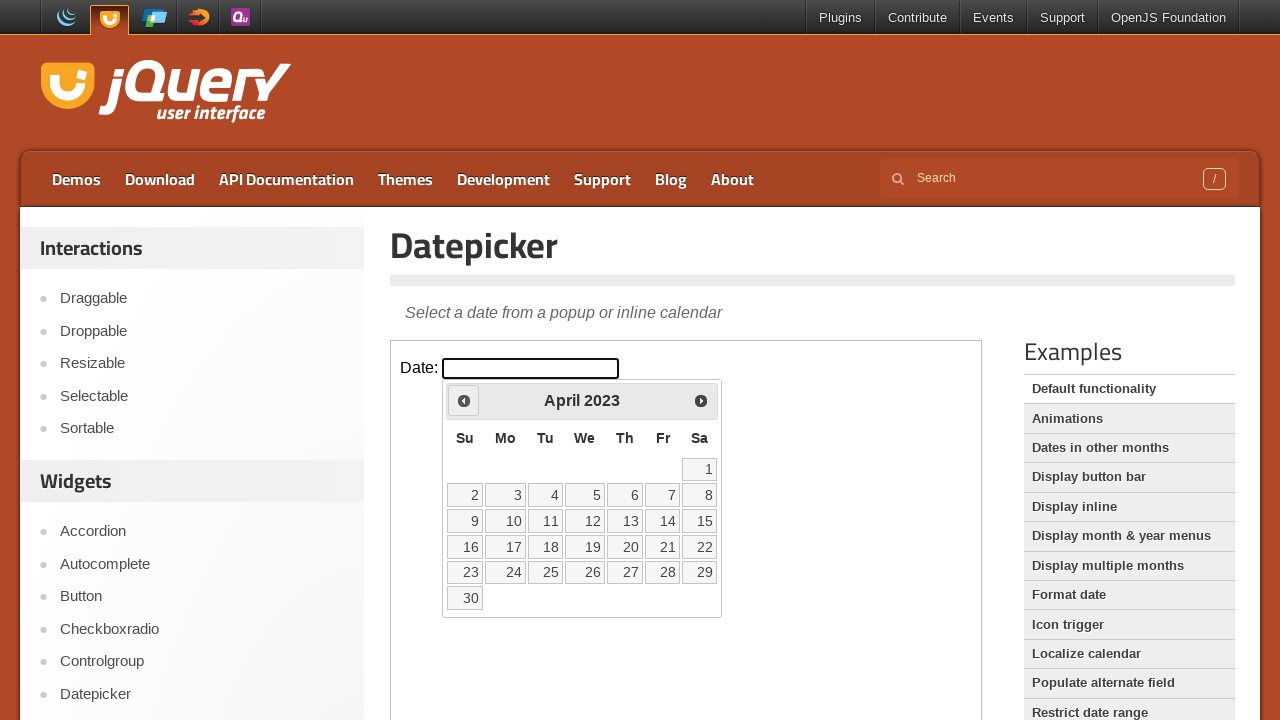

Waited for calendar to update
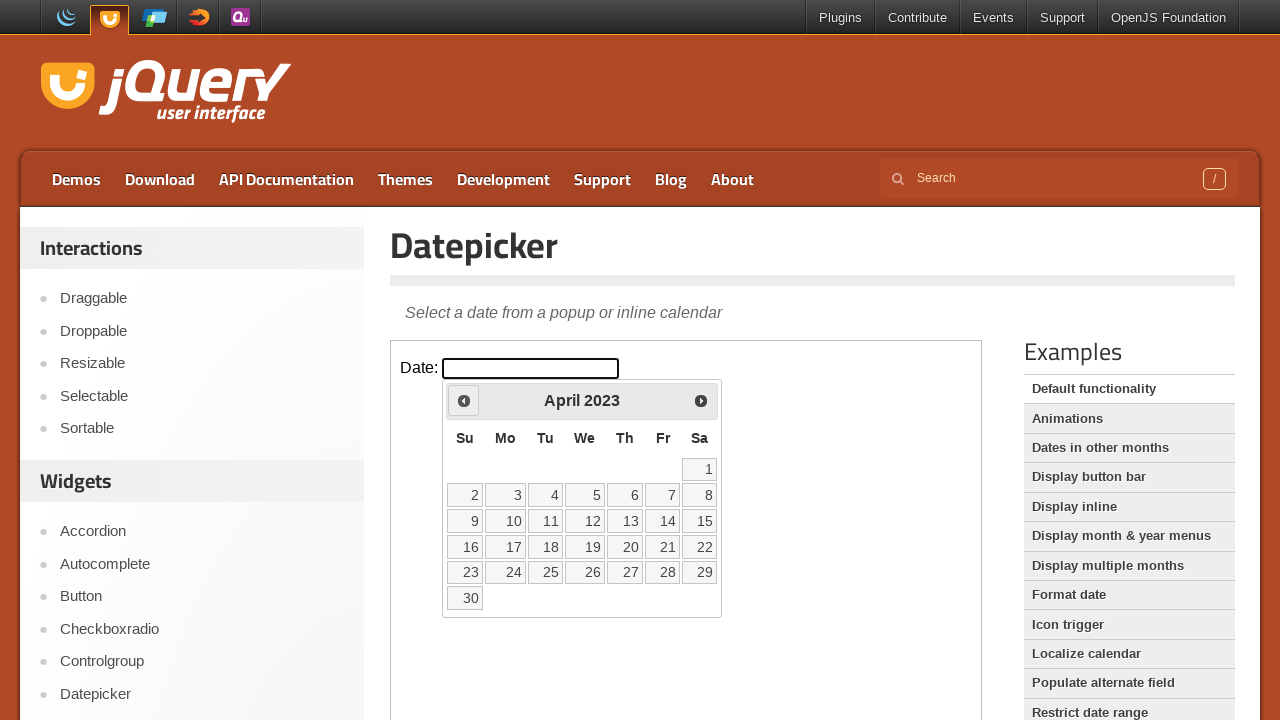

Checked current calendar date: April 2023
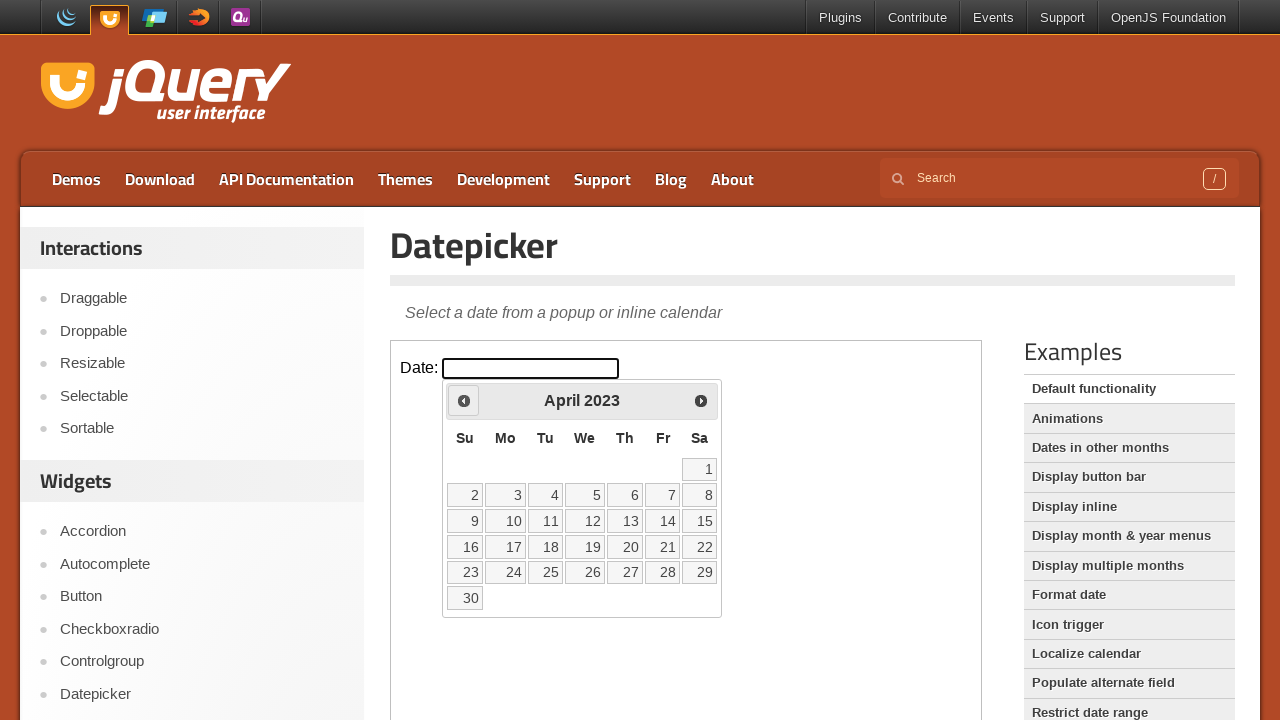

Clicked previous button to navigate to earlier month at (464, 400) on iframe.demo-frame >> internal:control=enter-frame >> span.ui-icon-circle-triangl
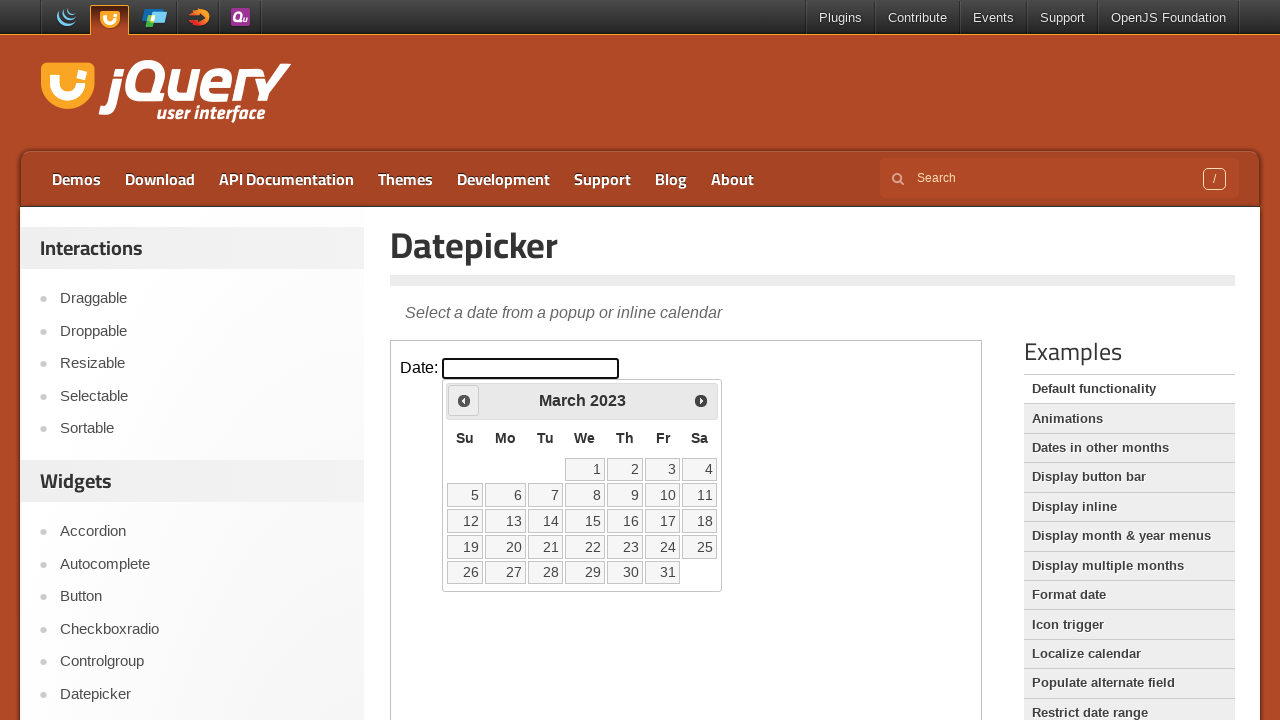

Waited for calendar to update
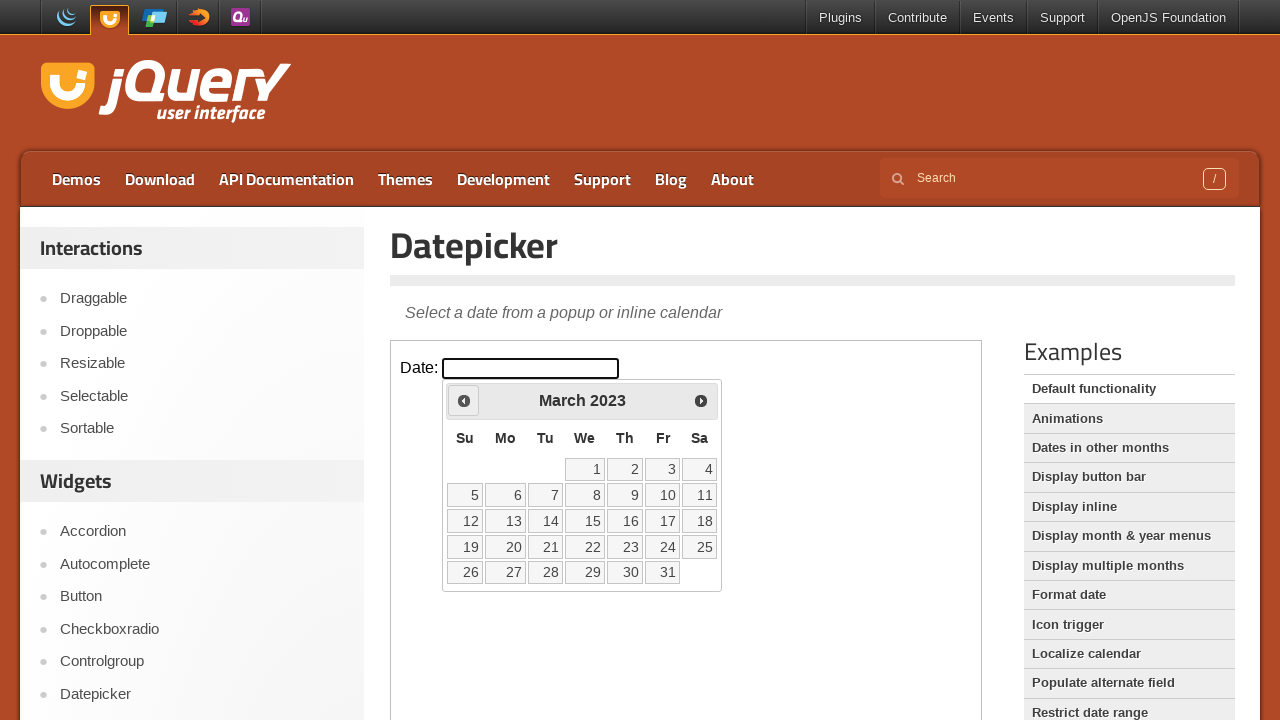

Checked current calendar date: March 2023
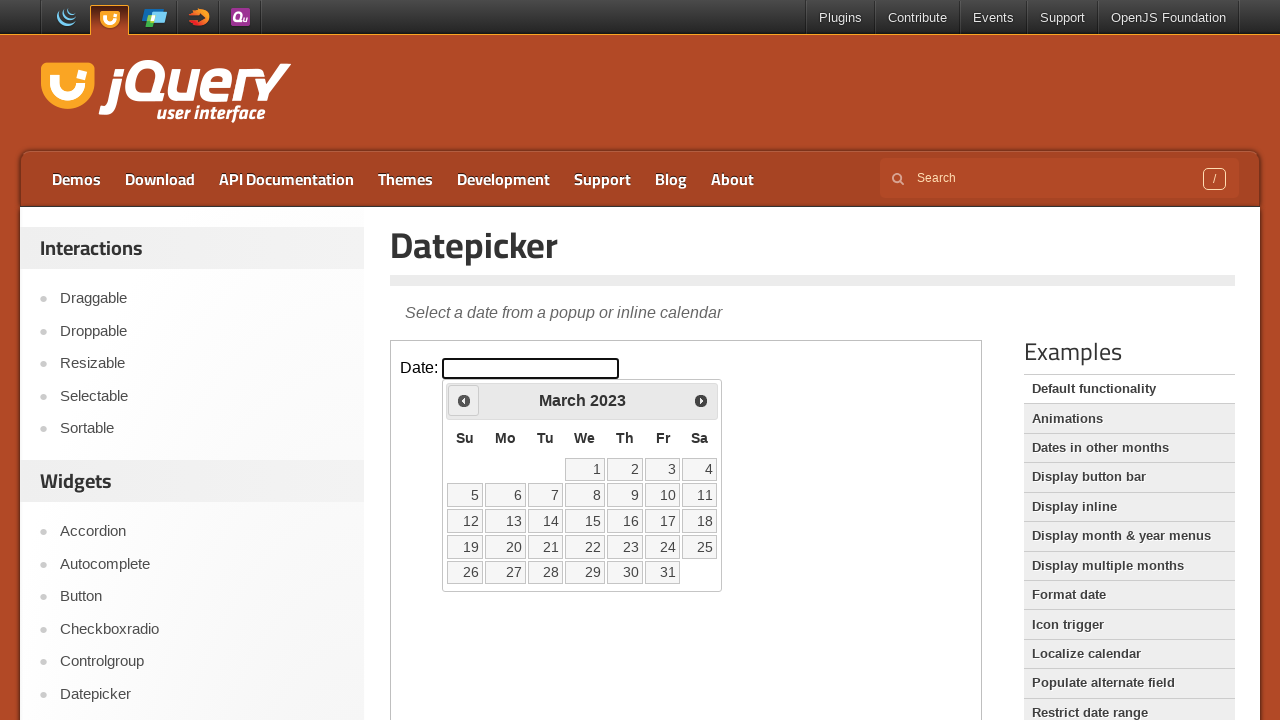

Clicked previous button to navigate to earlier month at (464, 400) on iframe.demo-frame >> internal:control=enter-frame >> span.ui-icon-circle-triangl
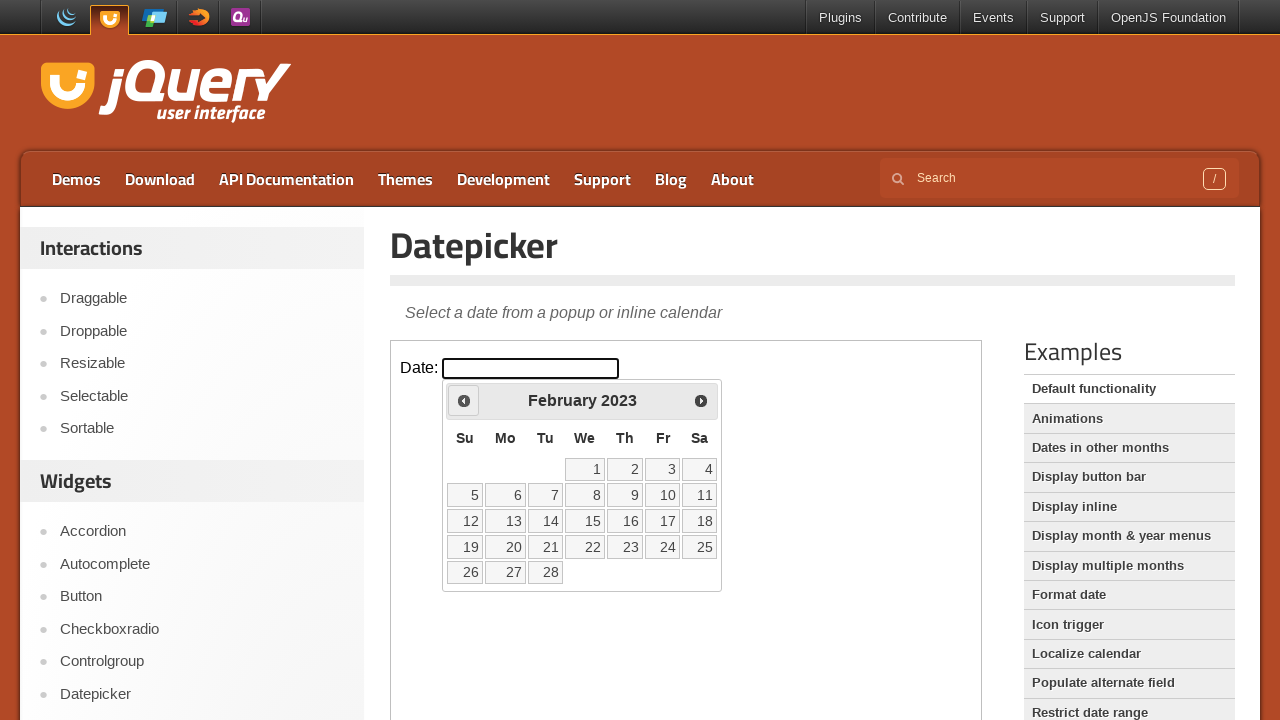

Waited for calendar to update
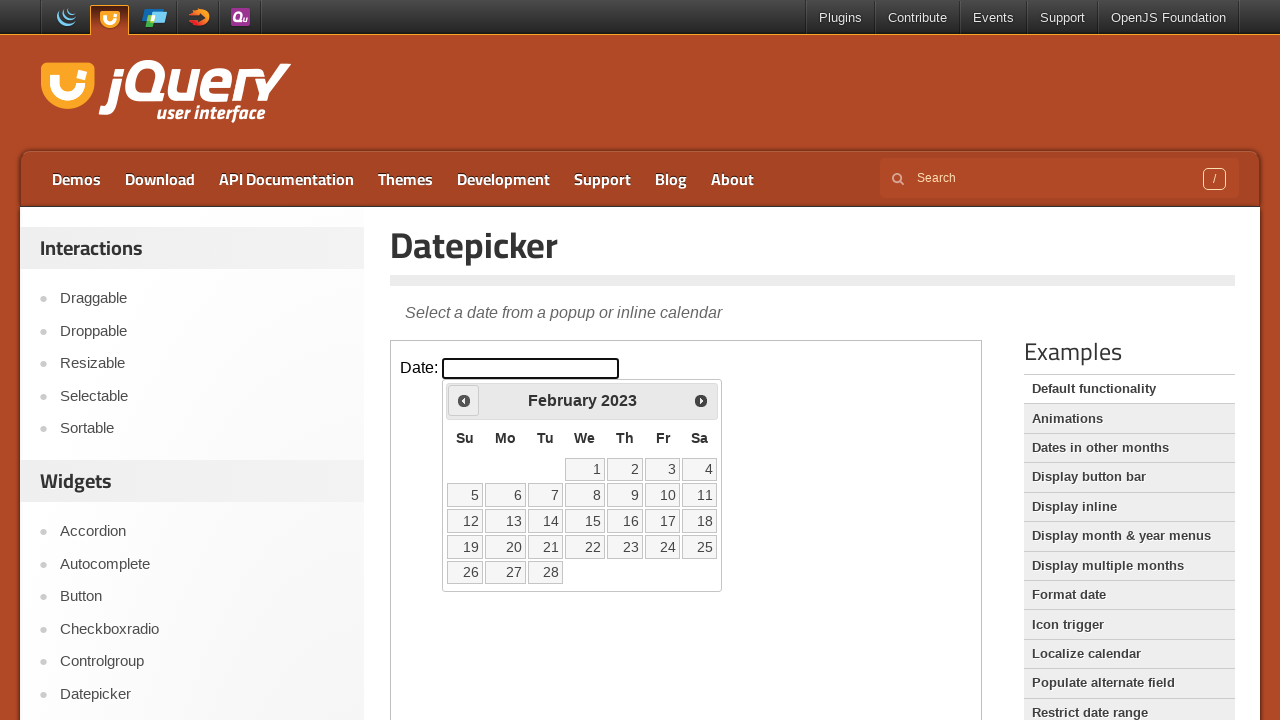

Checked current calendar date: February 2023
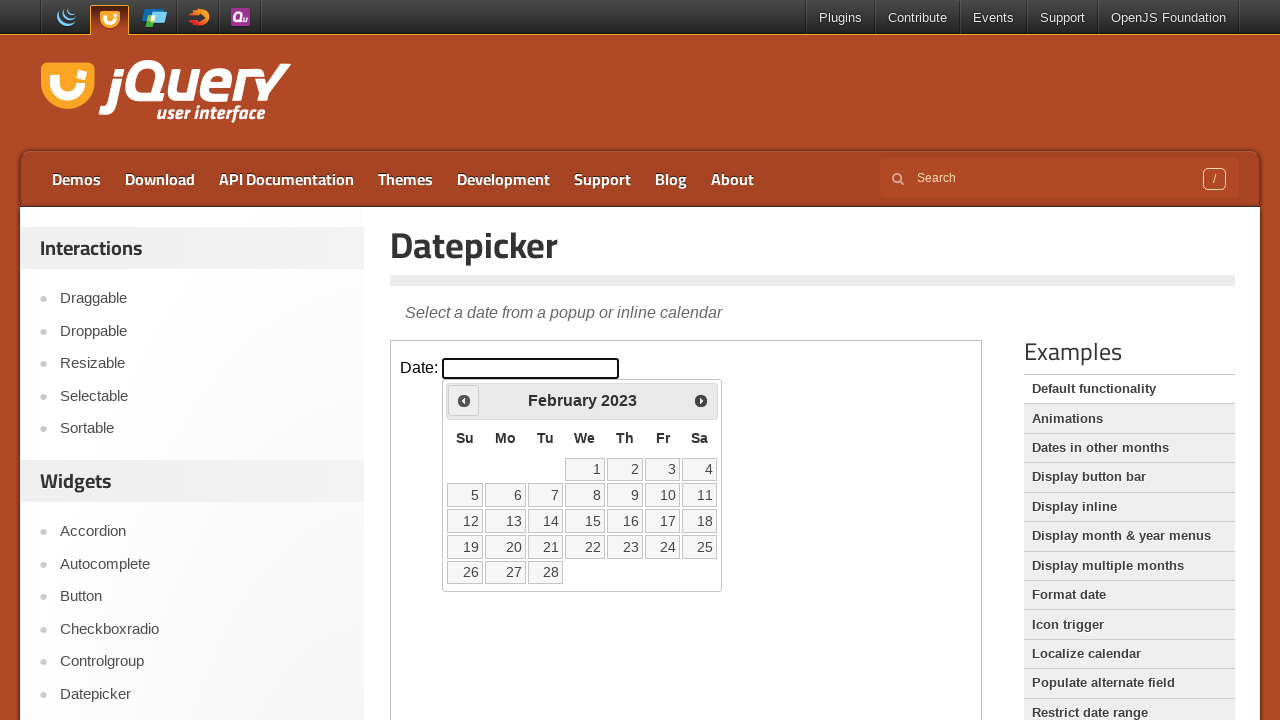

Clicked previous button to navigate to earlier month at (464, 400) on iframe.demo-frame >> internal:control=enter-frame >> span.ui-icon-circle-triangl
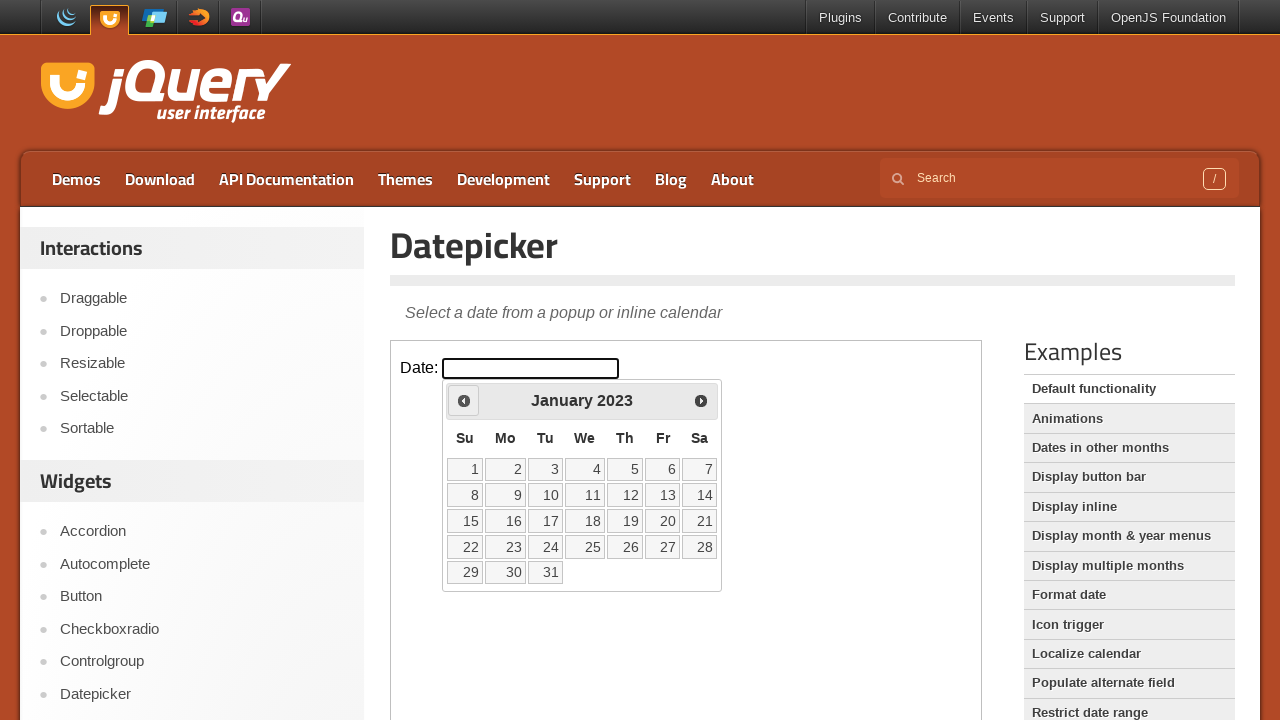

Waited for calendar to update
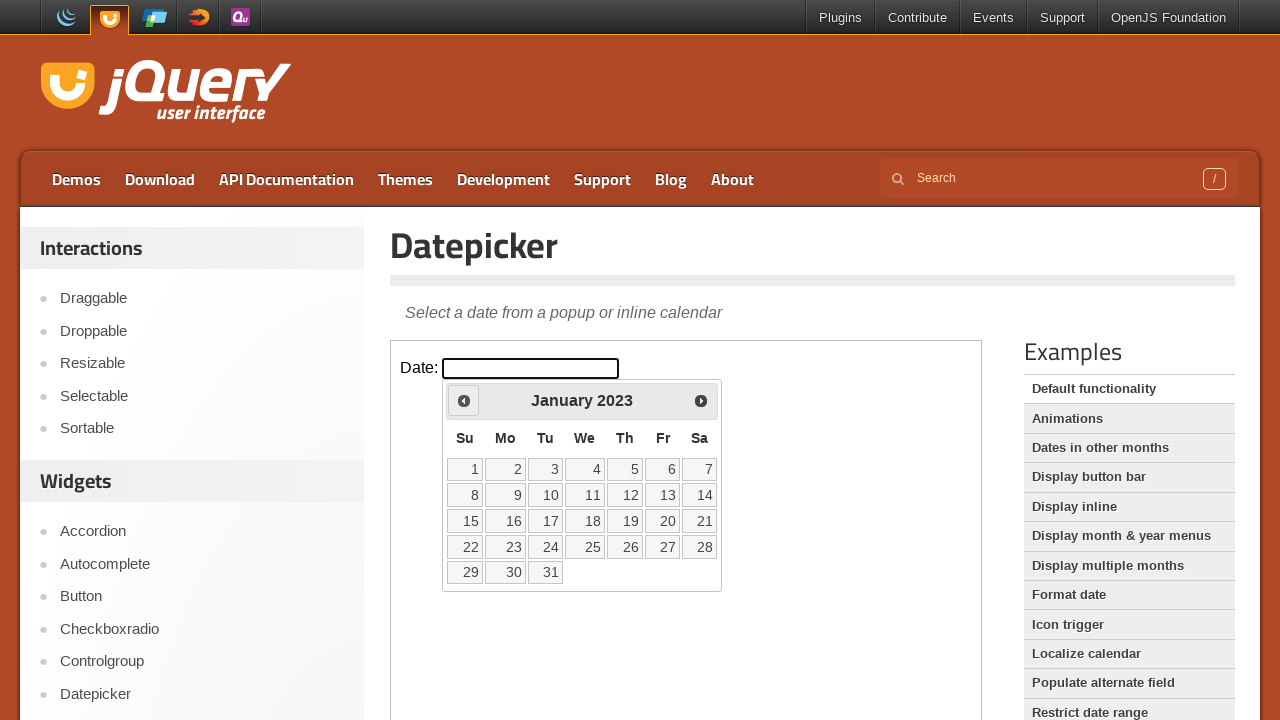

Checked current calendar date: January 2023
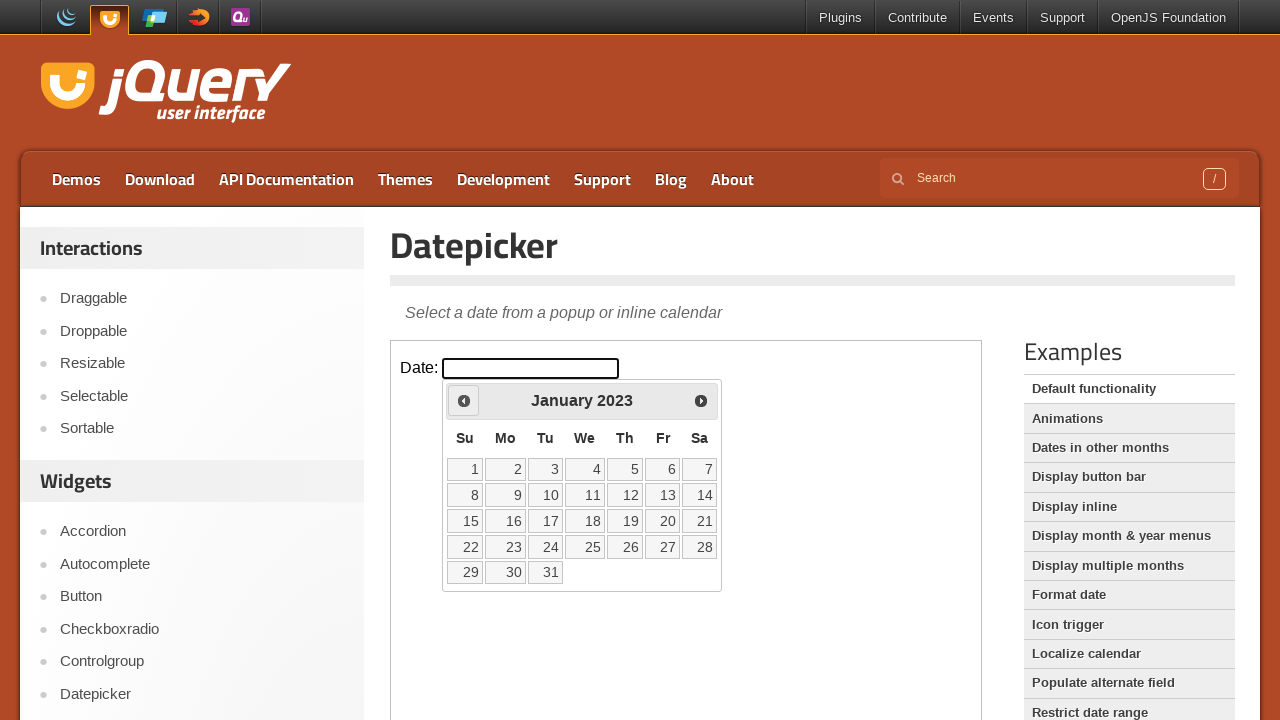

Clicked previous button to navigate to earlier month at (464, 400) on iframe.demo-frame >> internal:control=enter-frame >> span.ui-icon-circle-triangl
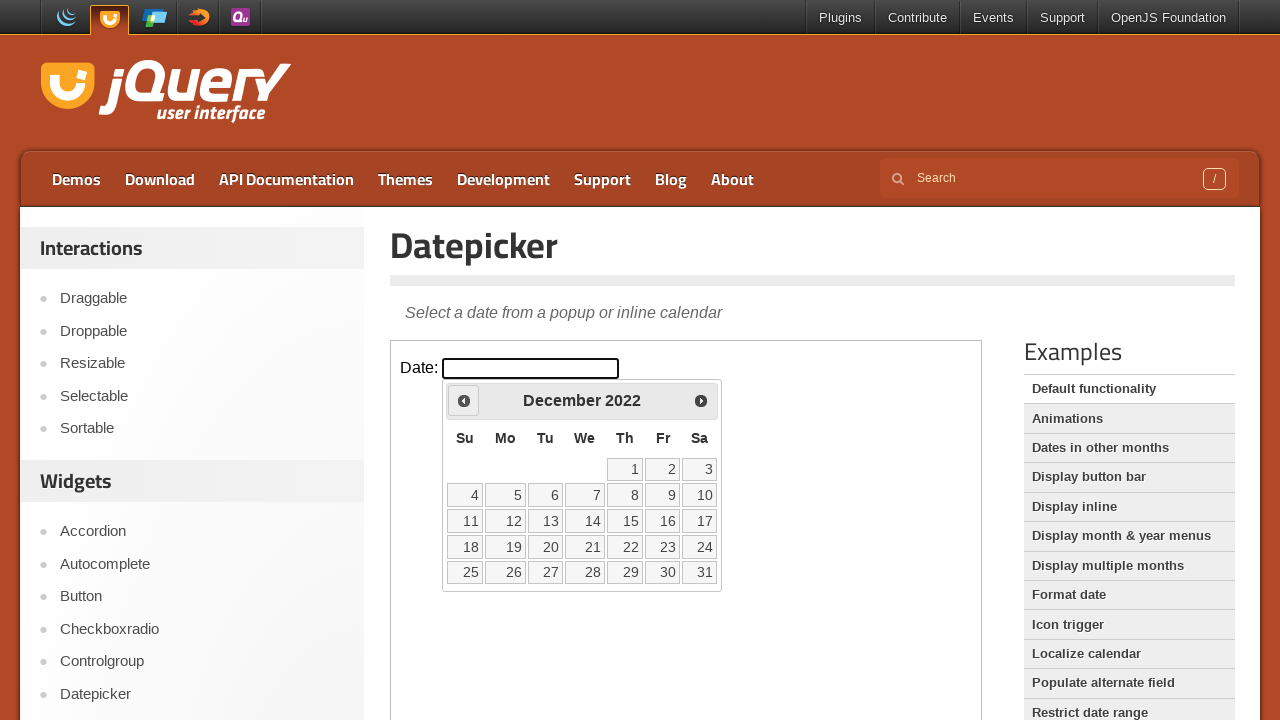

Waited for calendar to update
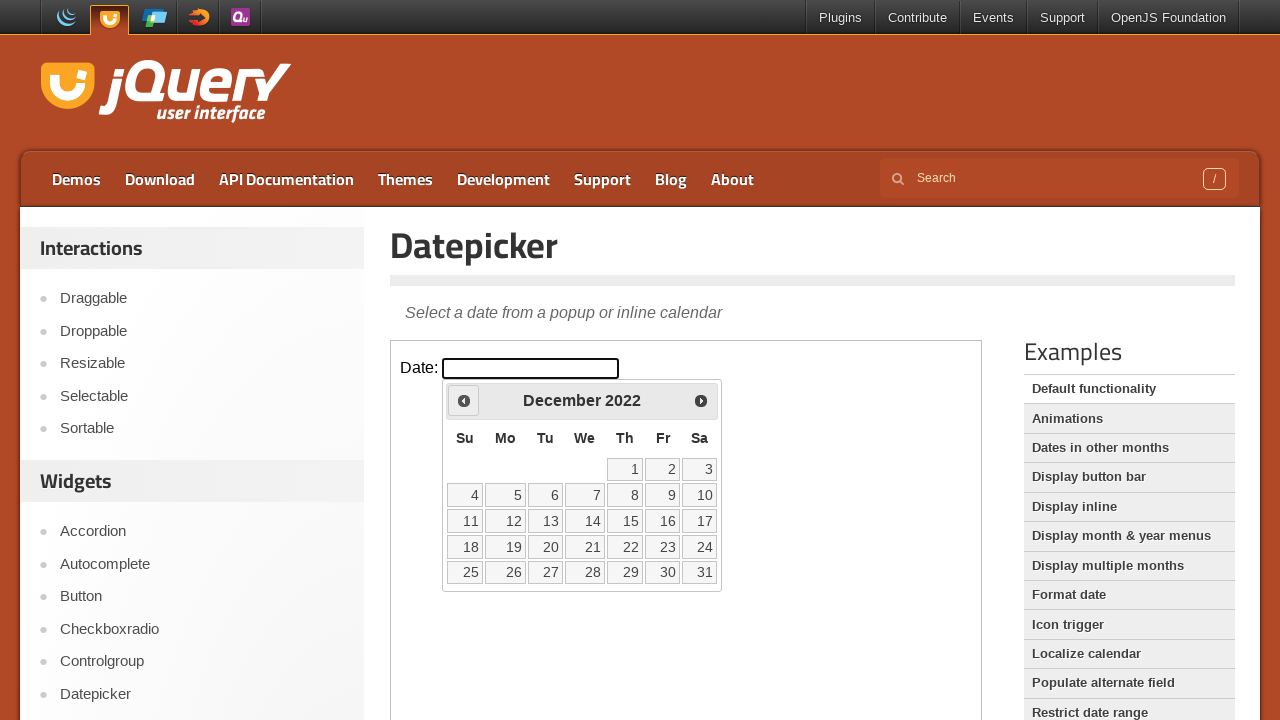

Checked current calendar date: December 2022
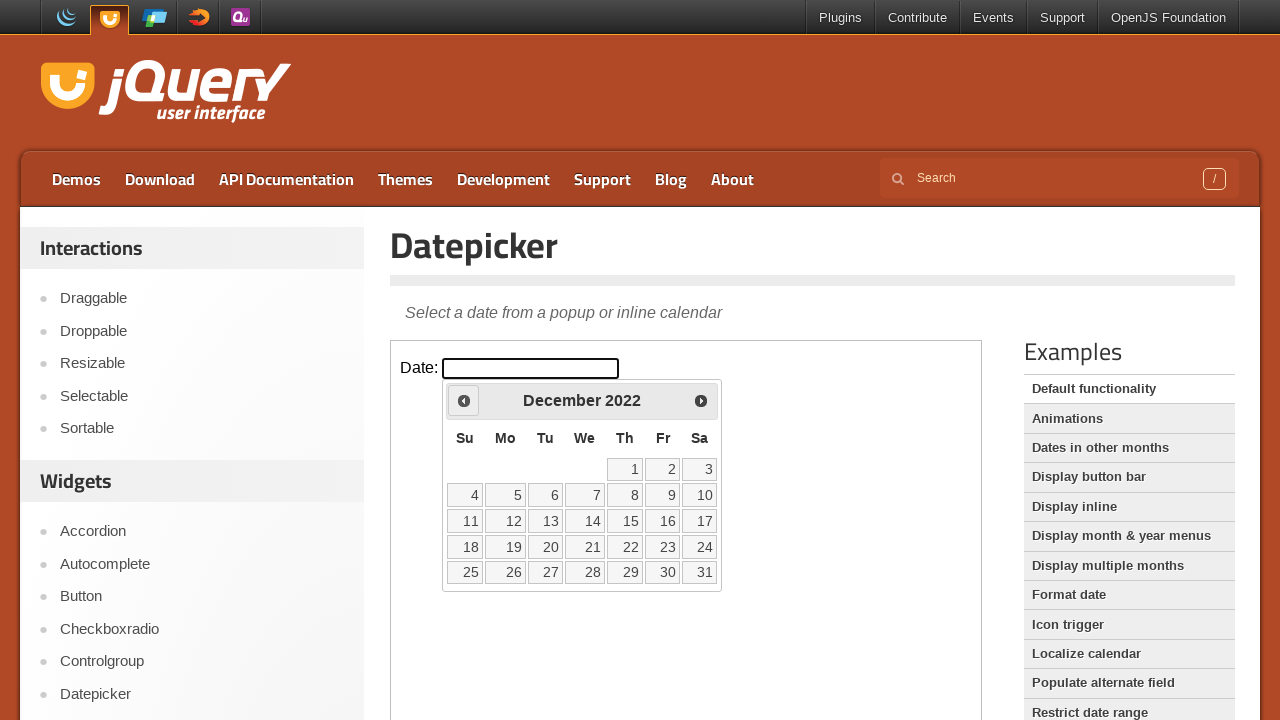

Clicked previous button to navigate to earlier month at (464, 400) on iframe.demo-frame >> internal:control=enter-frame >> span.ui-icon-circle-triangl
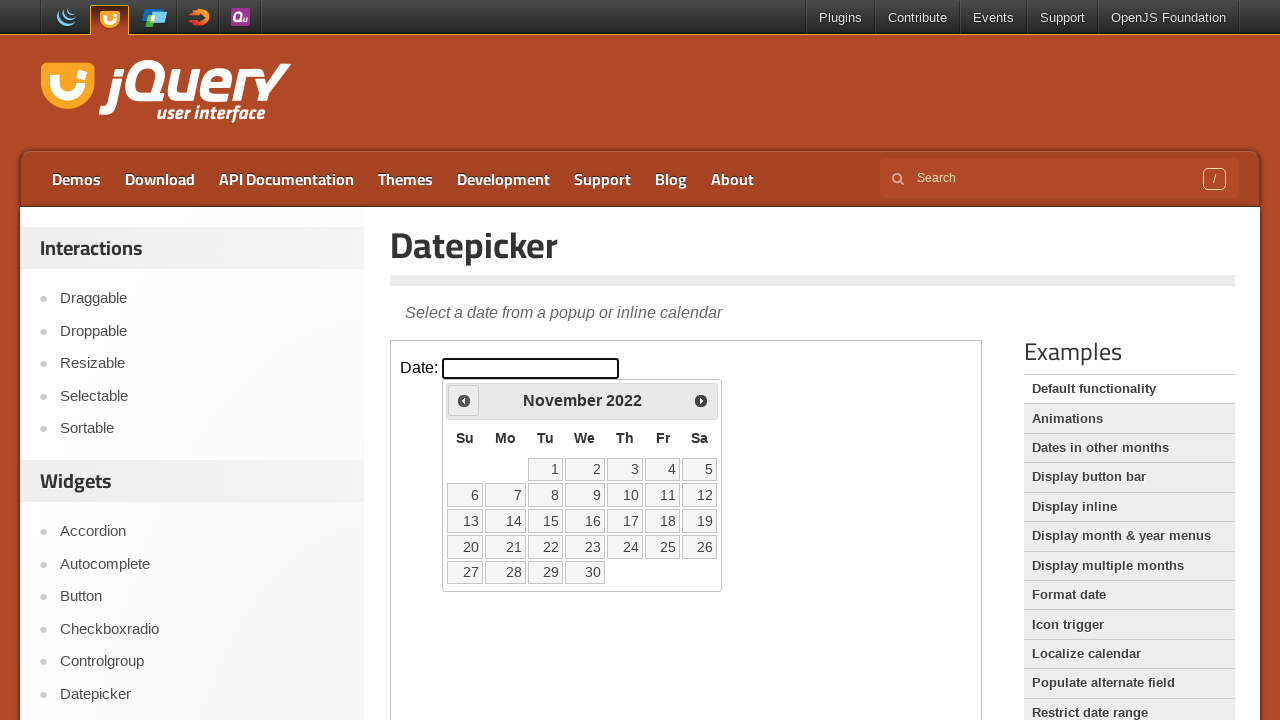

Waited for calendar to update
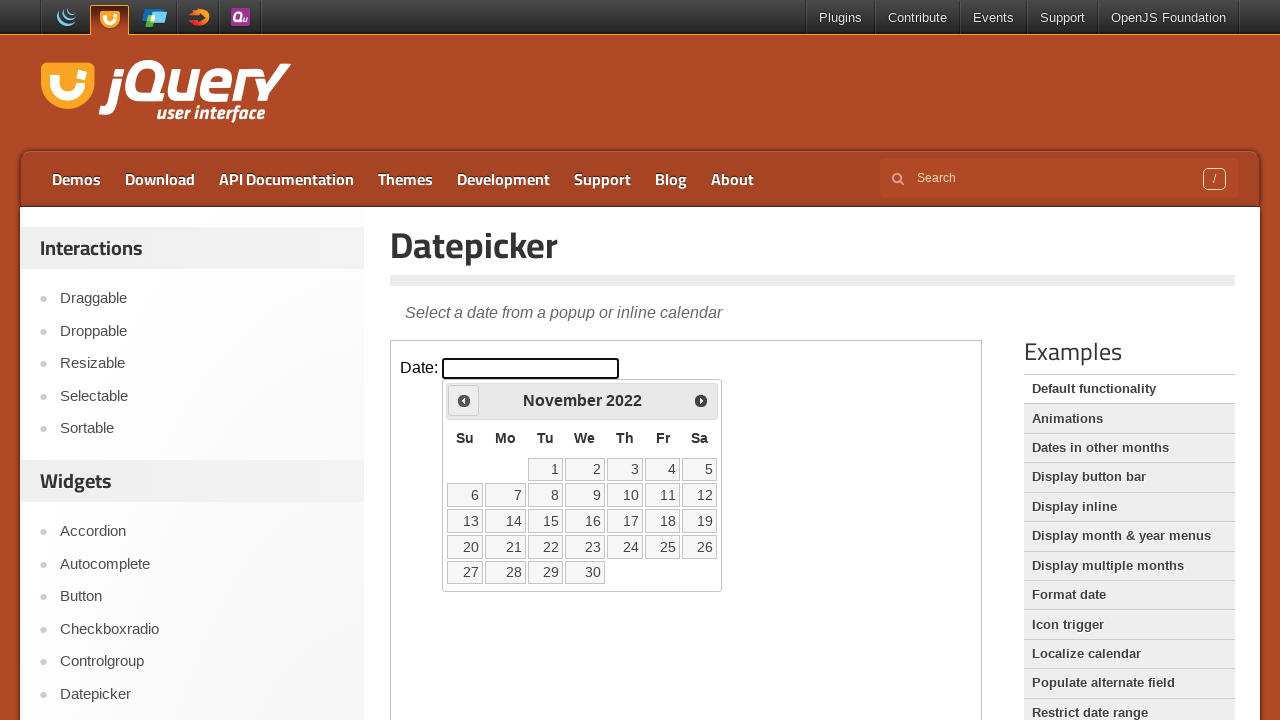

Checked current calendar date: November 2022
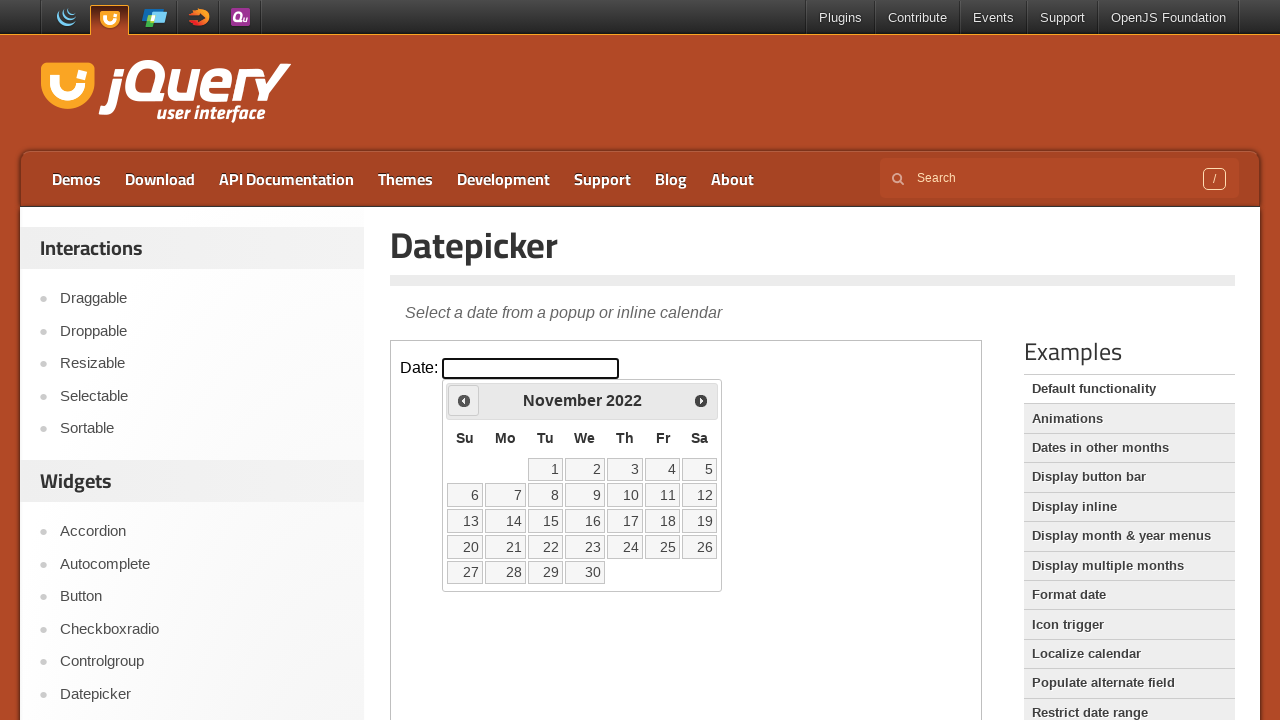

Clicked previous button to navigate to earlier month at (464, 400) on iframe.demo-frame >> internal:control=enter-frame >> span.ui-icon-circle-triangl
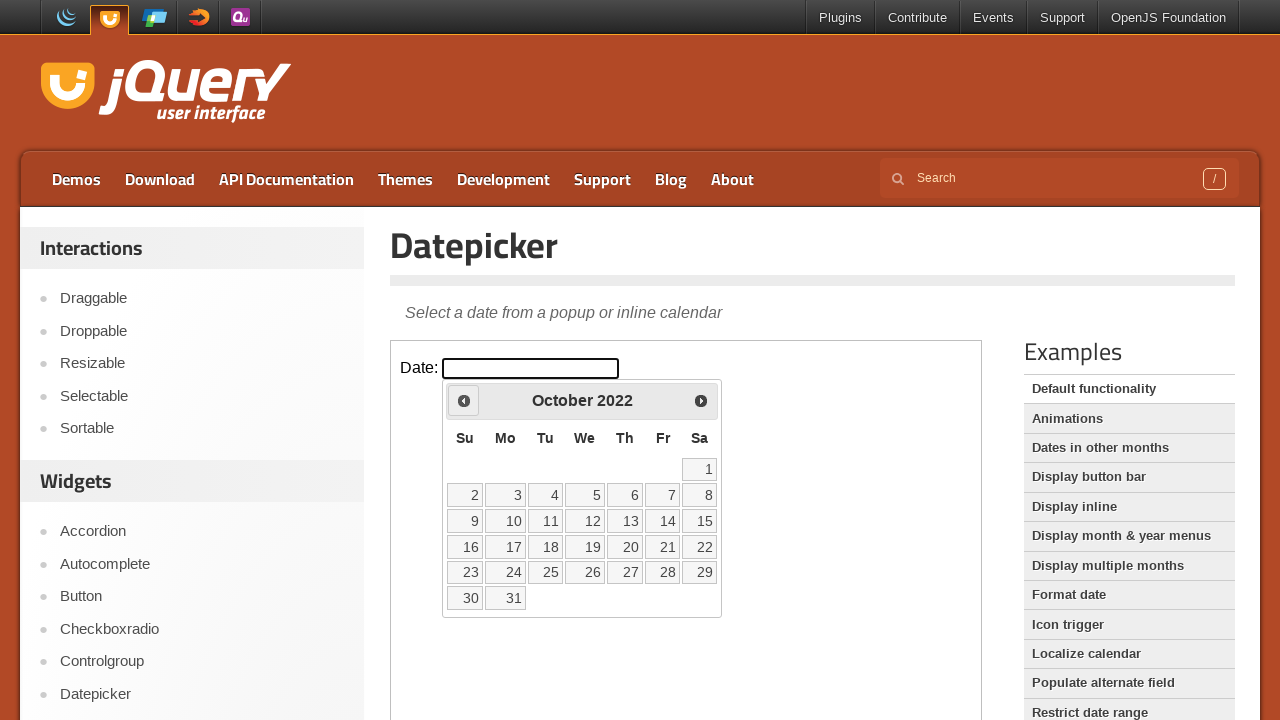

Waited for calendar to update
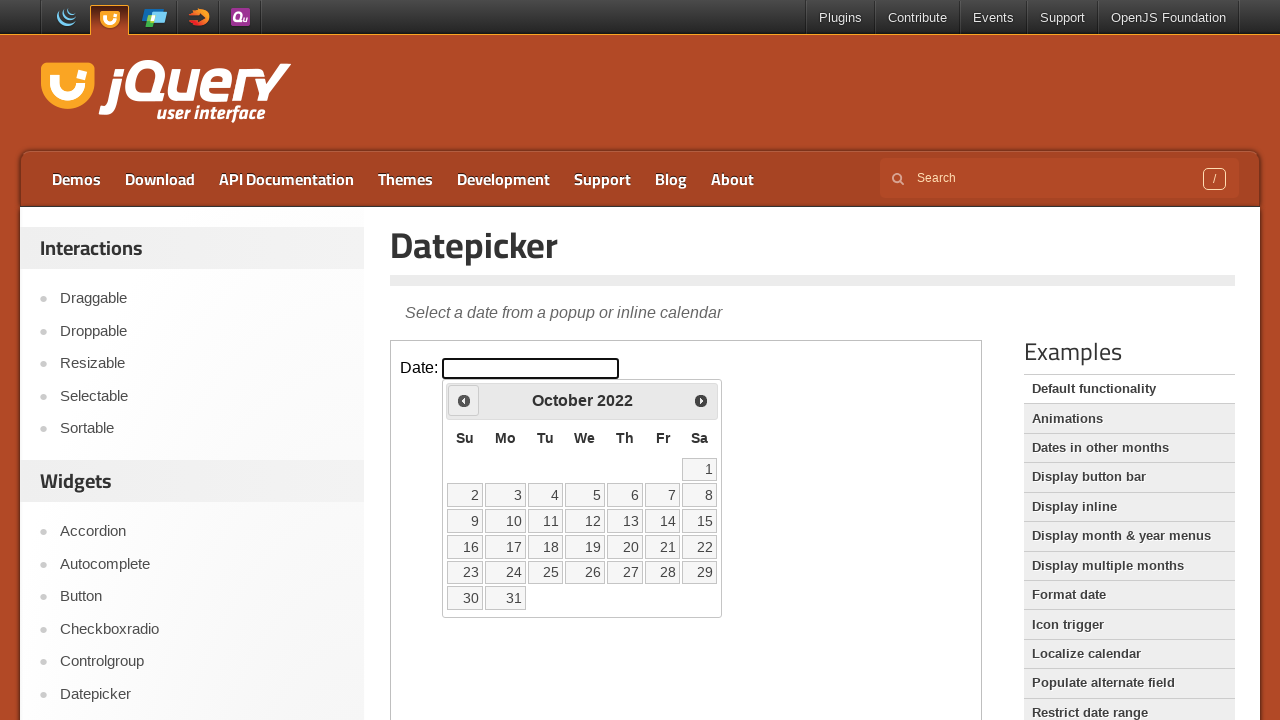

Checked current calendar date: October 2022
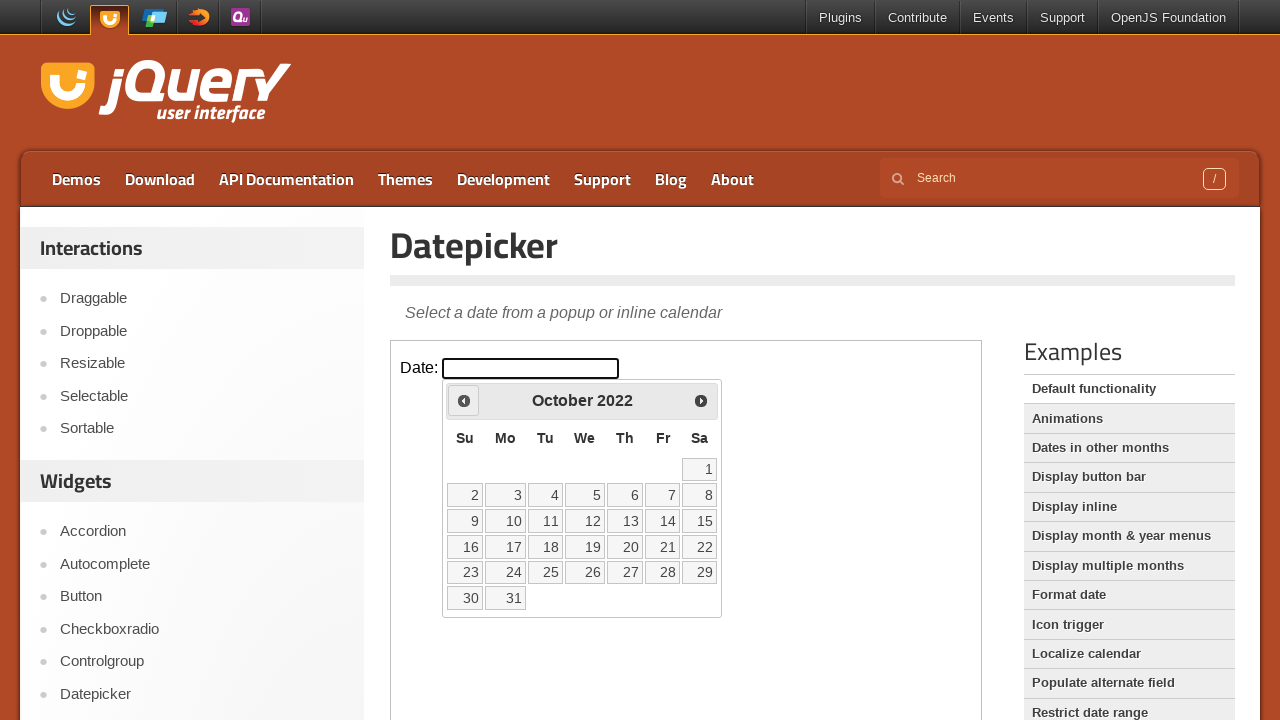

Clicked previous button to navigate to earlier month at (464, 400) on iframe.demo-frame >> internal:control=enter-frame >> span.ui-icon-circle-triangl
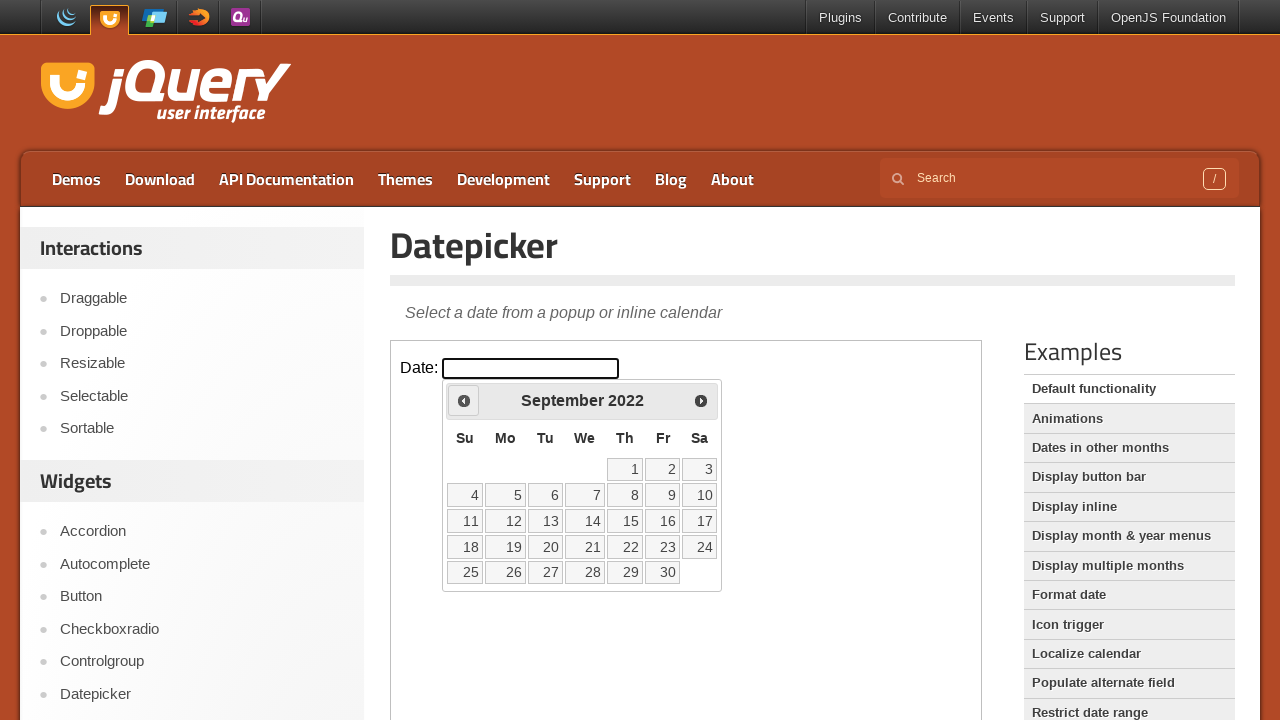

Waited for calendar to update
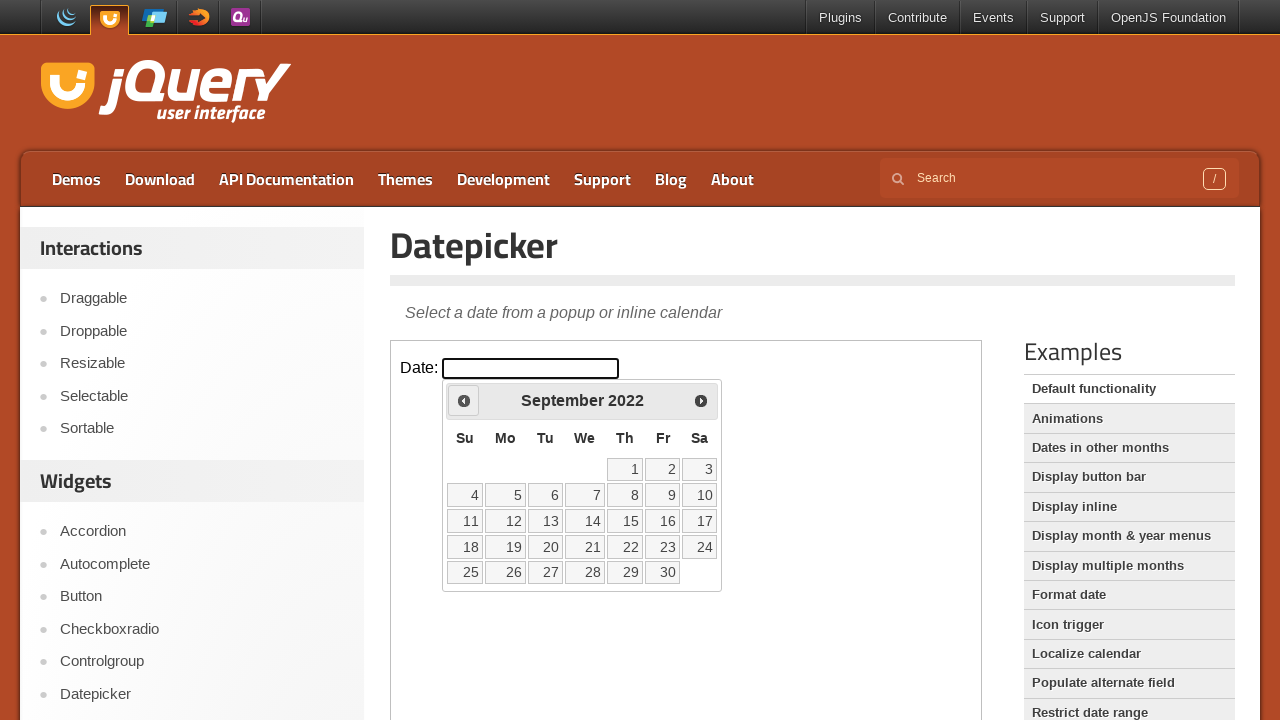

Checked current calendar date: September 2022
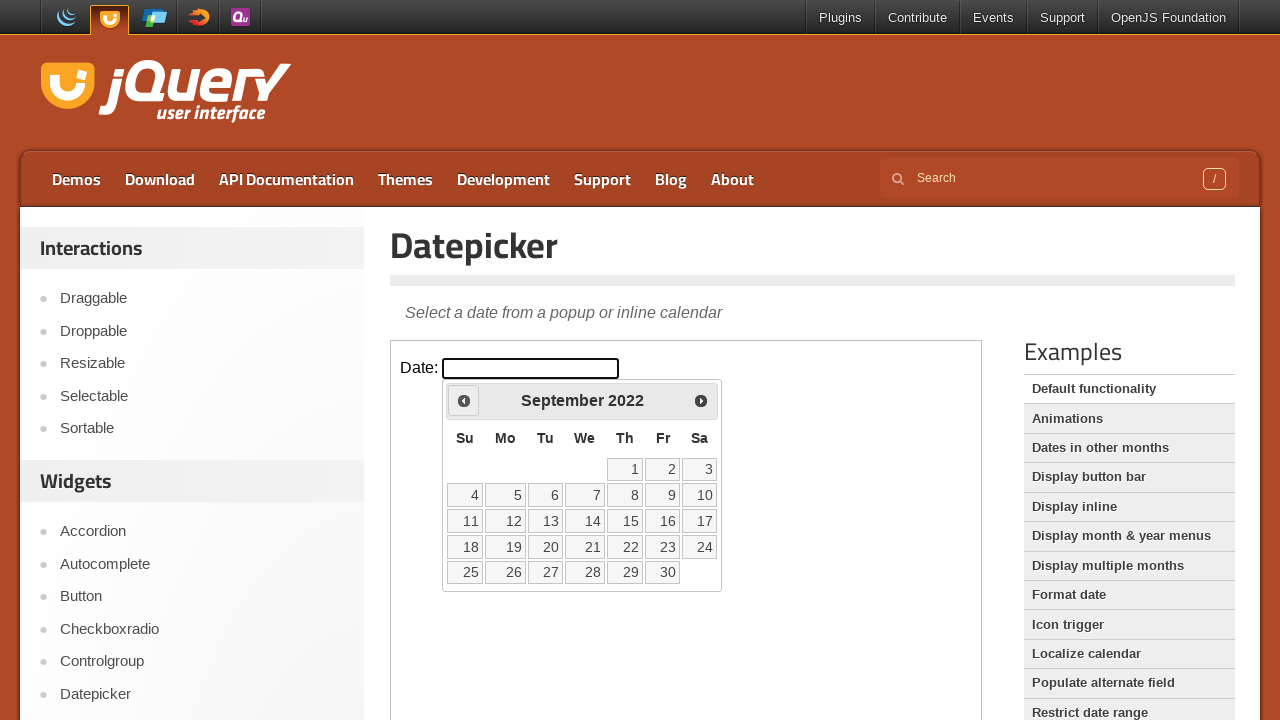

Clicked previous button to navigate to earlier month at (464, 400) on iframe.demo-frame >> internal:control=enter-frame >> span.ui-icon-circle-triangl
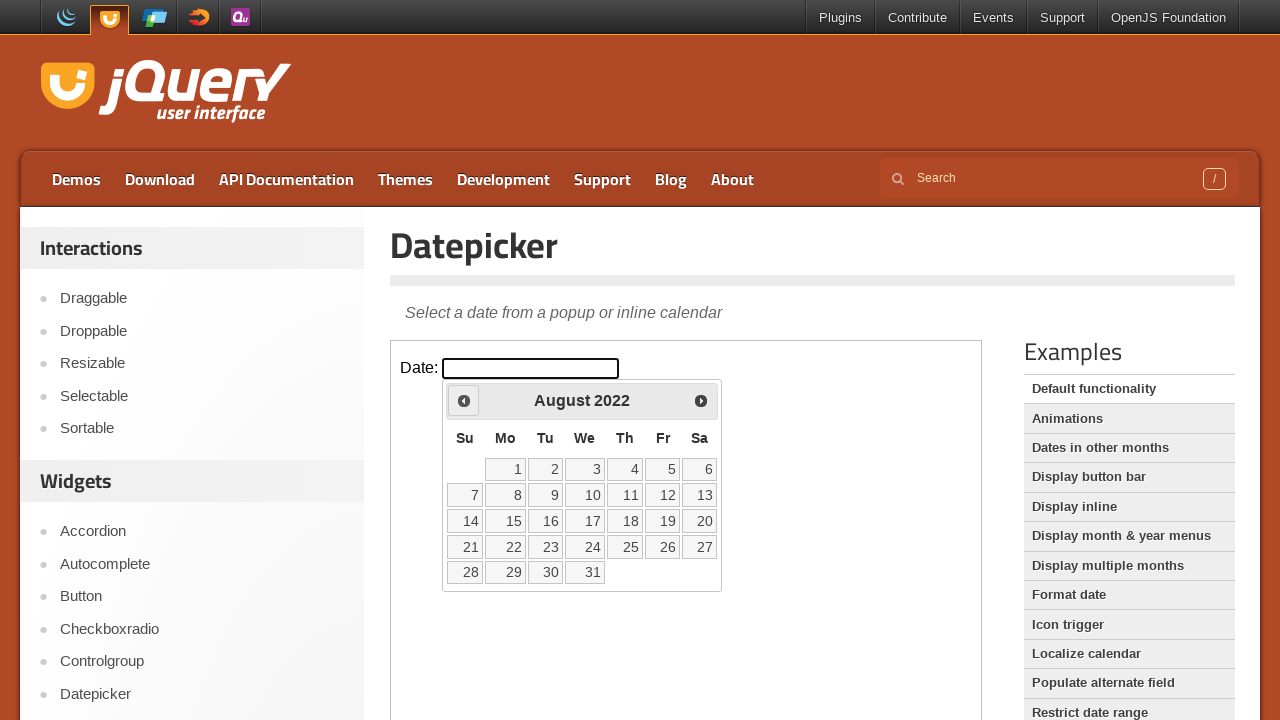

Waited for calendar to update
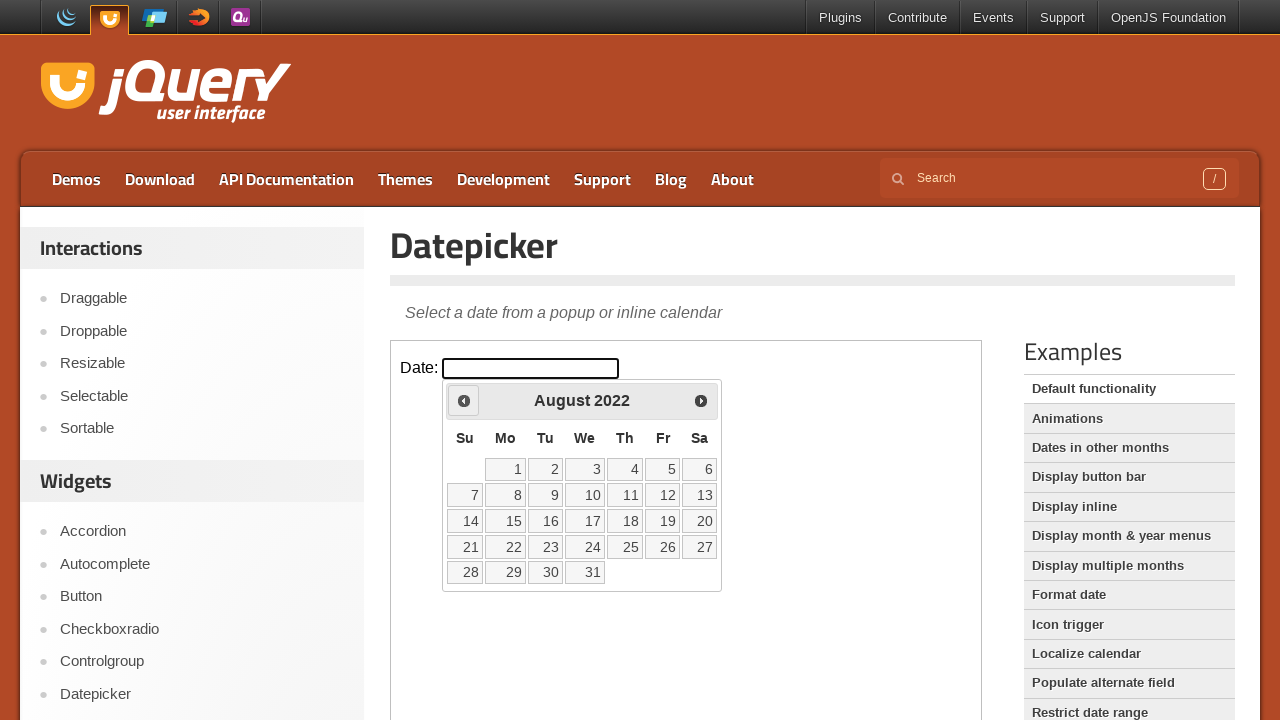

Checked current calendar date: August 2022
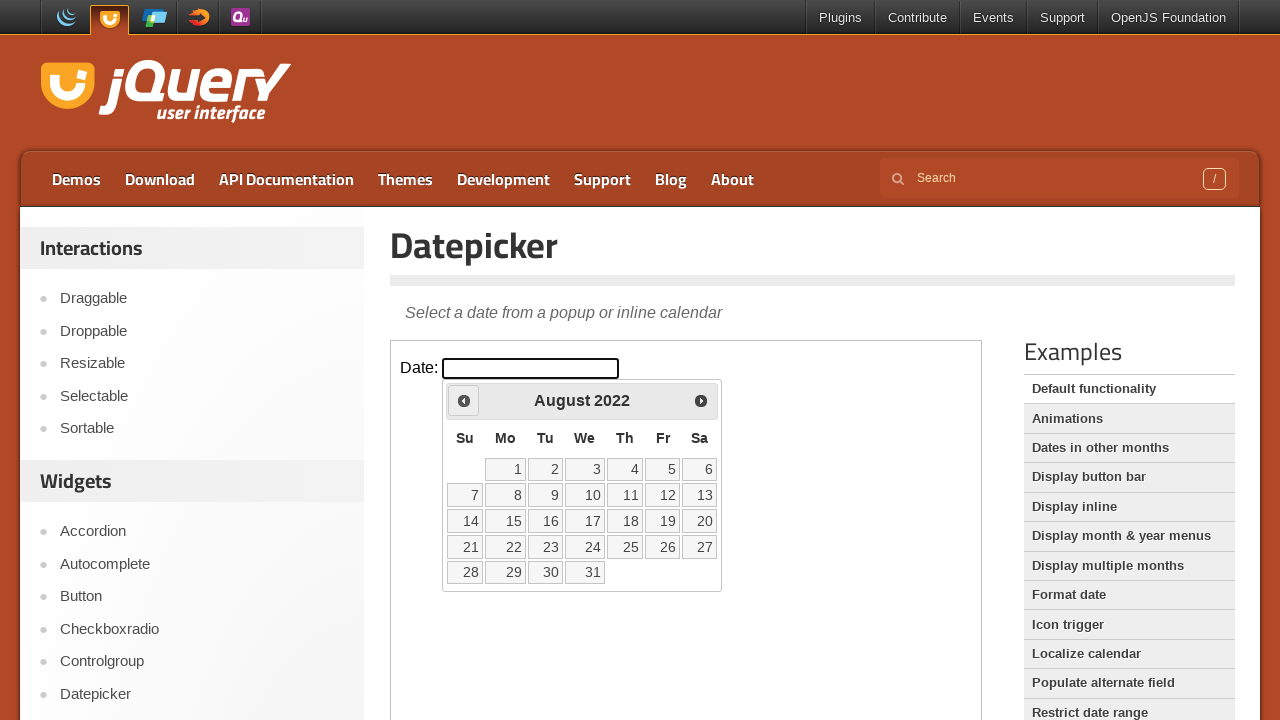

Clicked previous button to navigate to earlier month at (464, 400) on iframe.demo-frame >> internal:control=enter-frame >> span.ui-icon-circle-triangl
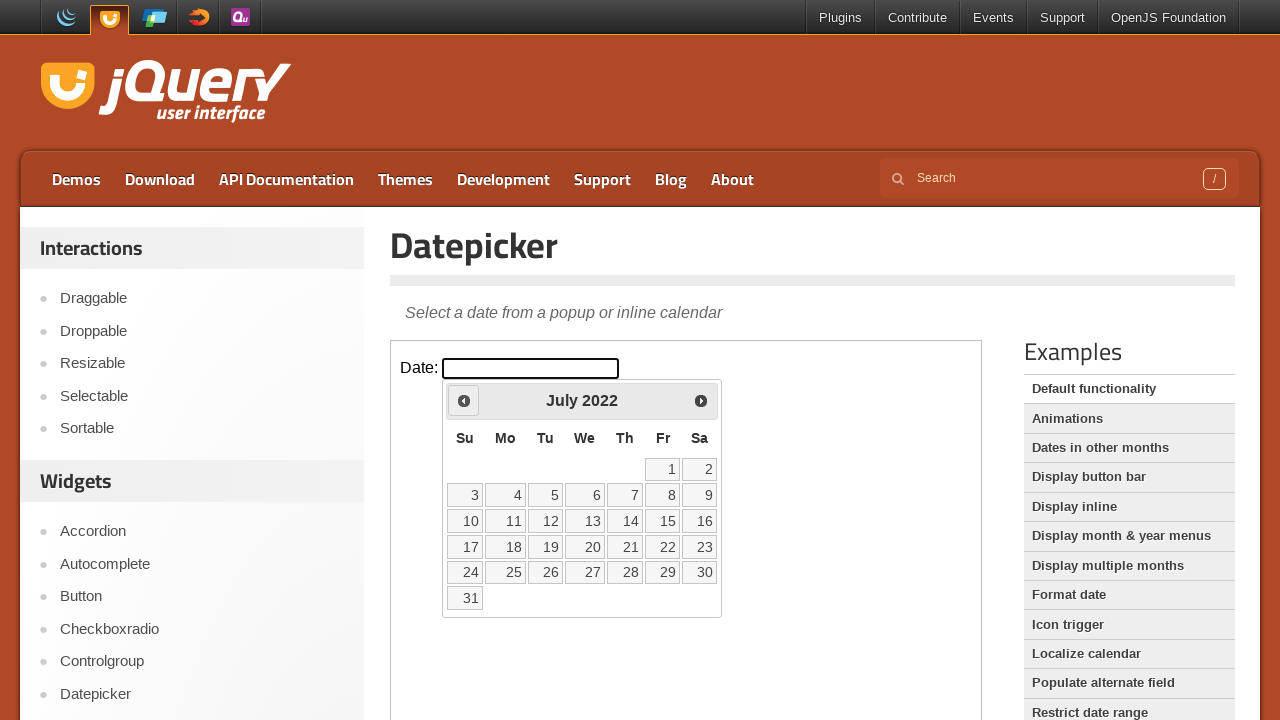

Waited for calendar to update
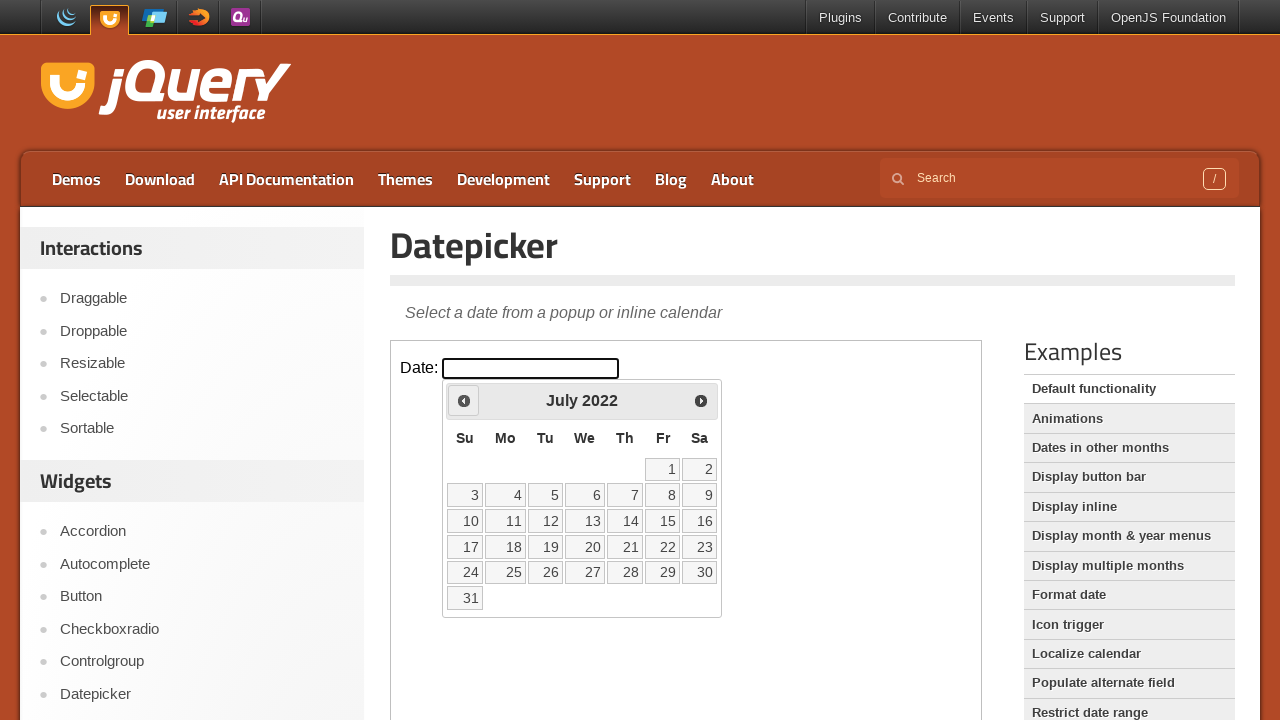

Checked current calendar date: July 2022
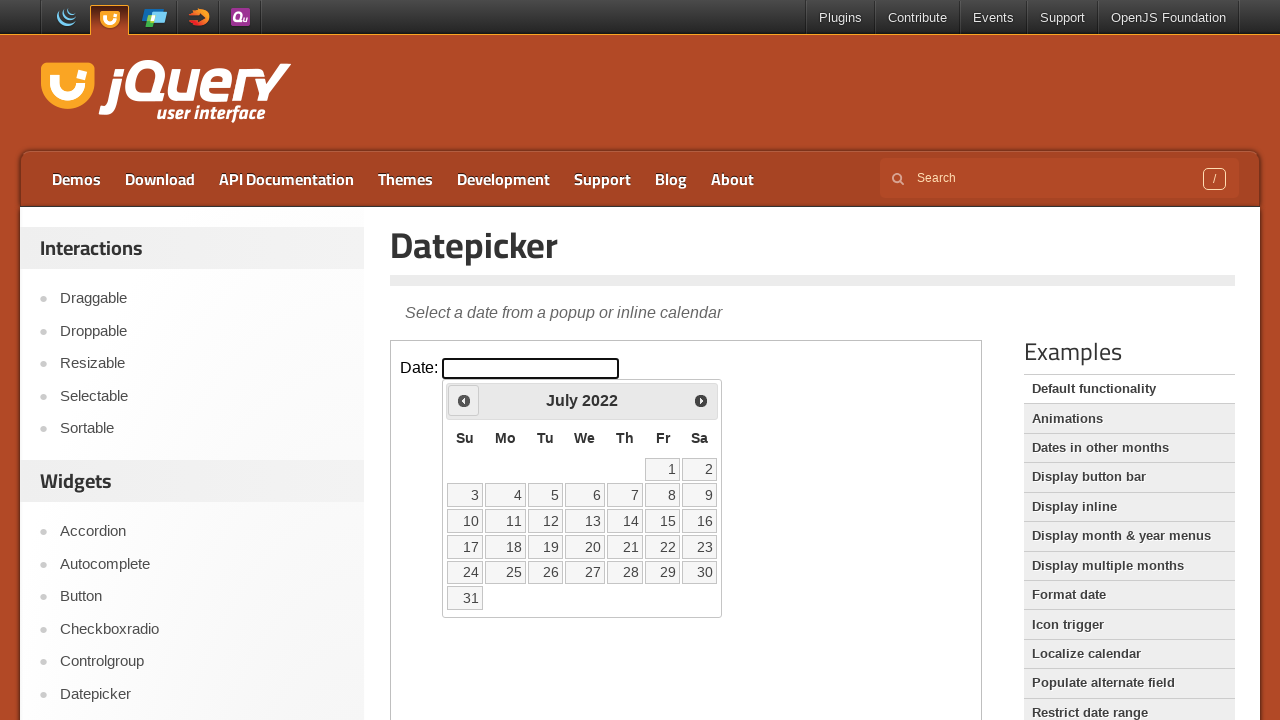

Clicked previous button to navigate to earlier month at (464, 400) on iframe.demo-frame >> internal:control=enter-frame >> span.ui-icon-circle-triangl
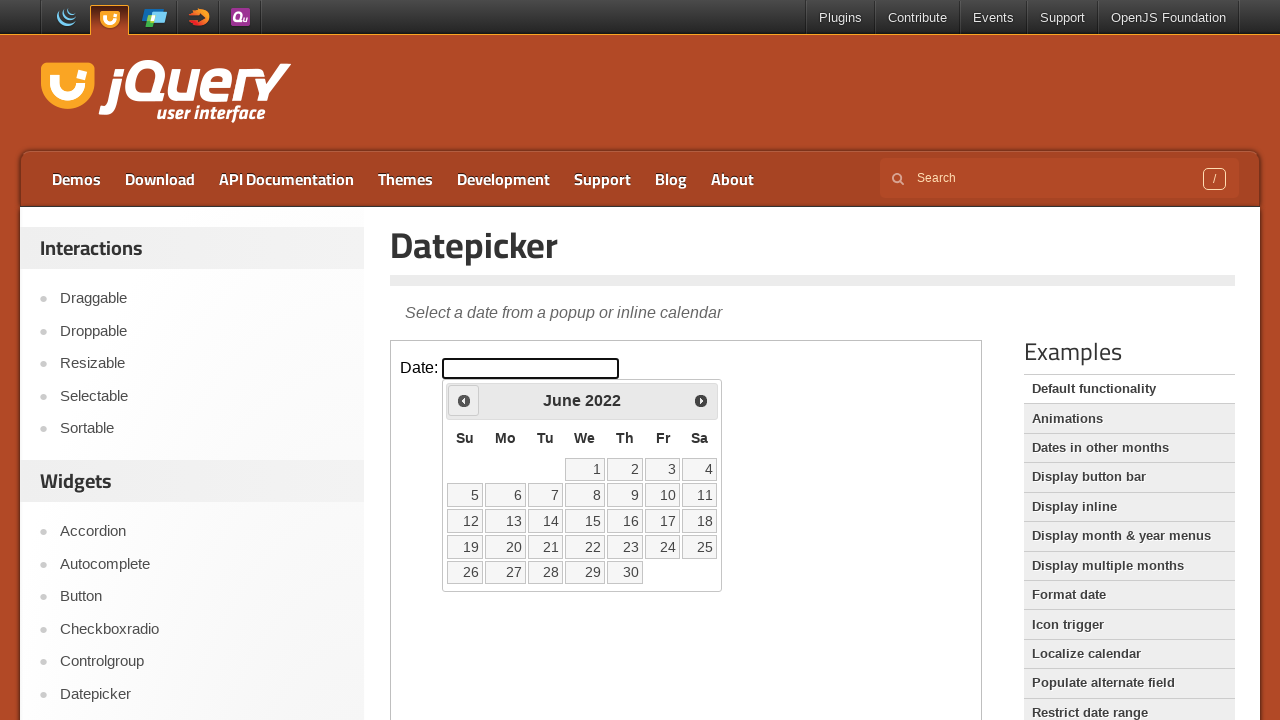

Waited for calendar to update
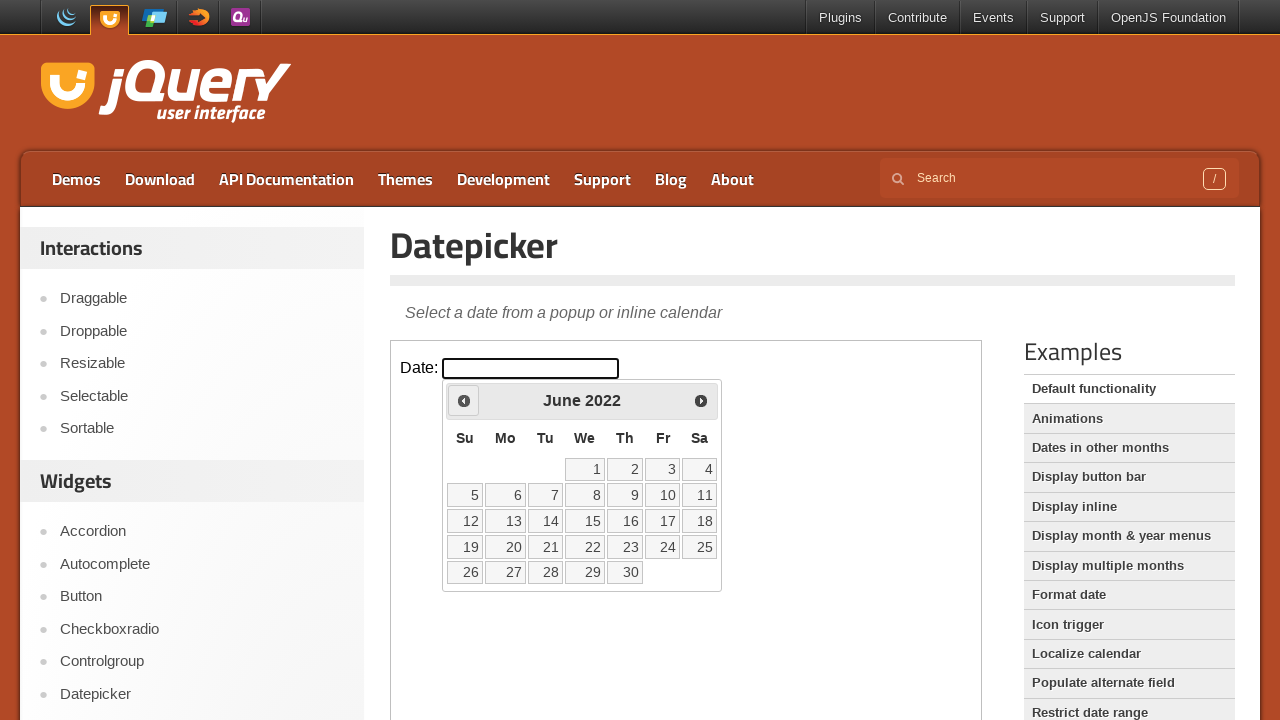

Checked current calendar date: June 2022
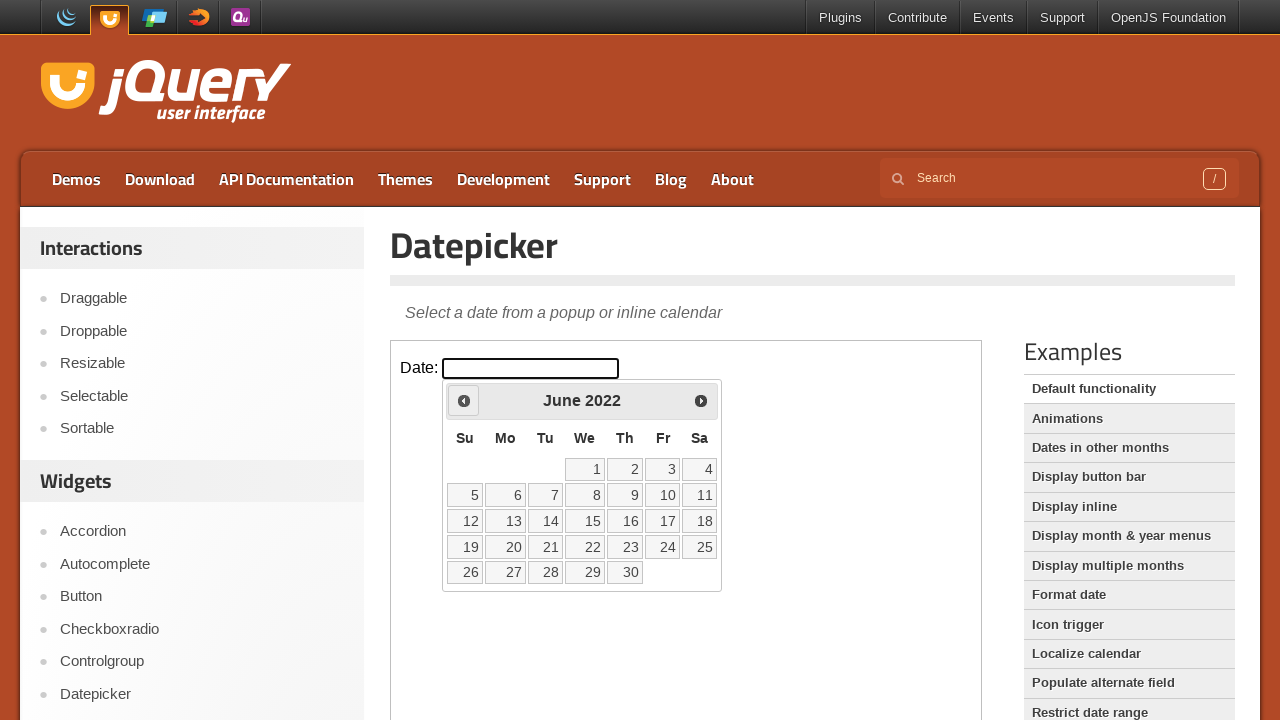

Clicked previous button to navigate to earlier month at (464, 400) on iframe.demo-frame >> internal:control=enter-frame >> span.ui-icon-circle-triangl
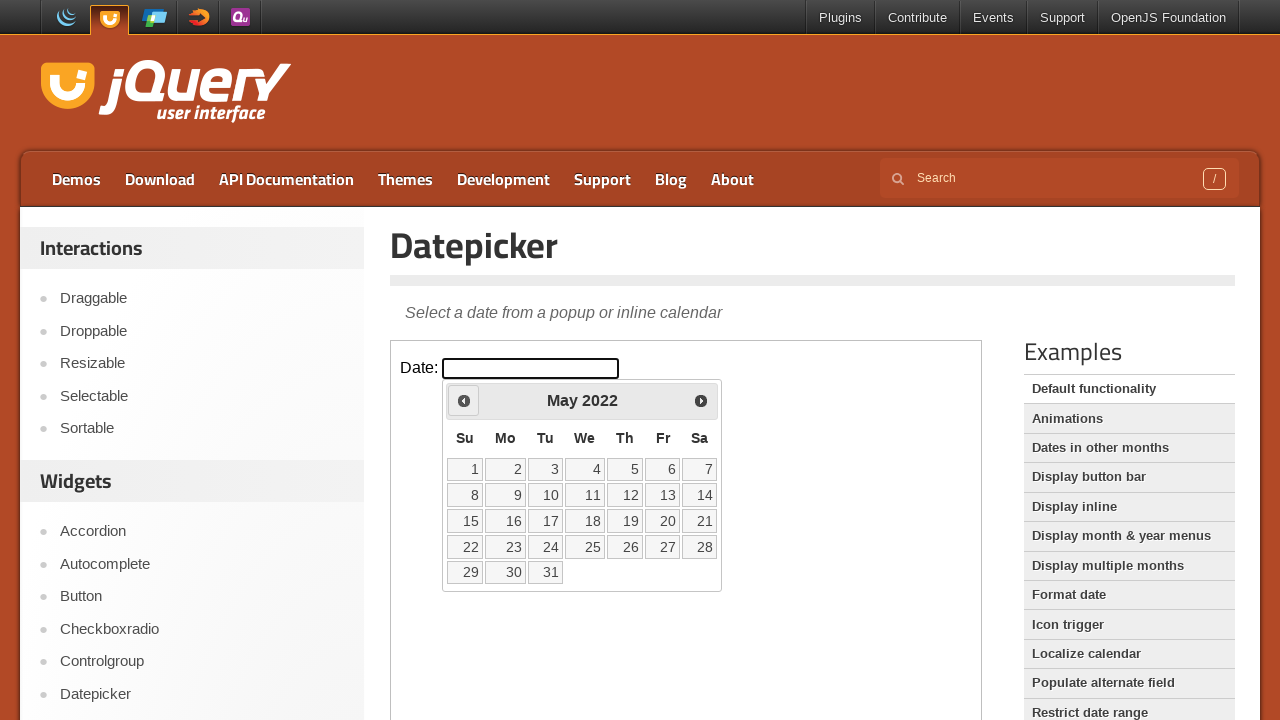

Waited for calendar to update
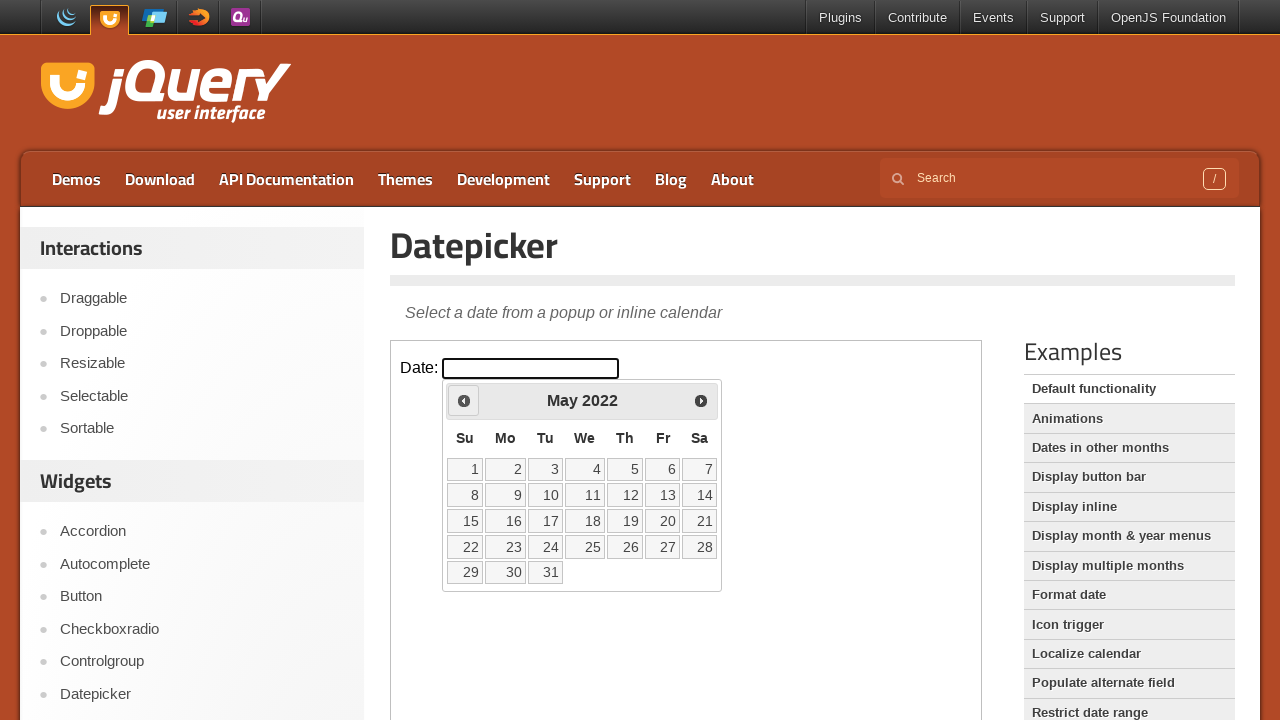

Checked current calendar date: May 2022
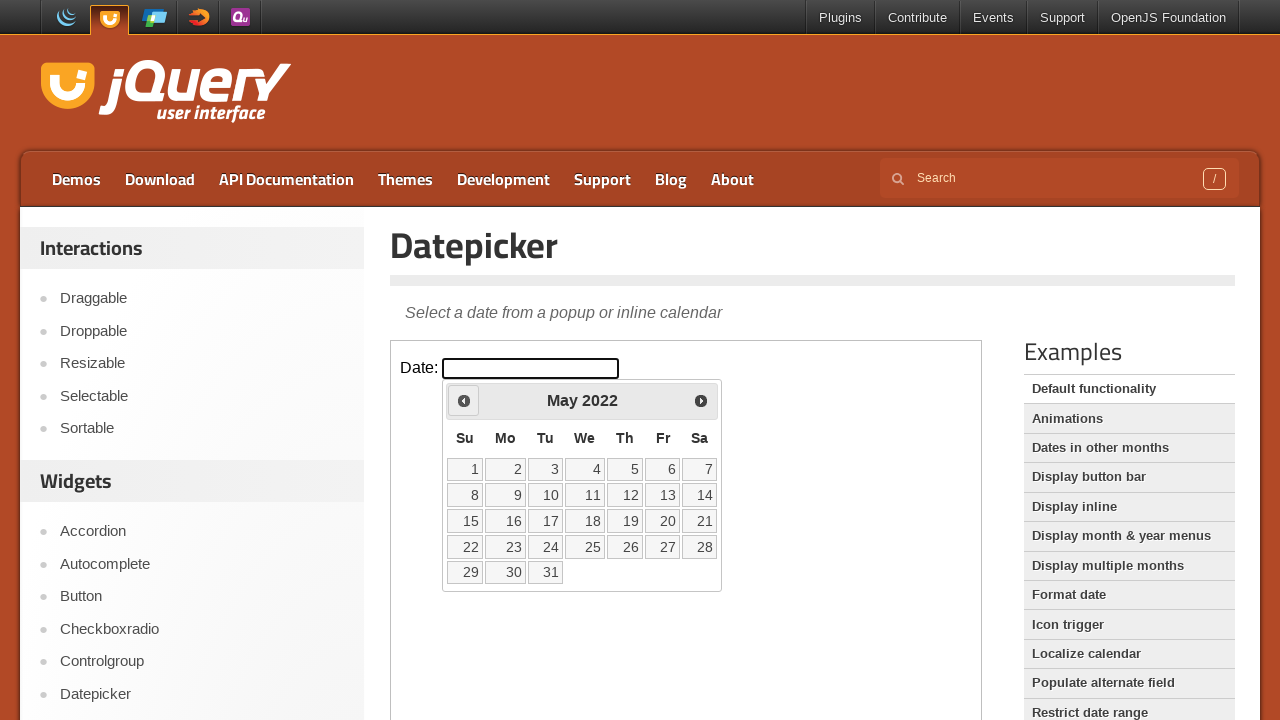

Located 31 date cells in the calendar
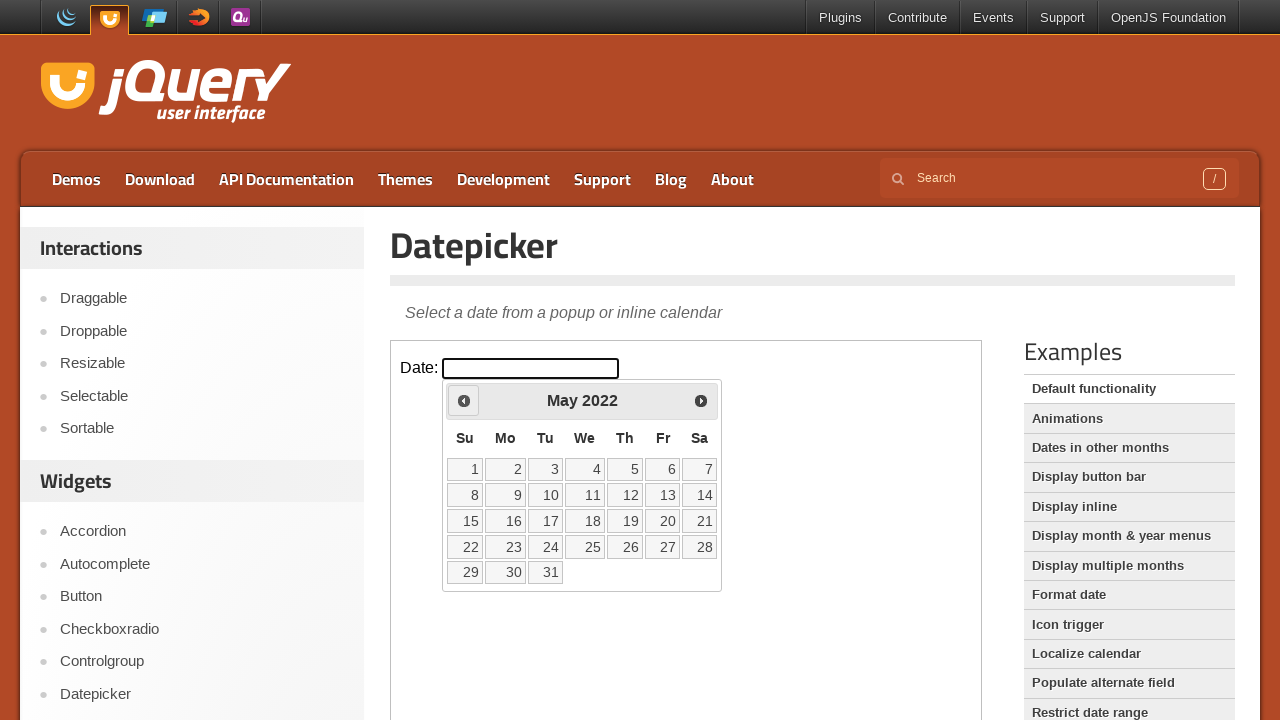

Clicked on date 10 to select May 10, 2022 at (545, 495) on iframe.demo-frame >> internal:control=enter-frame >> table.ui-datepicker-calenda
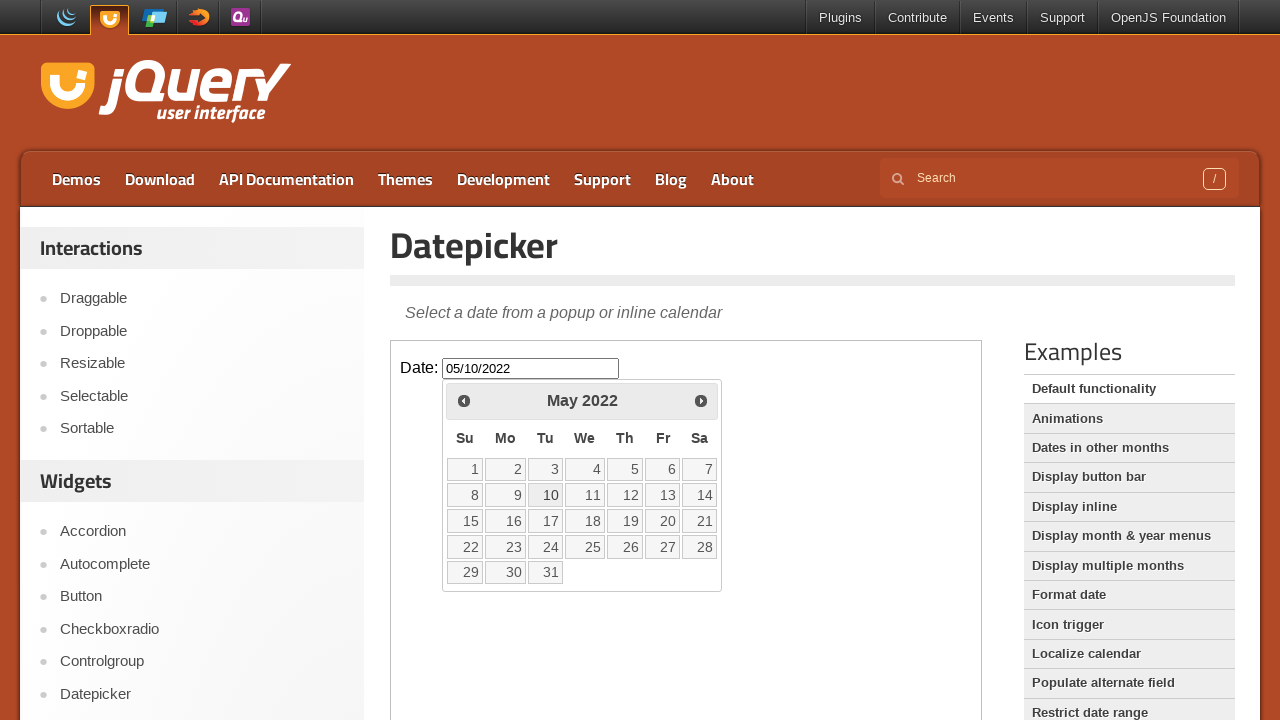

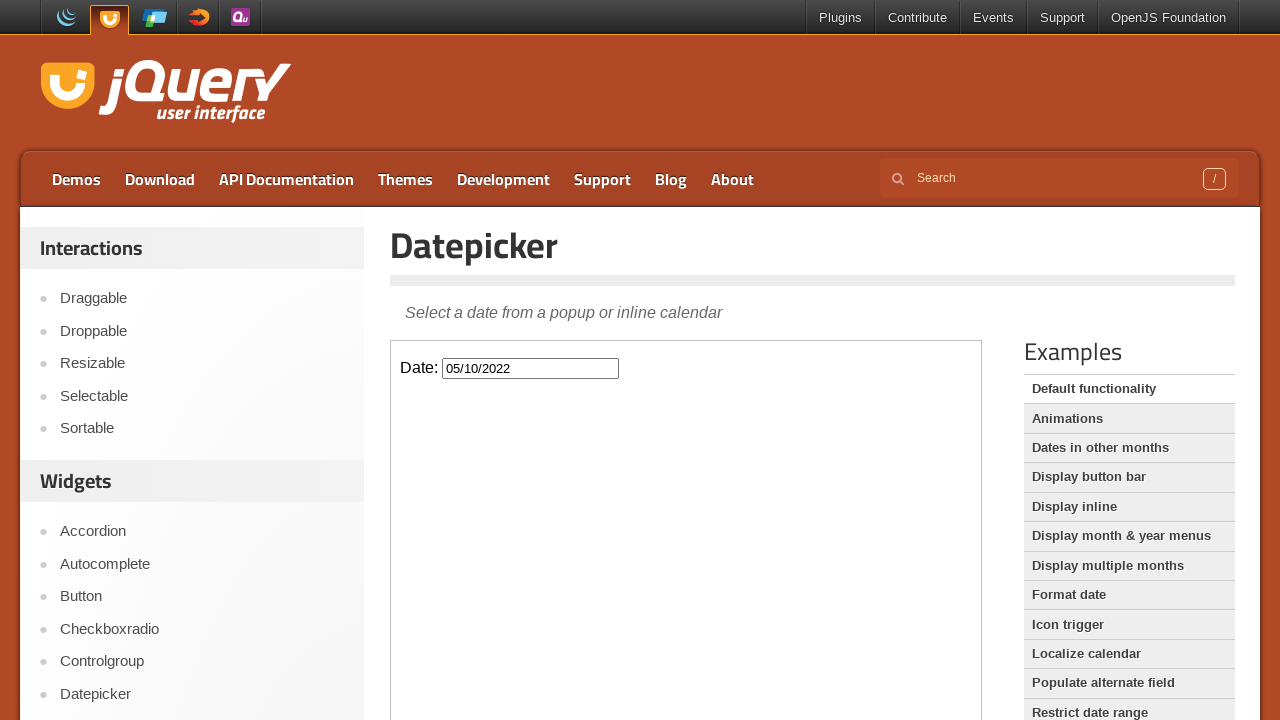